Tests standard dropdown list functionality by interacting with a Skills dropdown on a registration form, checking its properties, iterating through options, and selecting a specific value.

Starting URL: https://demo.automationtesting.in/Register.html

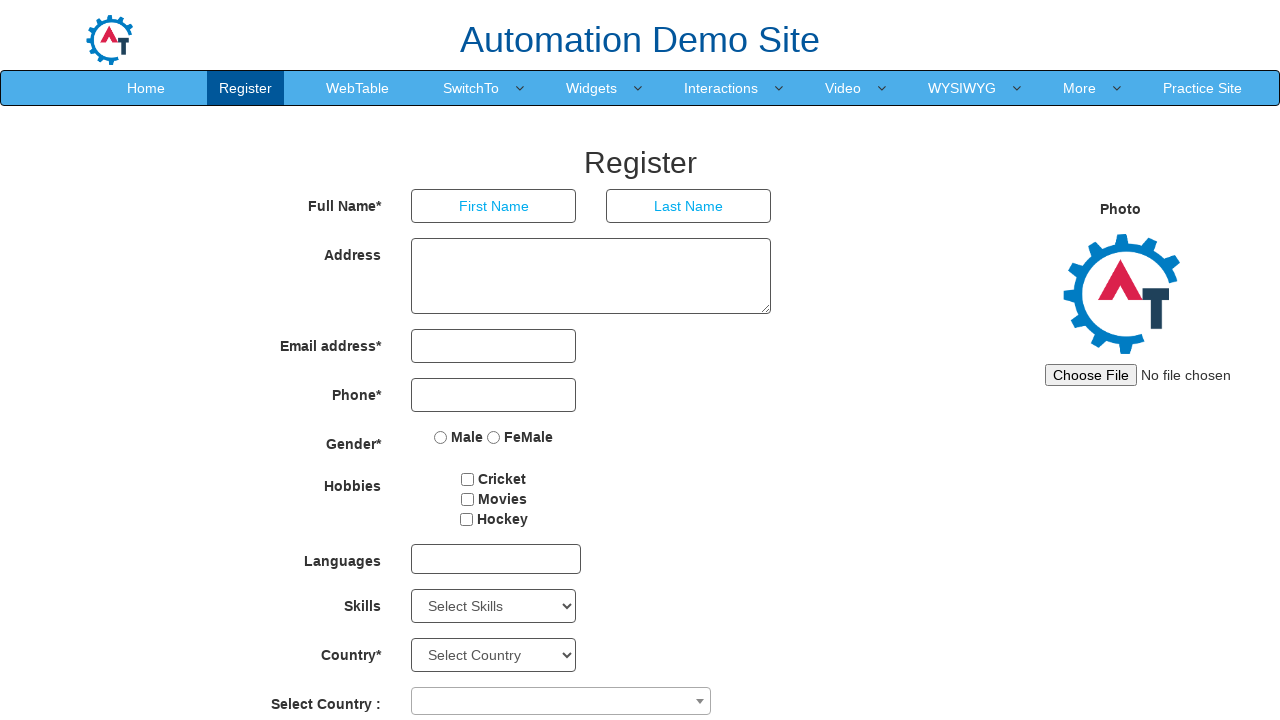

Waited for Skills dropdown to be visible
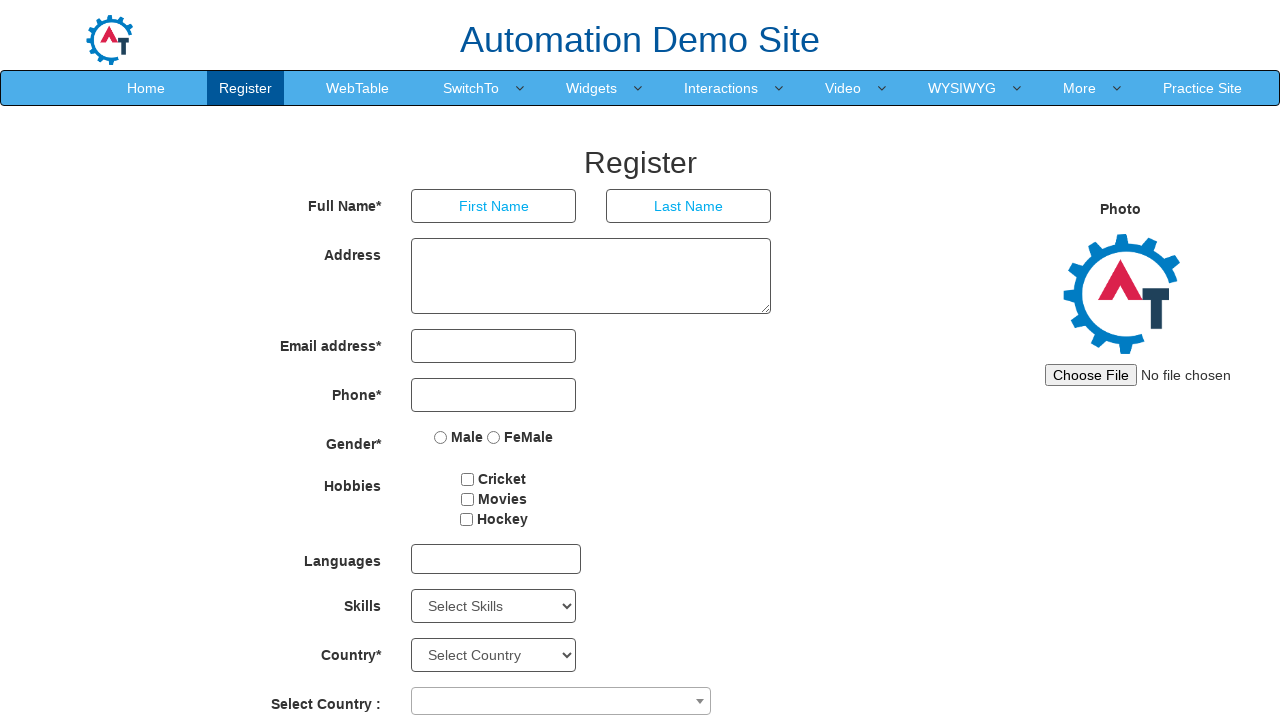

Located Skills dropdown element
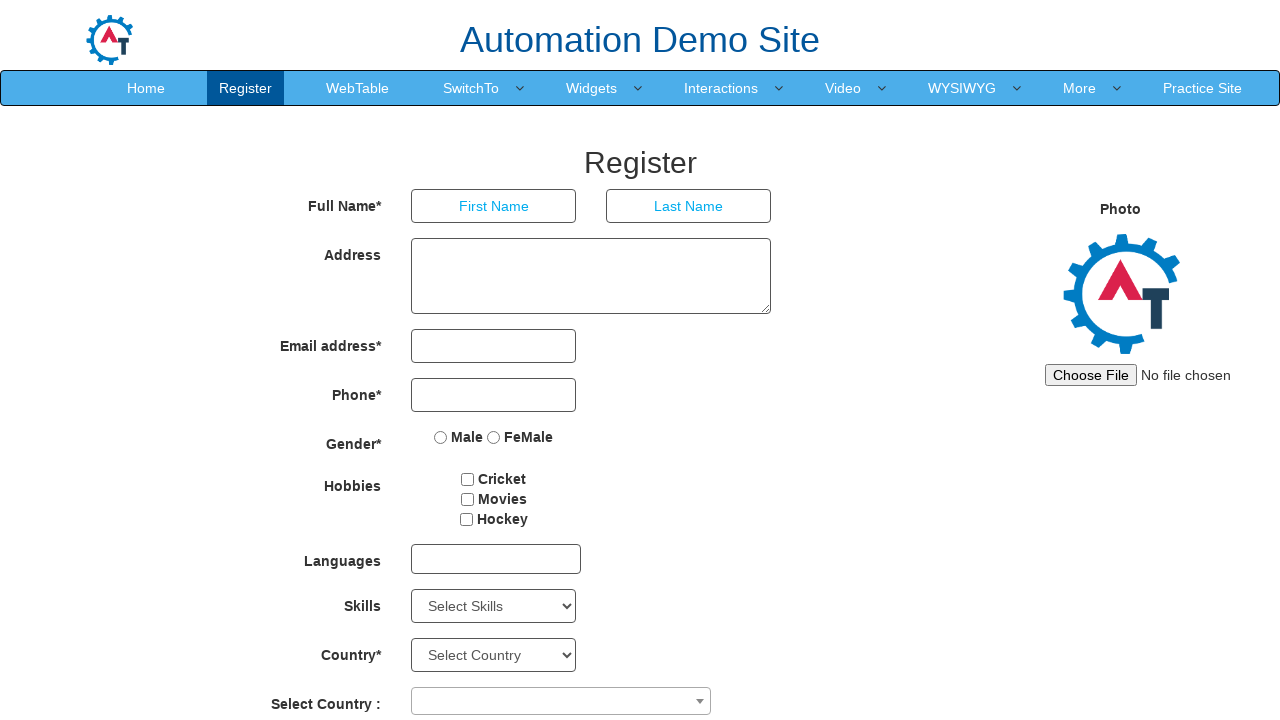

Checked if dropdown allows multiple selection: False
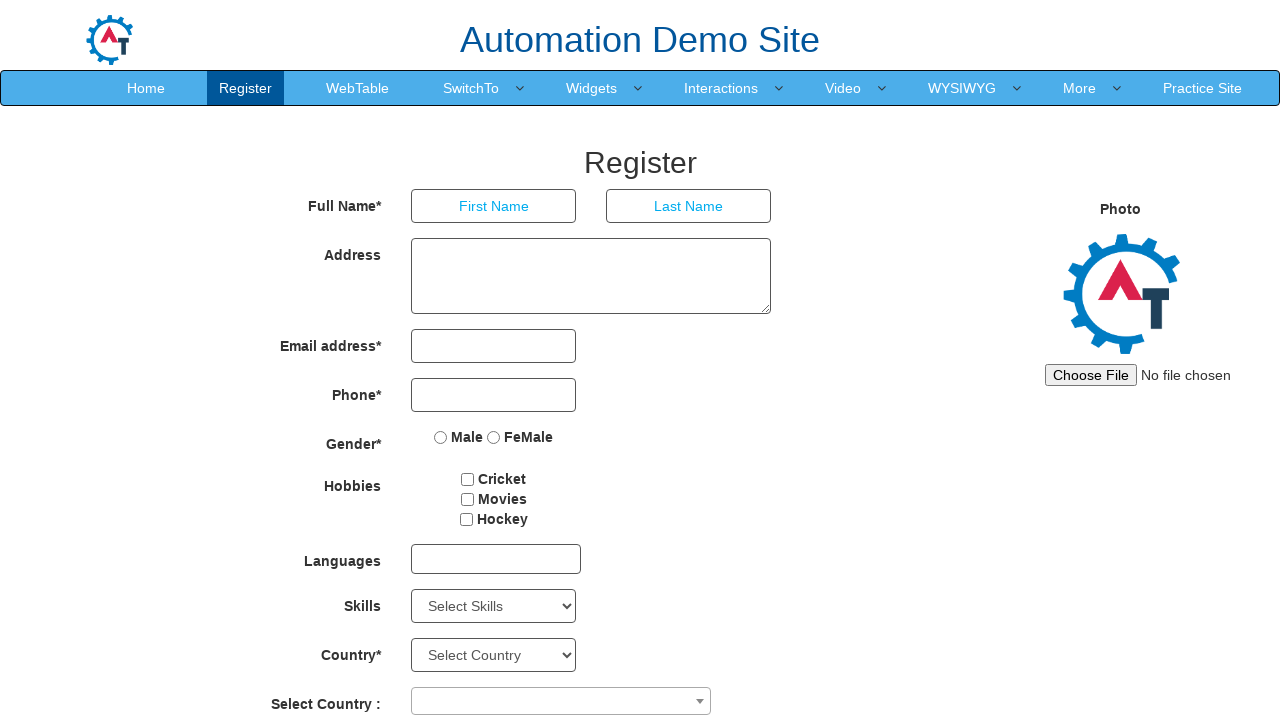

Retrieved default selected value: Select Skills
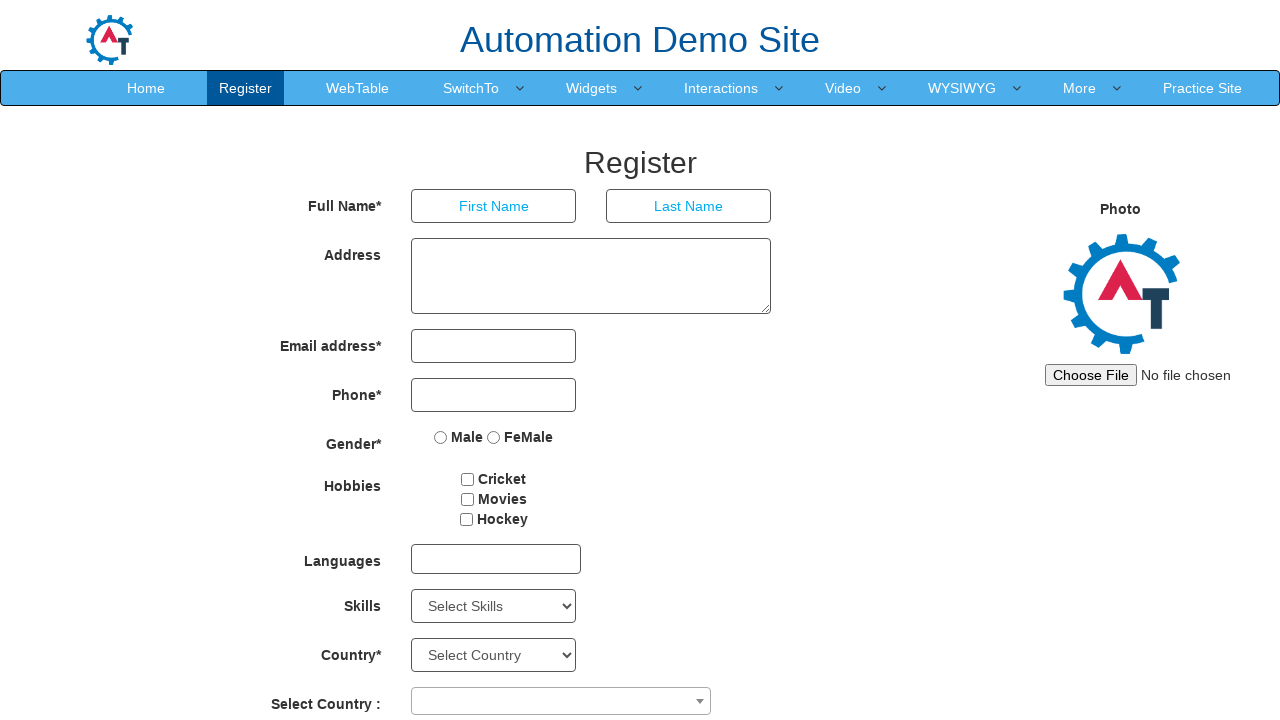

Counted dropdown options: 78 total
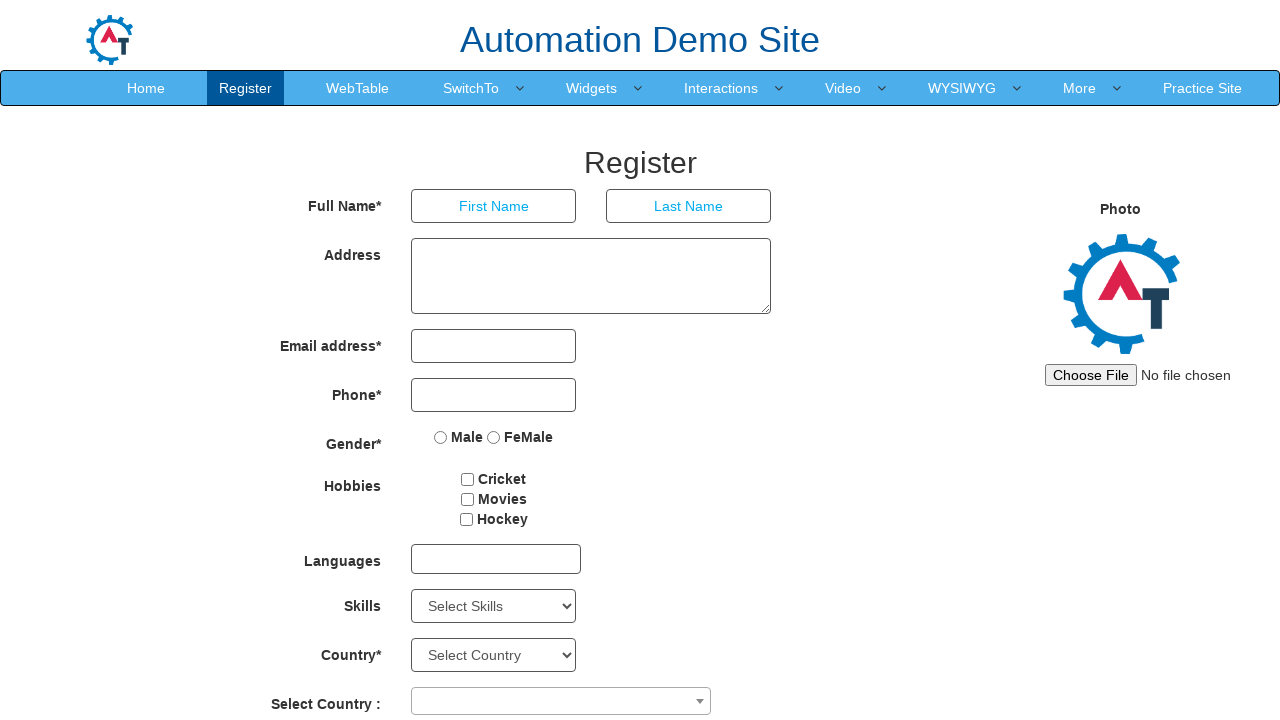

Retrieved option 1: Select Skills
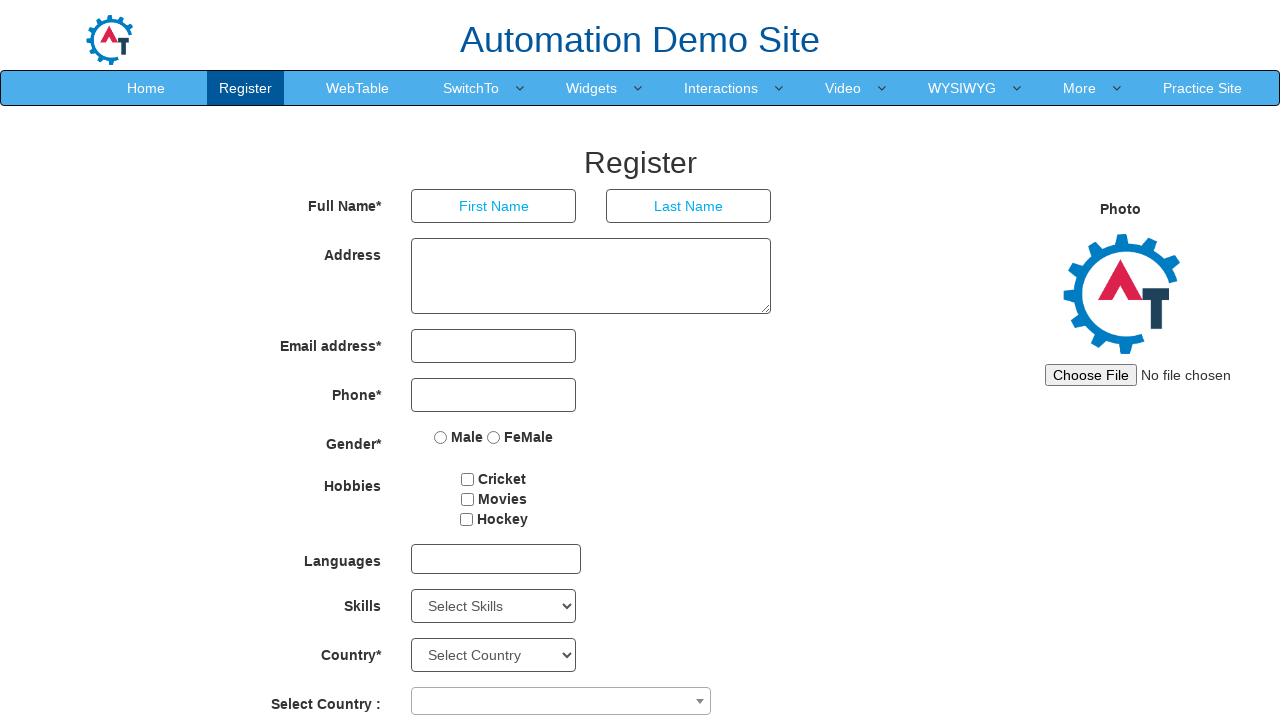

Retrieved option 2: Adobe InDesign
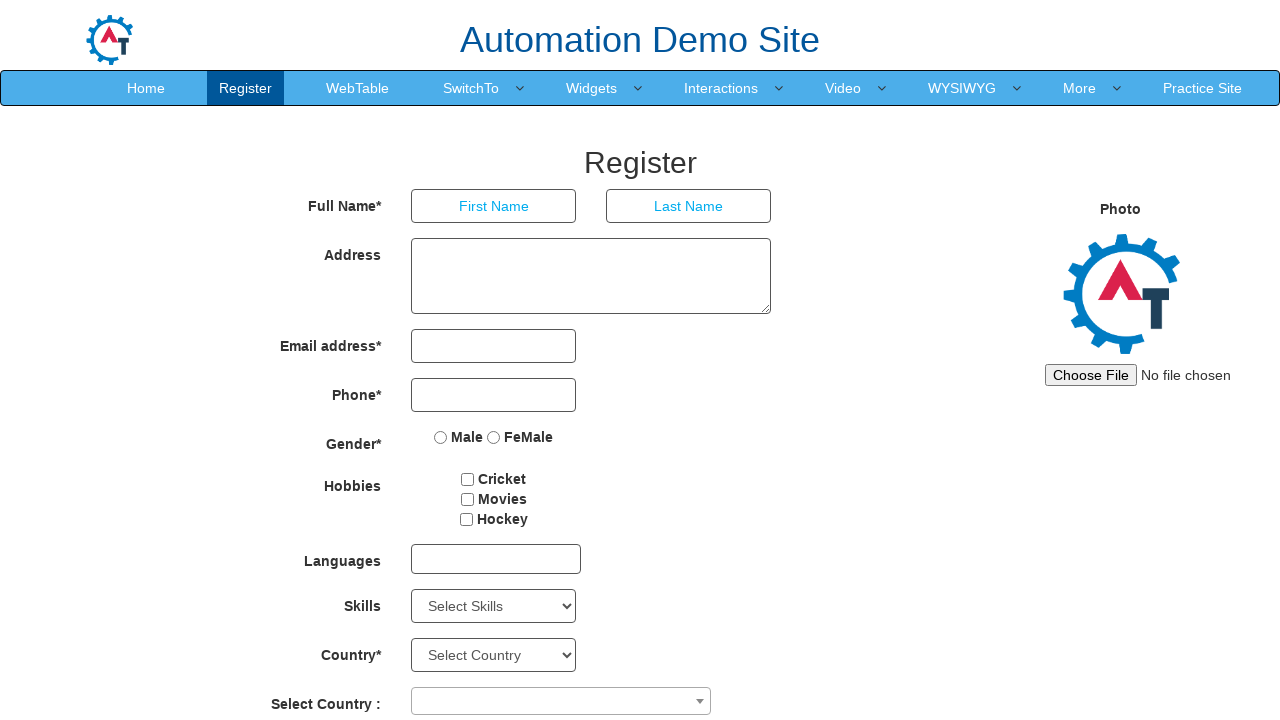

Retrieved option 3: Adobe Photoshop
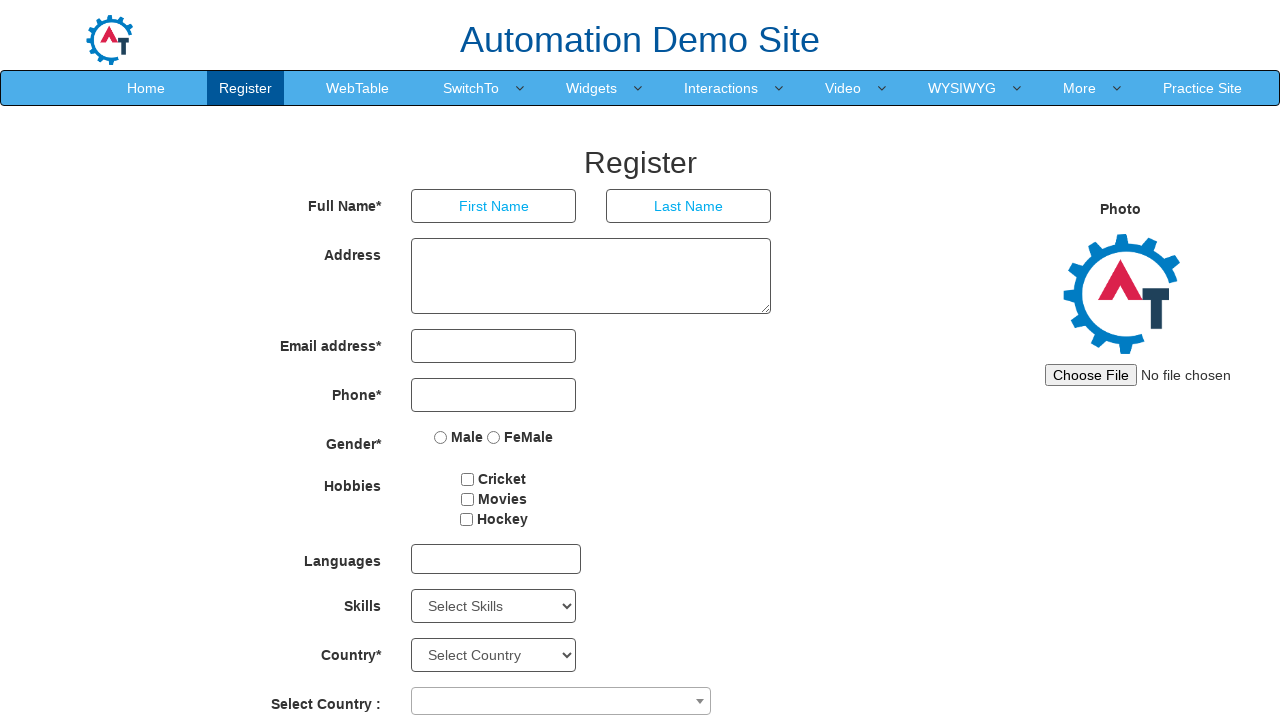

Retrieved option 4: Analytics
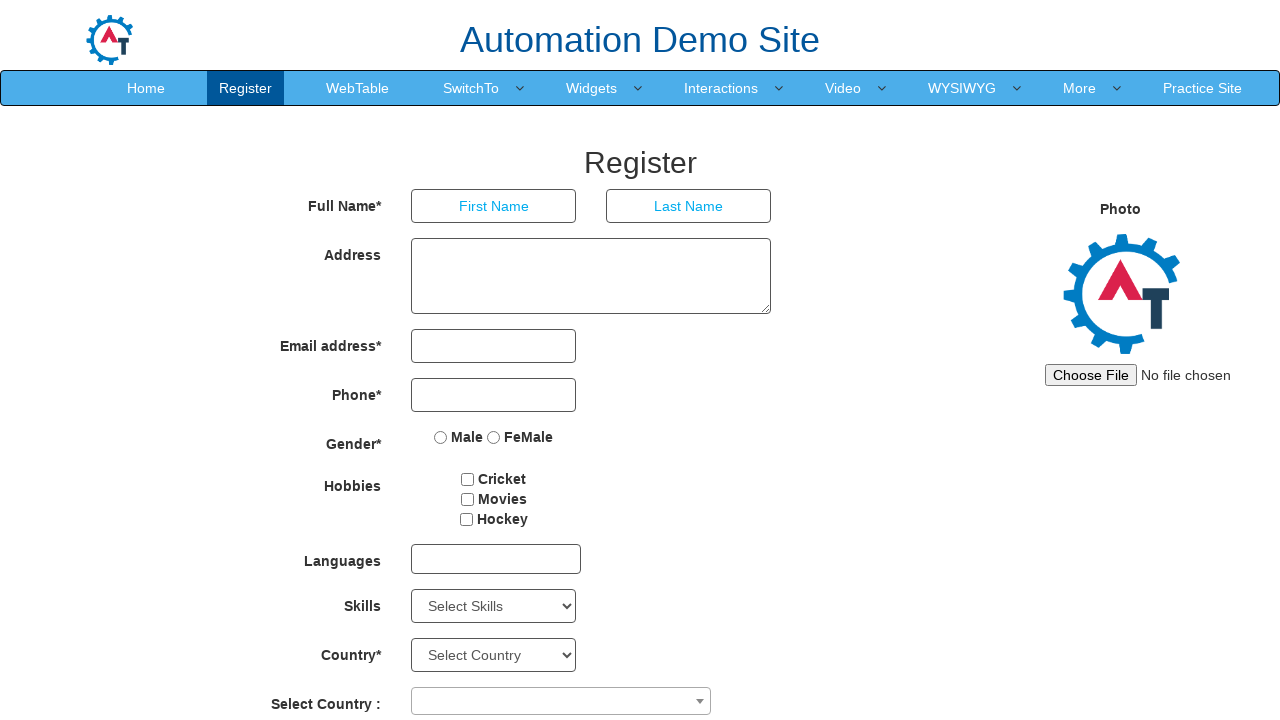

Retrieved option 5: Android
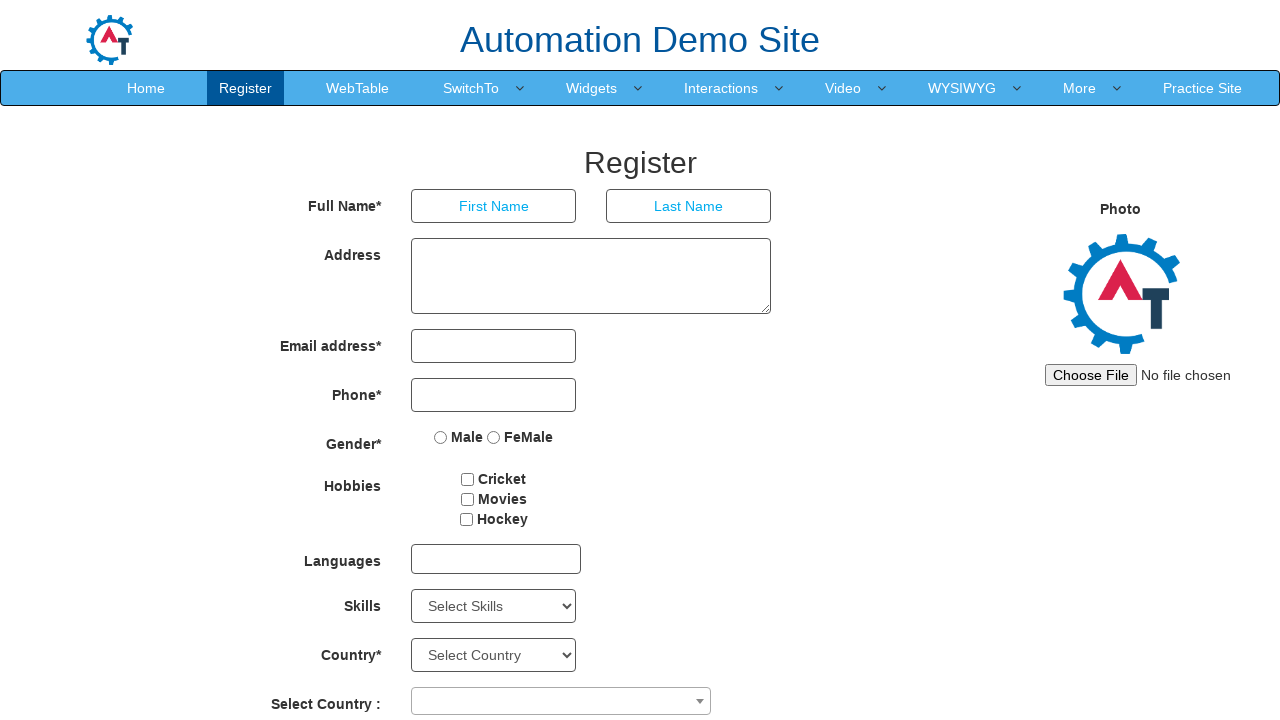

Retrieved option 6: APIs
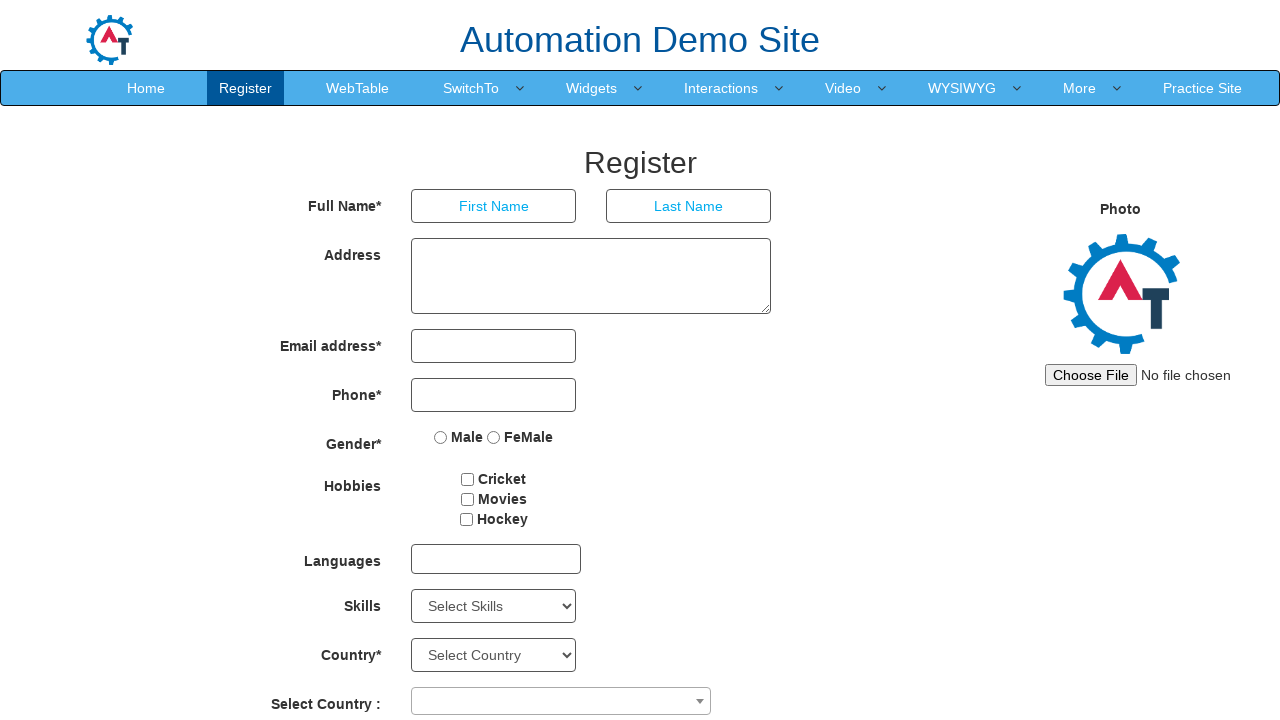

Retrieved option 7: Art Design
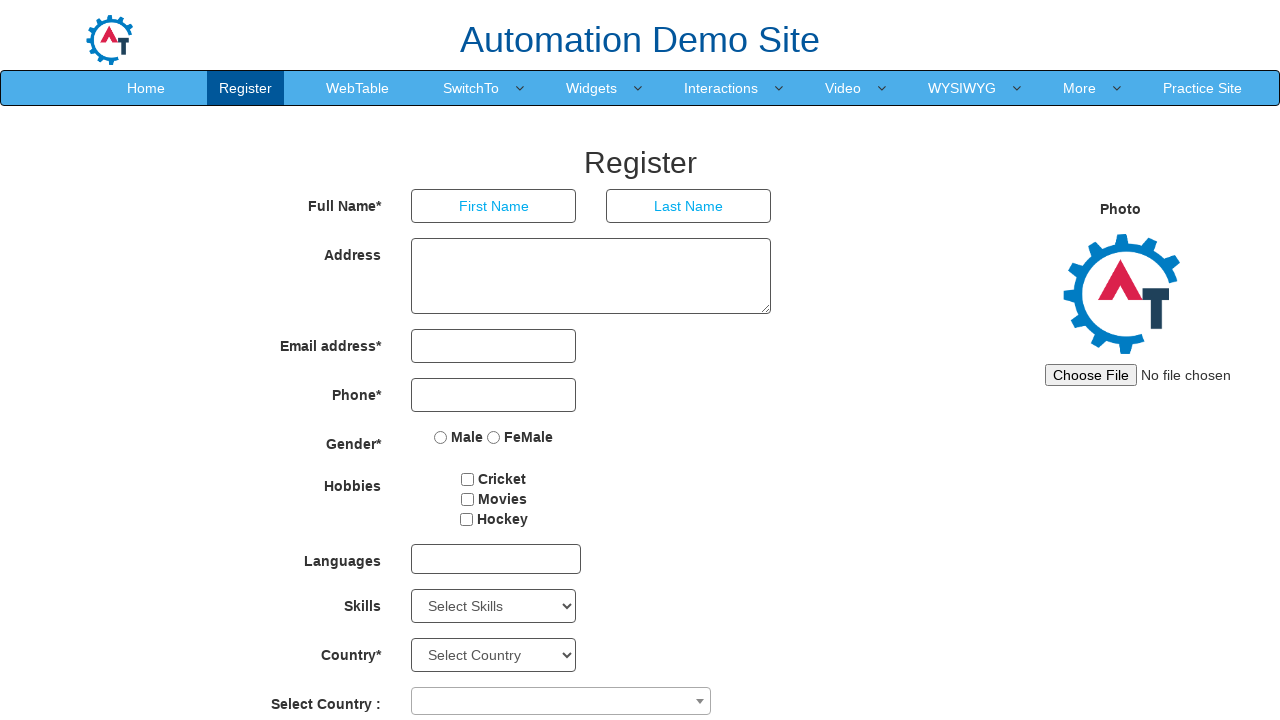

Retrieved option 8: AutoCAD
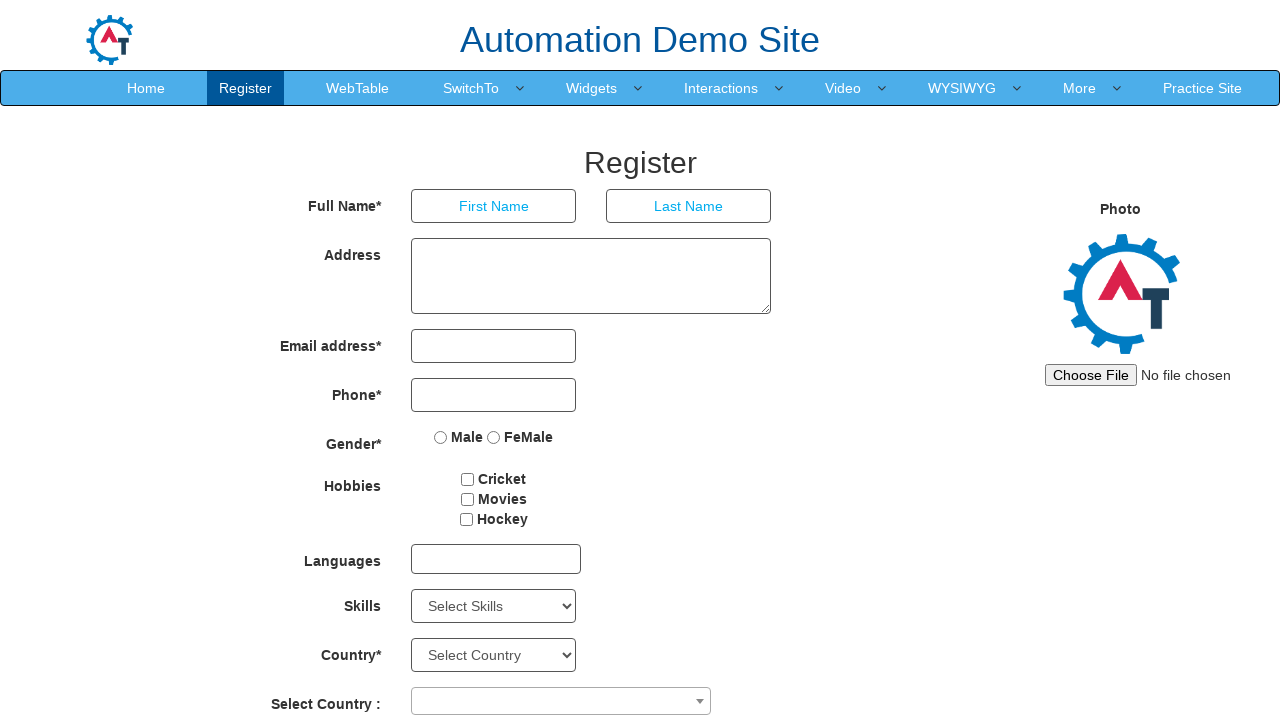

Retrieved option 9: Backup Management
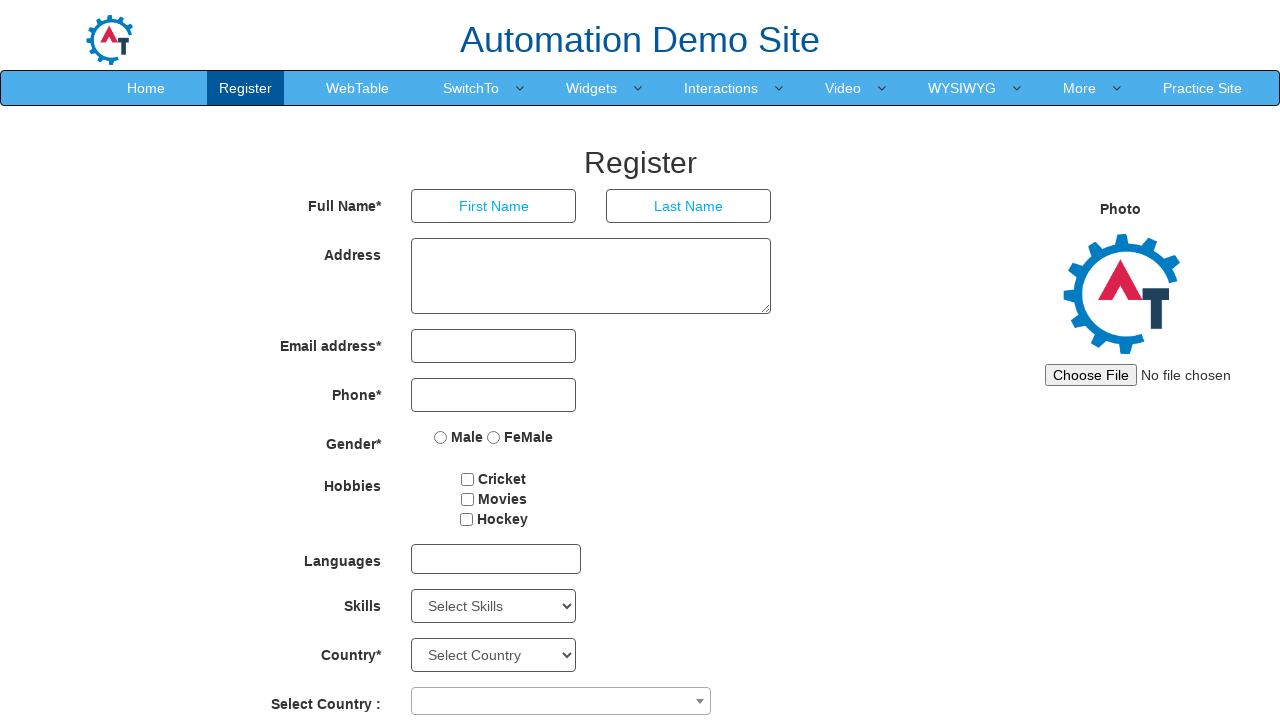

Retrieved option 10: C
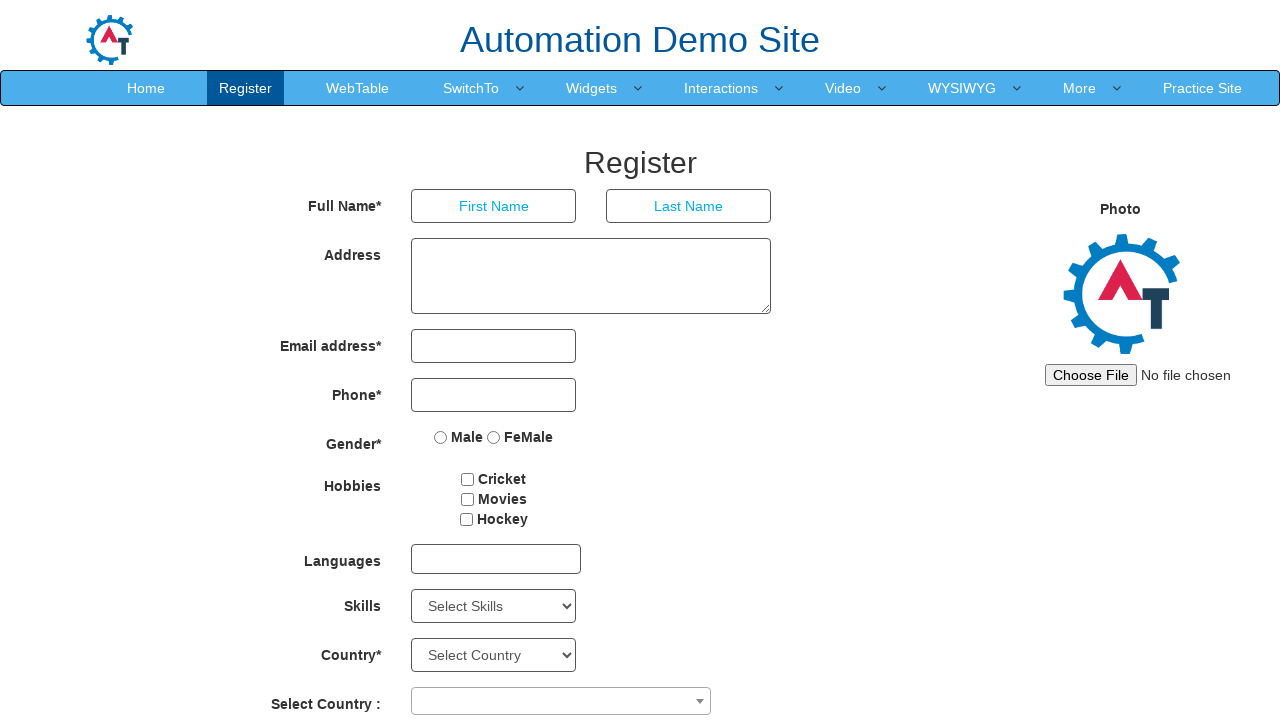

Retrieved option 11: C++
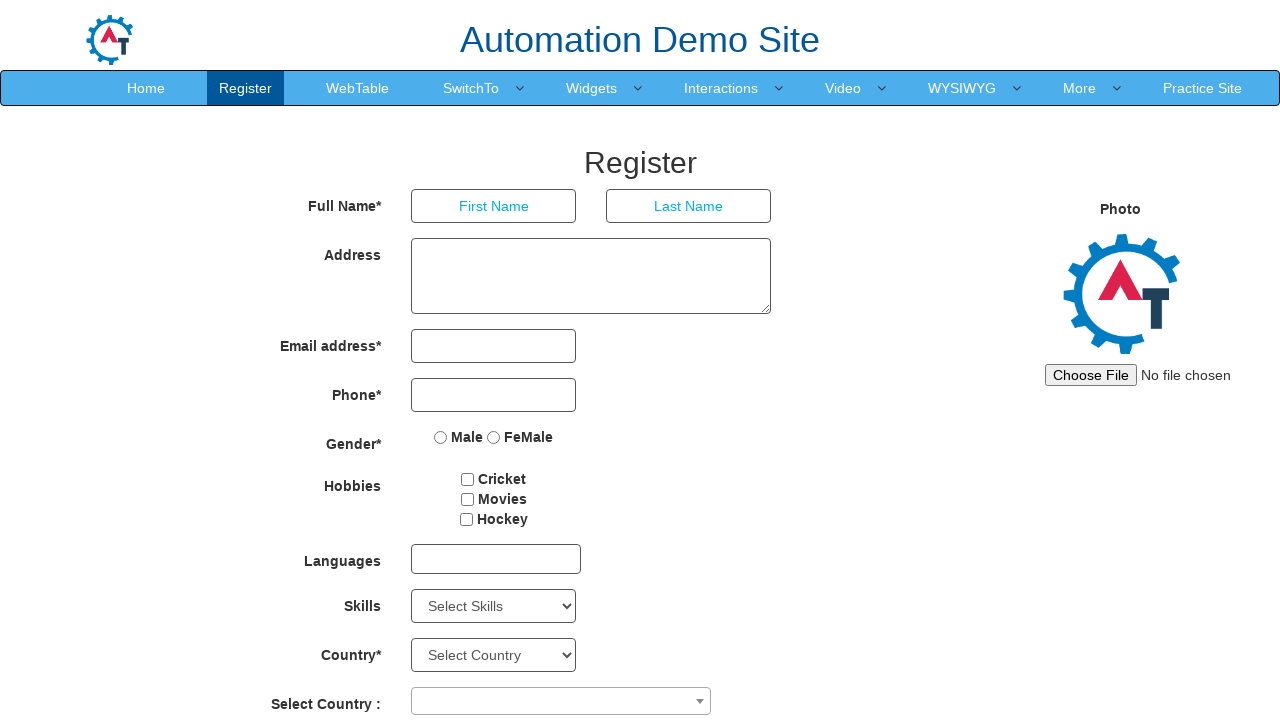

Retrieved option 12: Certifications
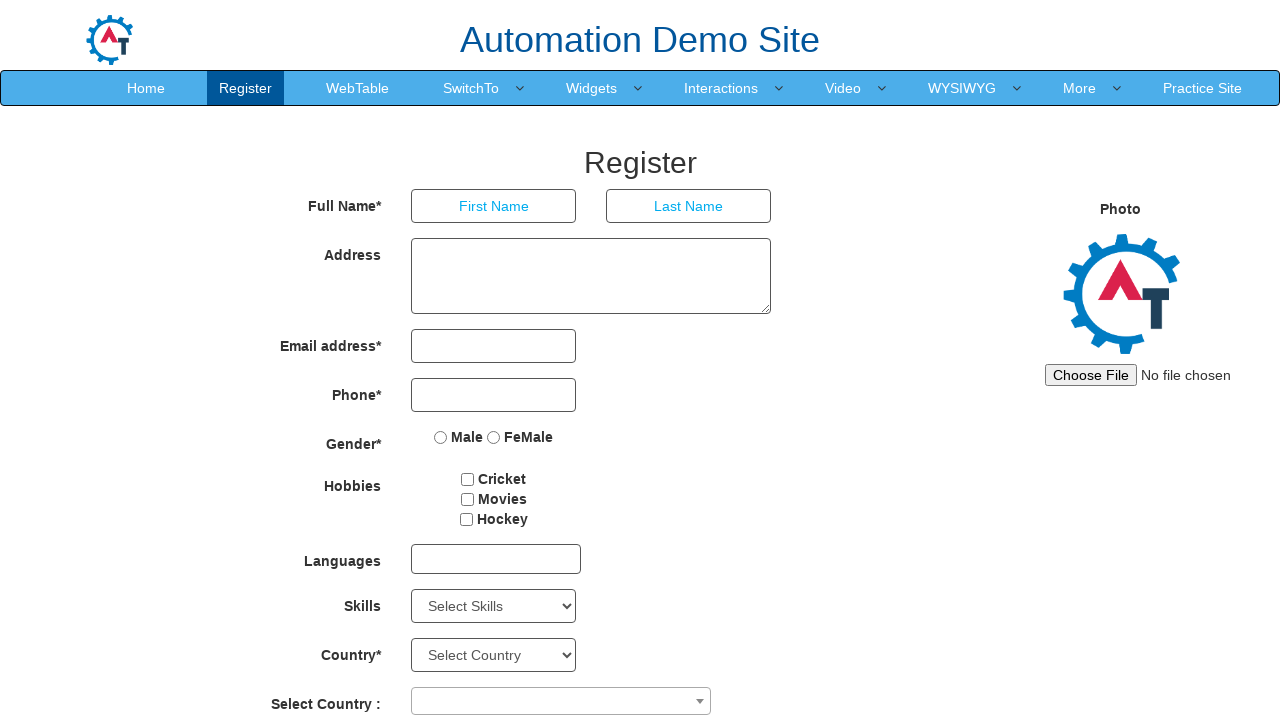

Retrieved option 13: Client Server
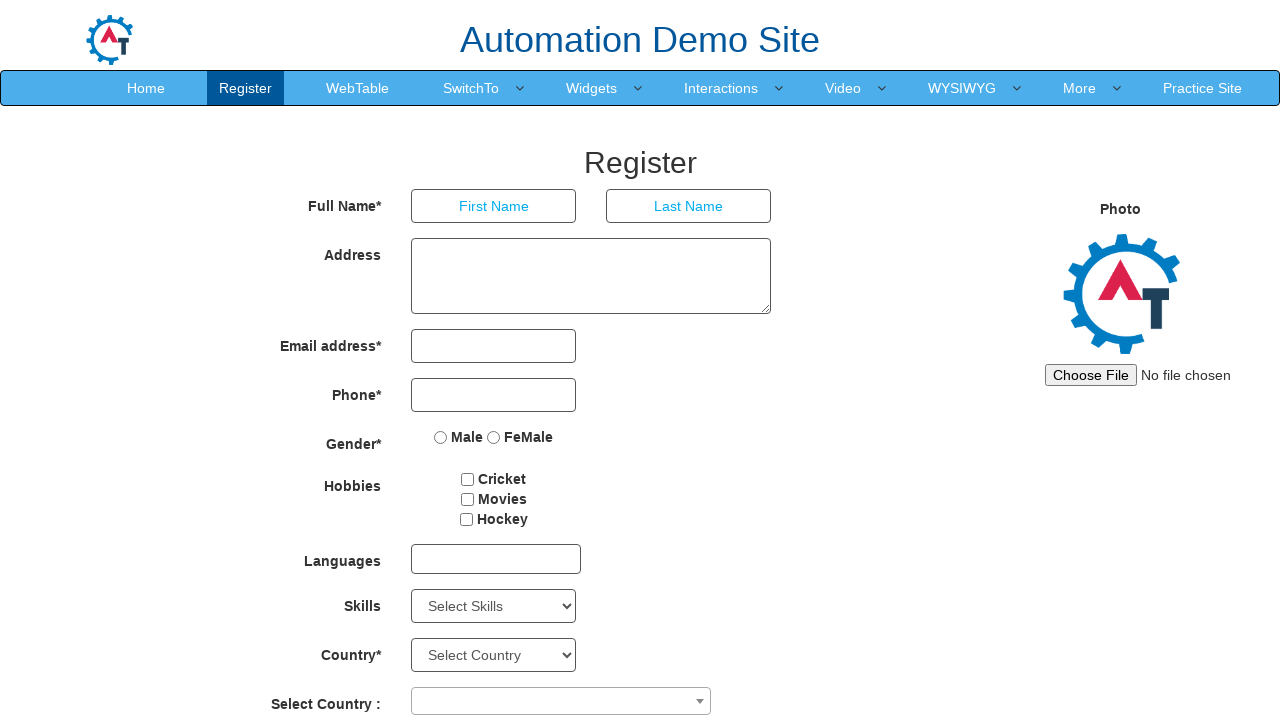

Retrieved option 14: Client Support
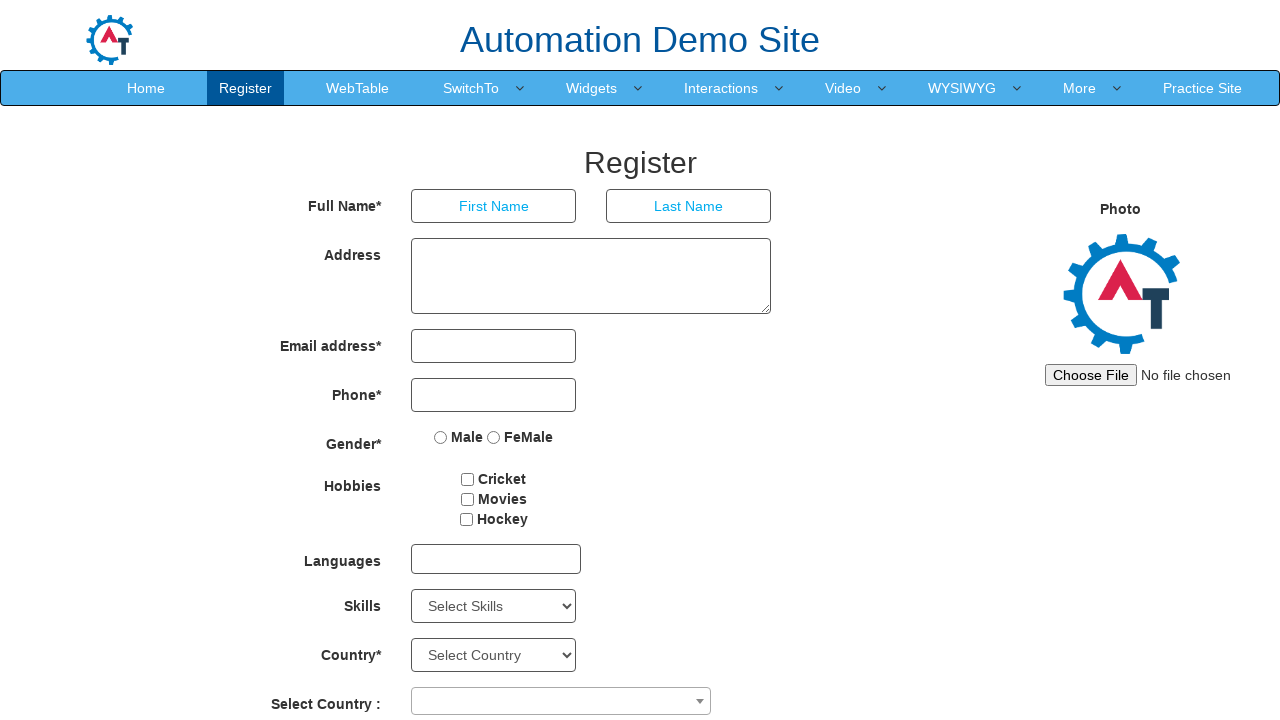

Retrieved option 15: Configuration
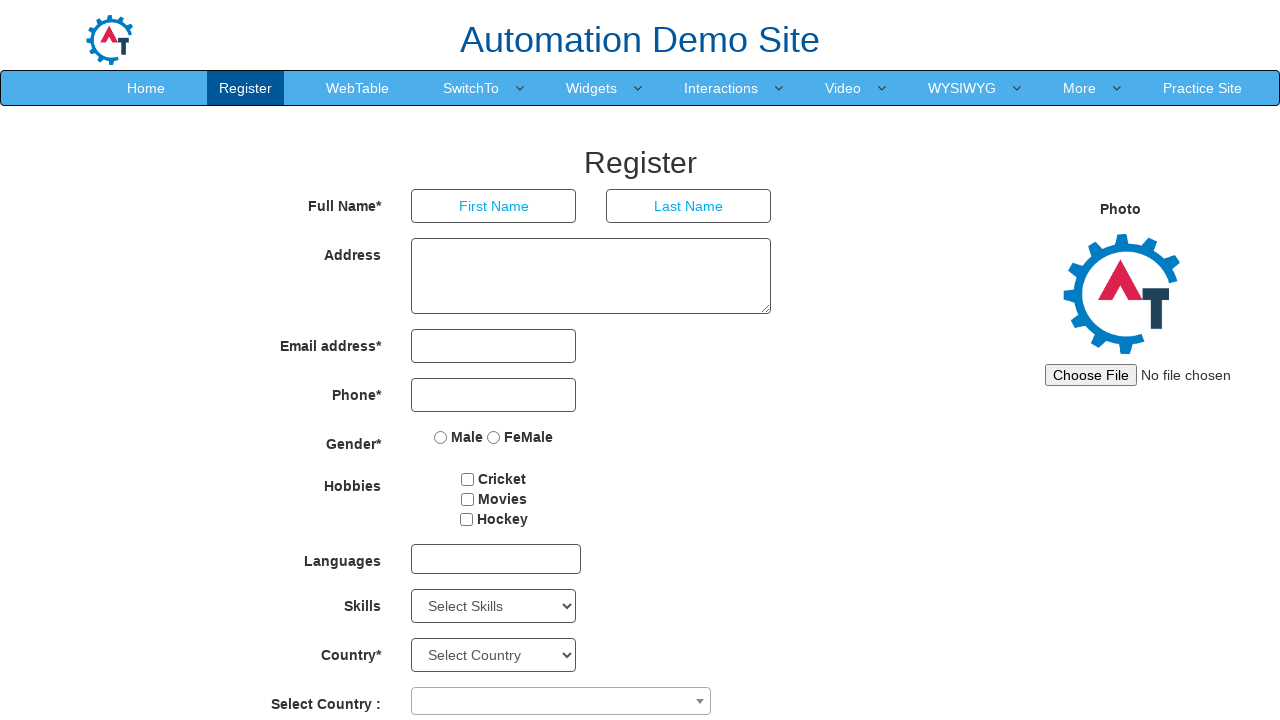

Retrieved option 16: Content Managment
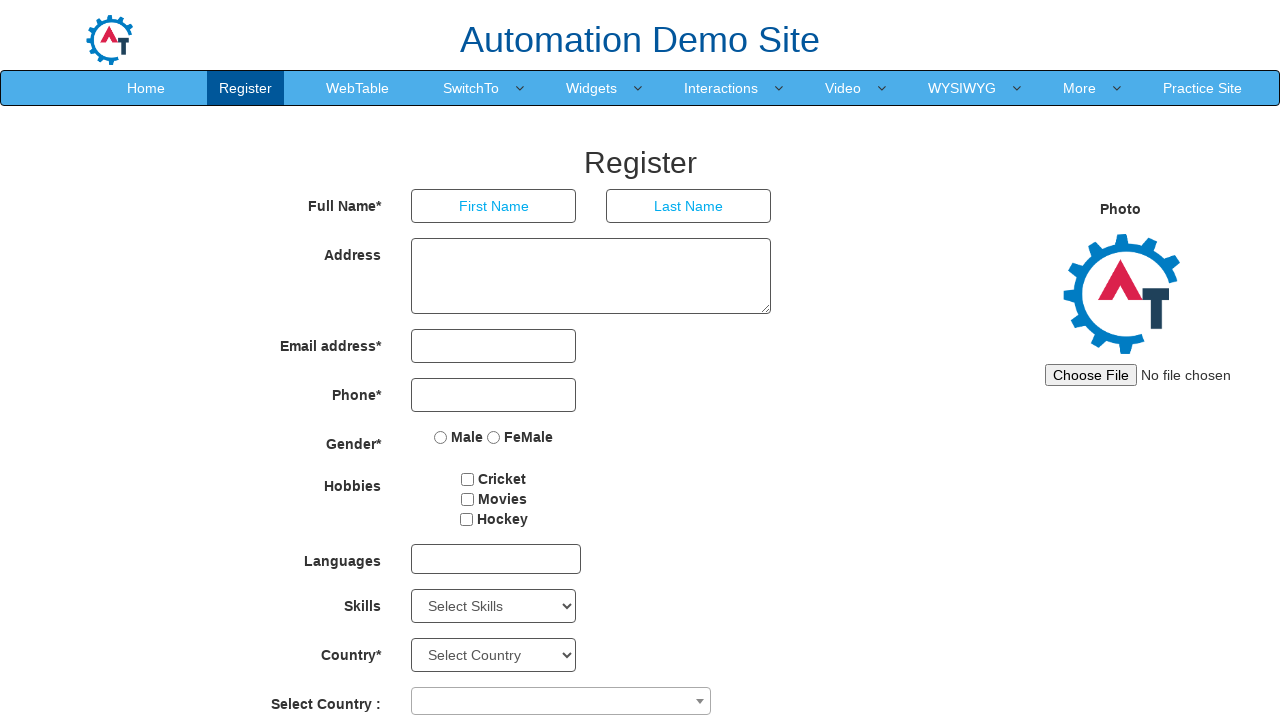

Retrieved option 17: Content Management Systems (CMS)
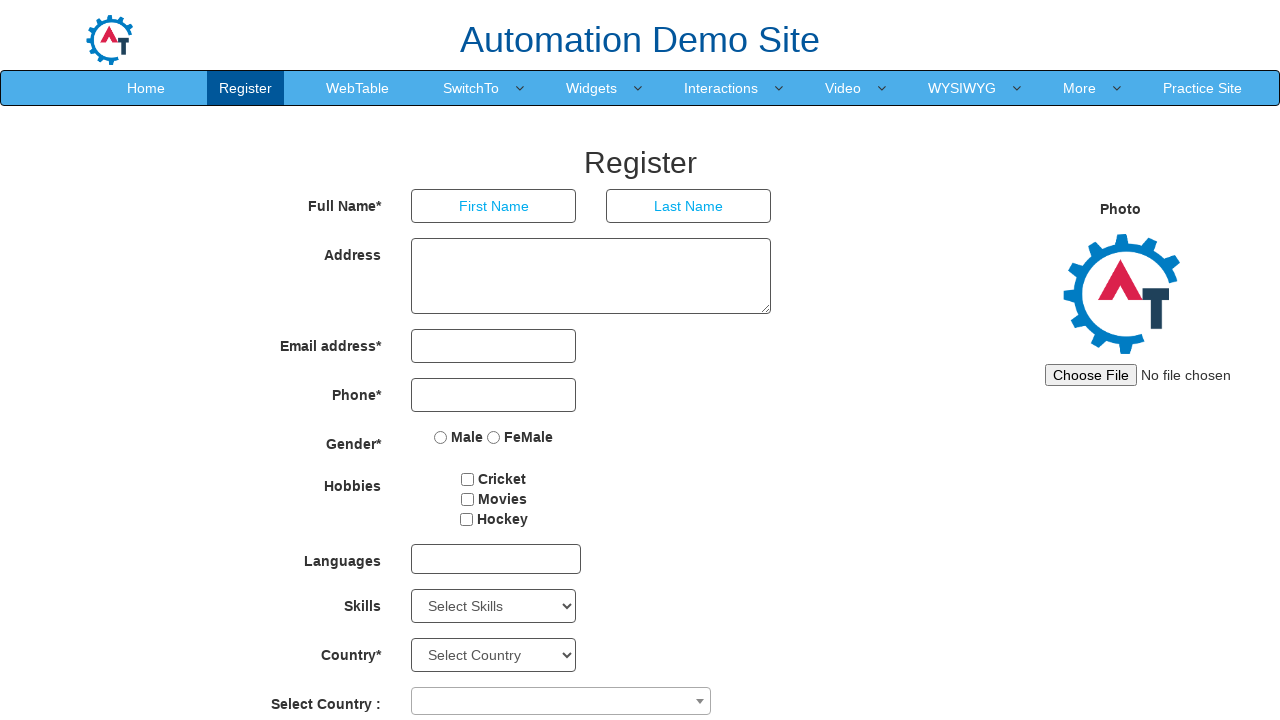

Retrieved option 18: Corel Draw
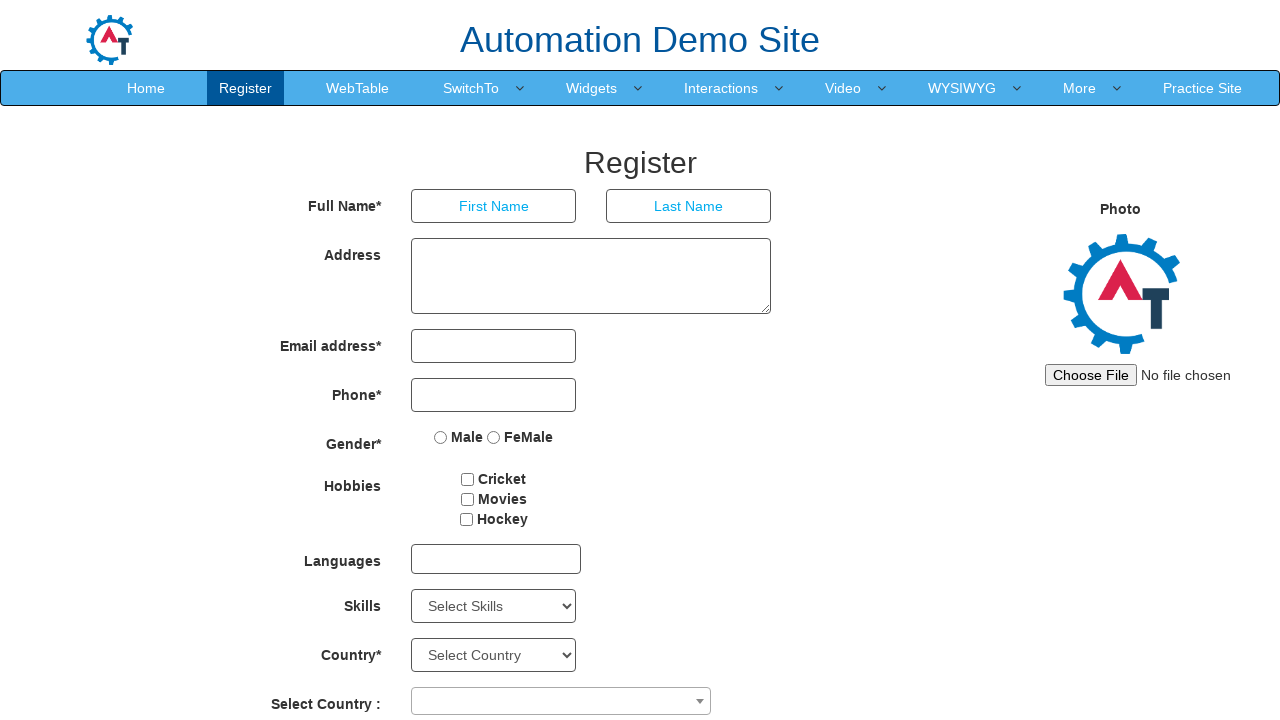

Retrieved option 19: Corel Word Perfect
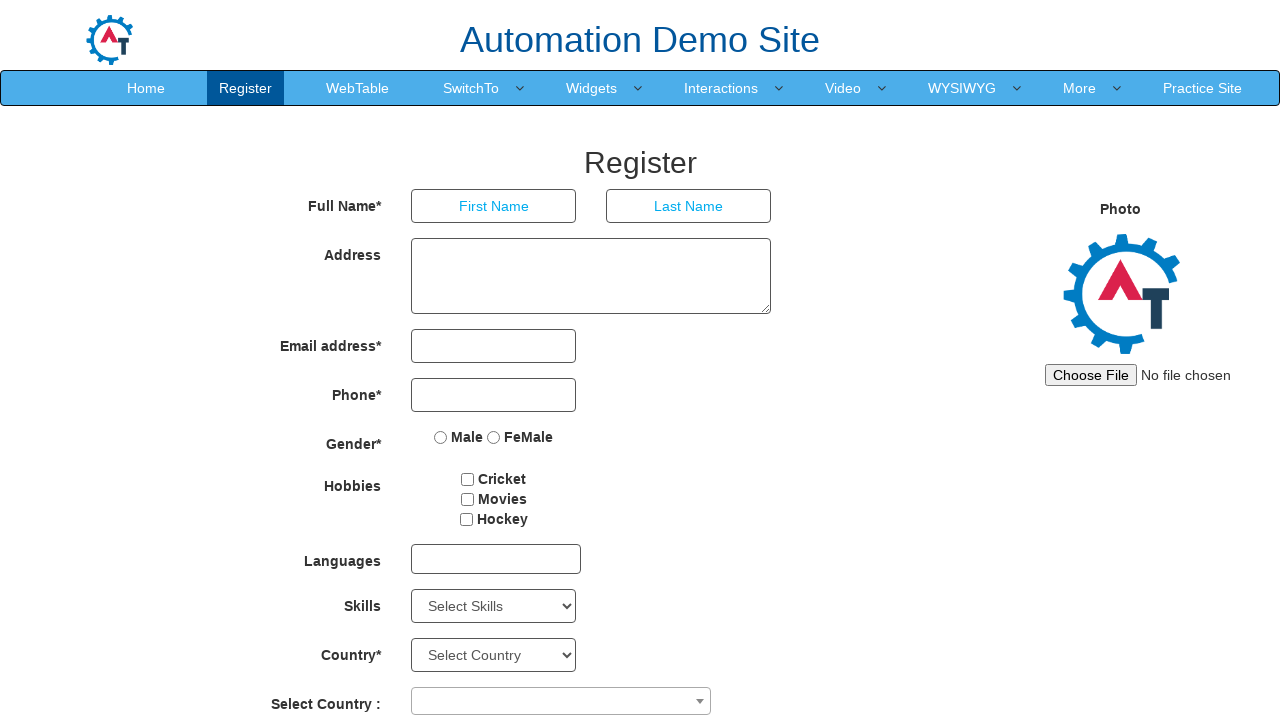

Retrieved option 20: CSS
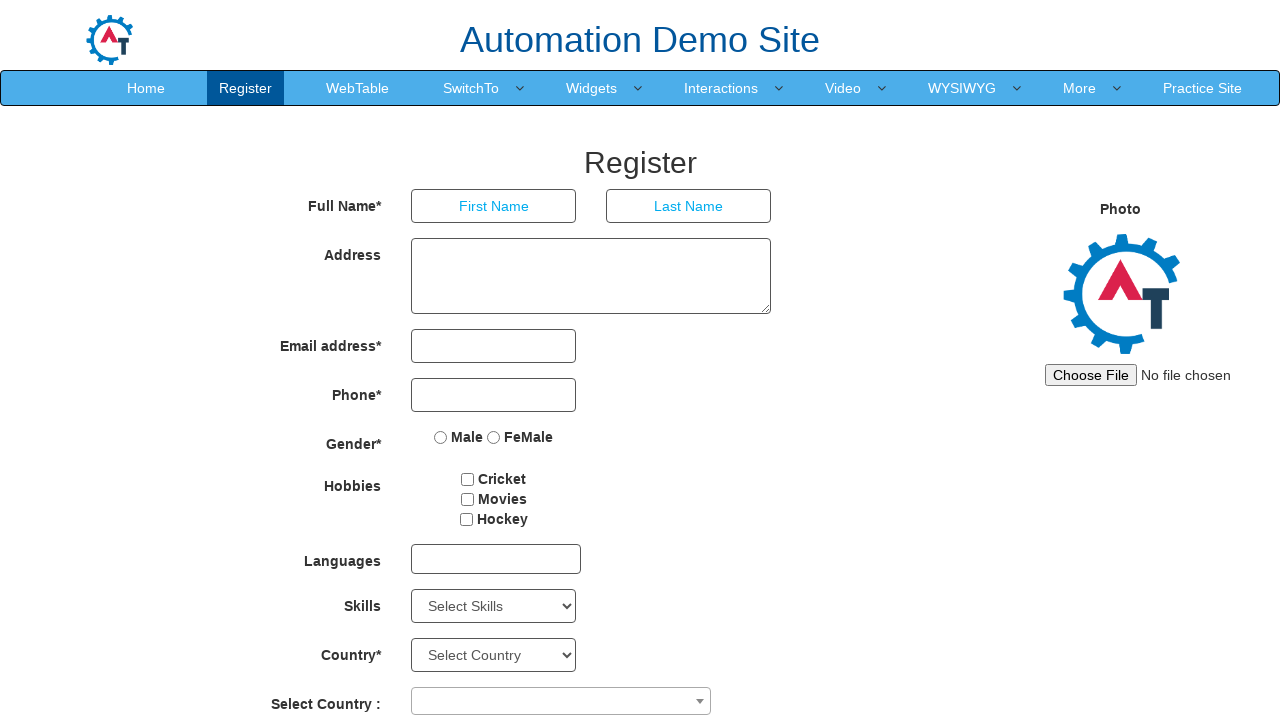

Retrieved option 21: Data Analytics
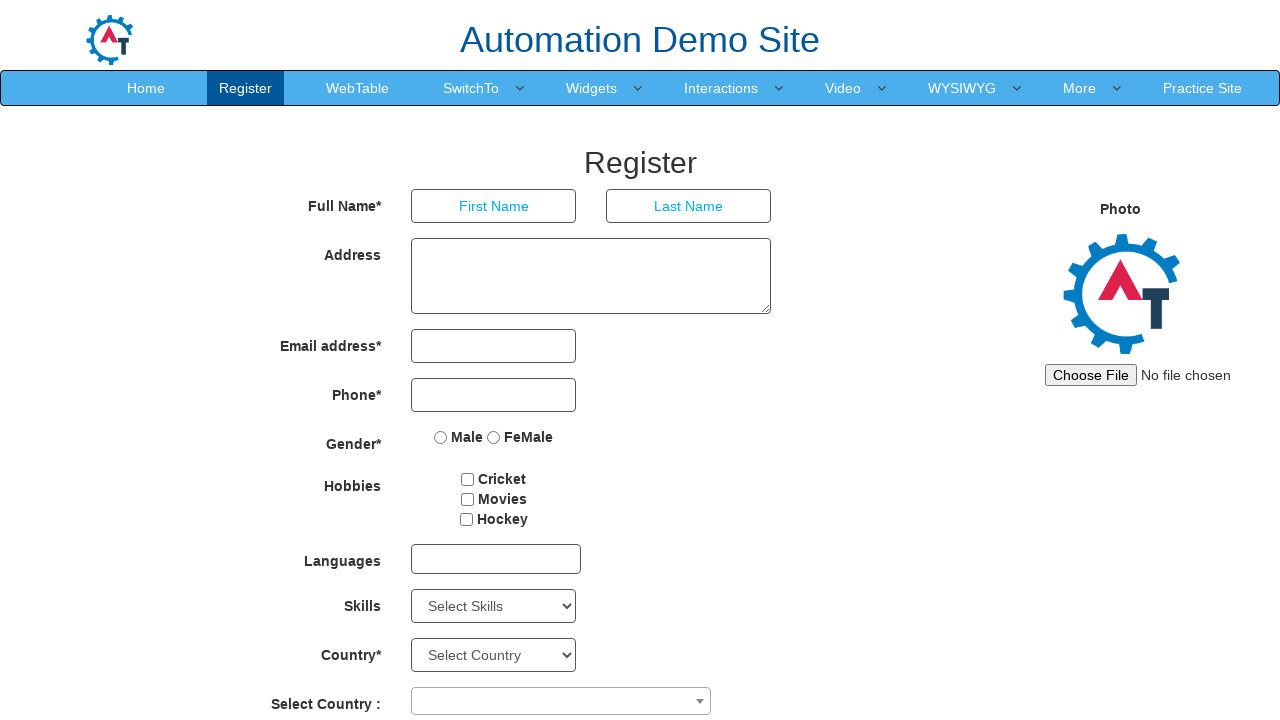

Retrieved option 22: Desktop Publishing
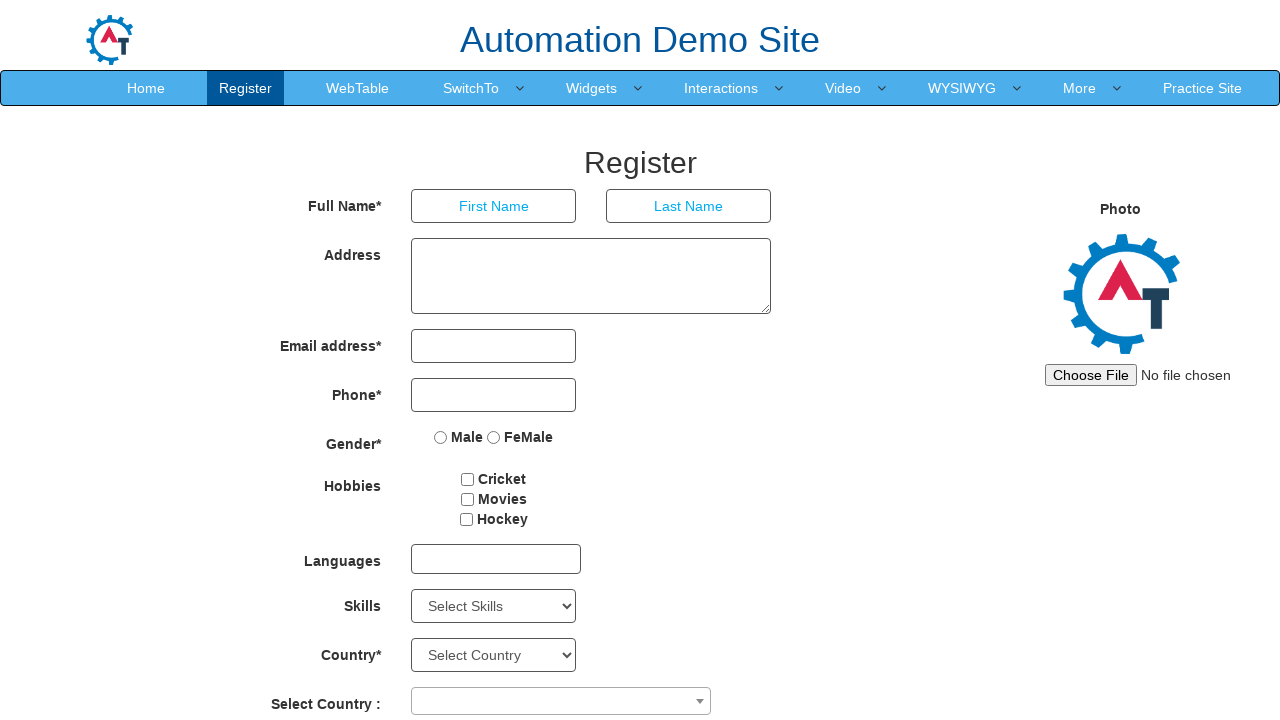

Retrieved option 23: Design
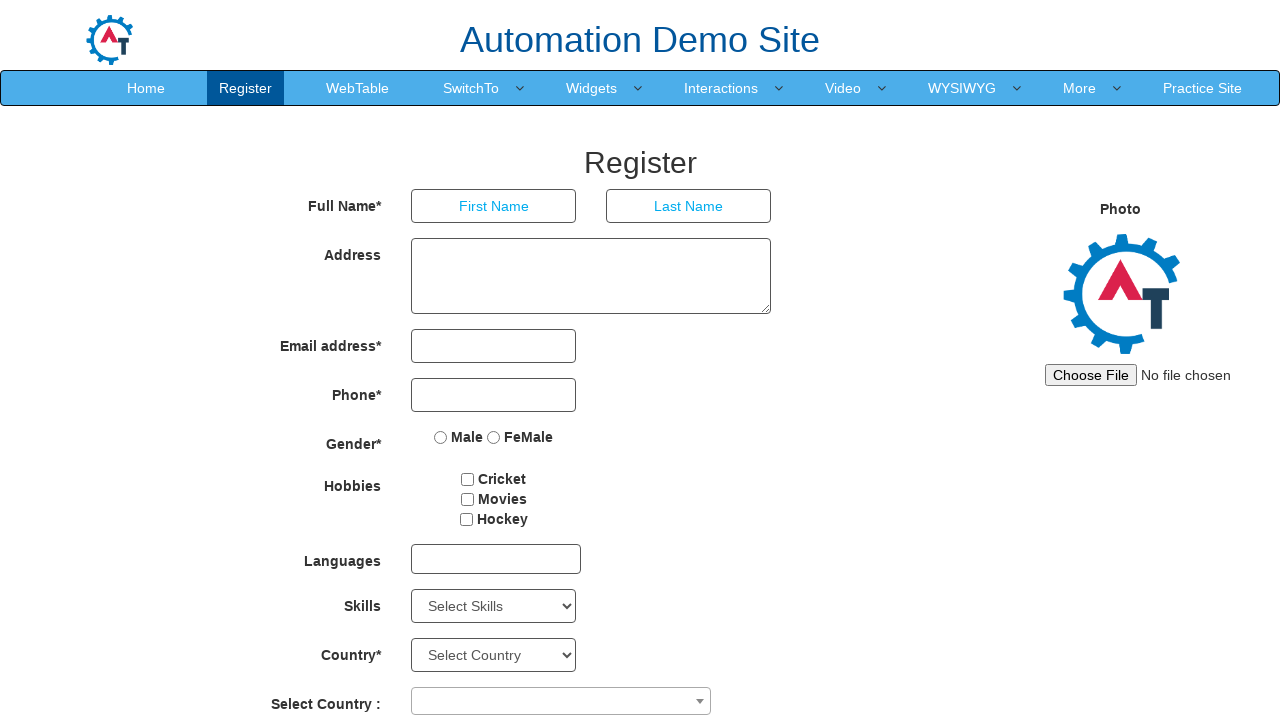

Retrieved option 24: Diagnostics
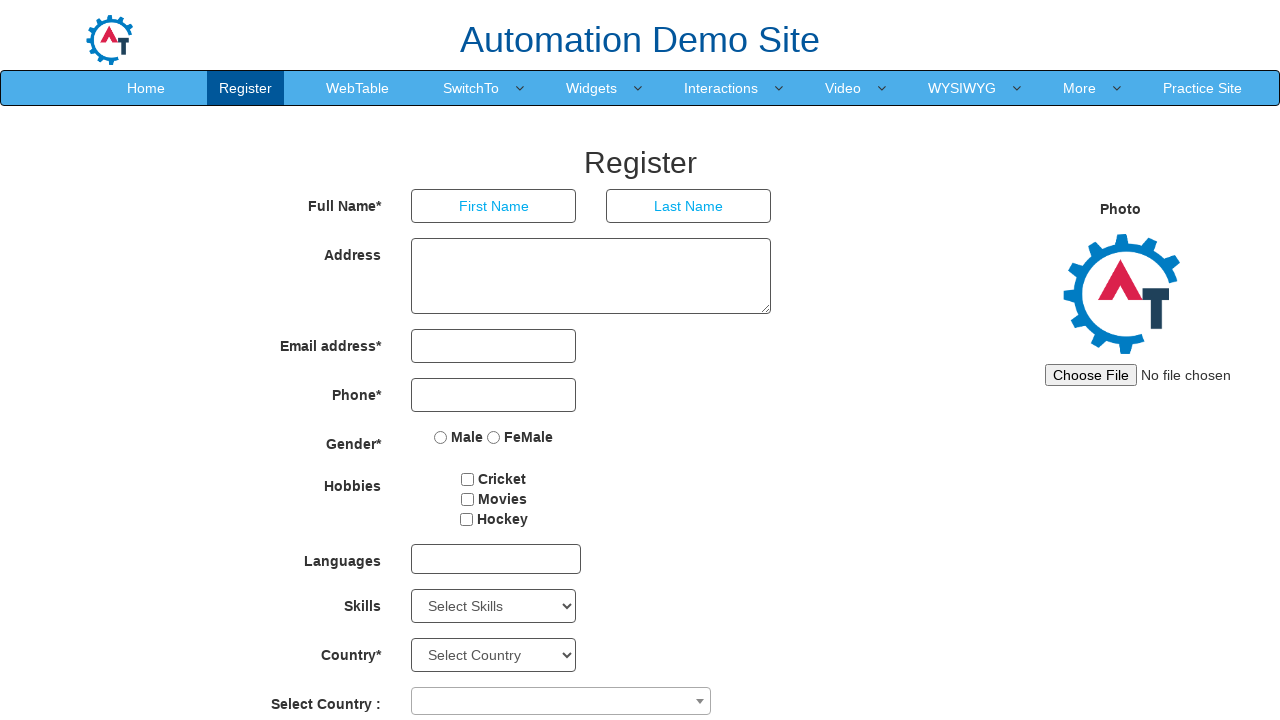

Retrieved option 25: Documentation
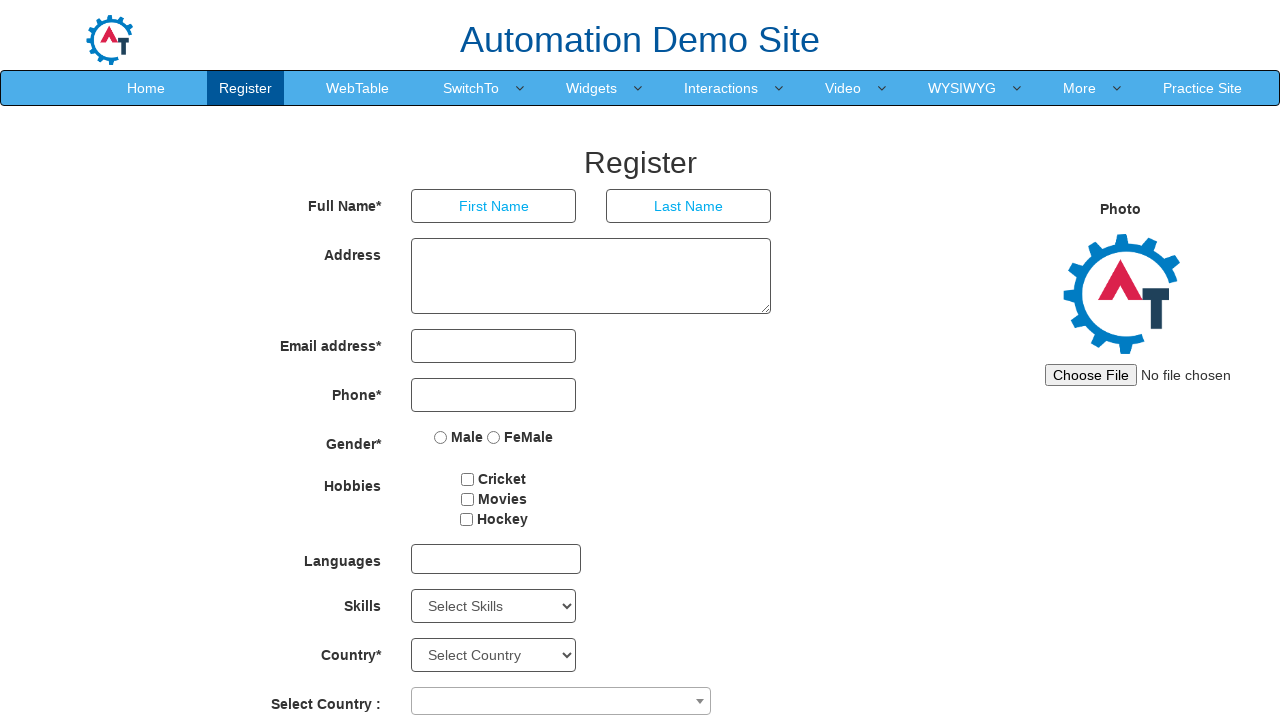

Retrieved option 26: End User Support
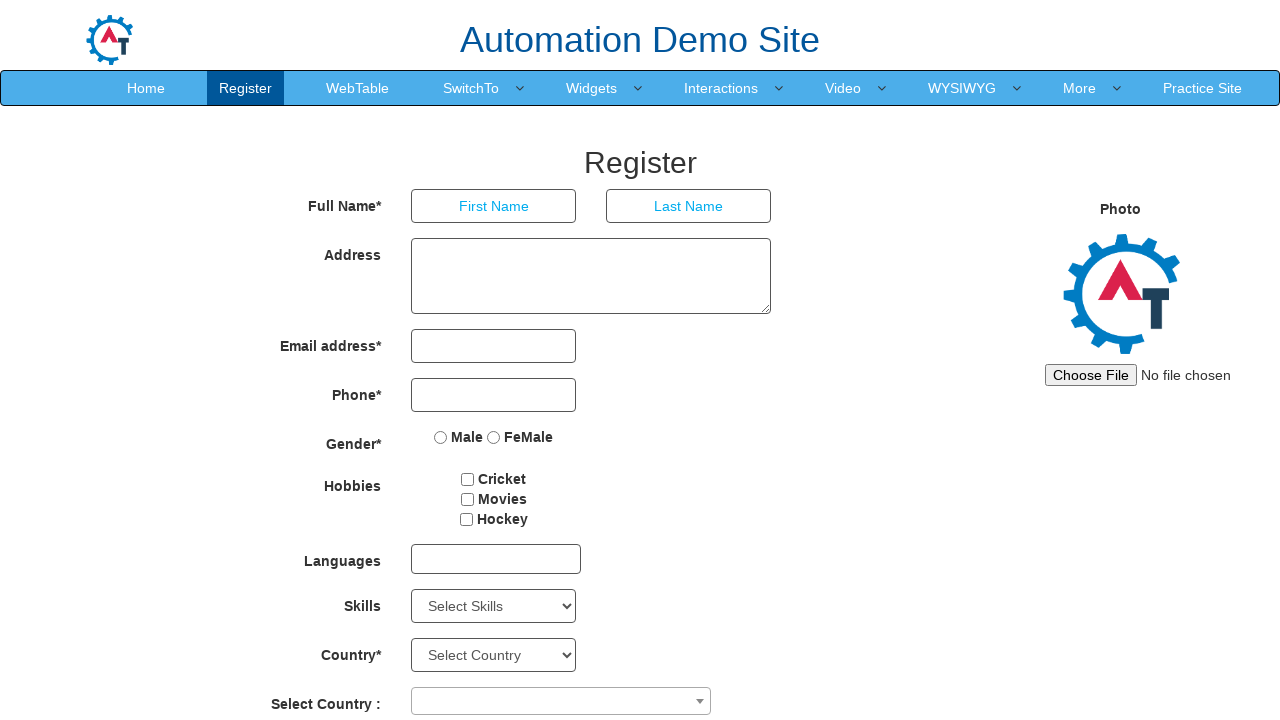

Retrieved option 27: Email
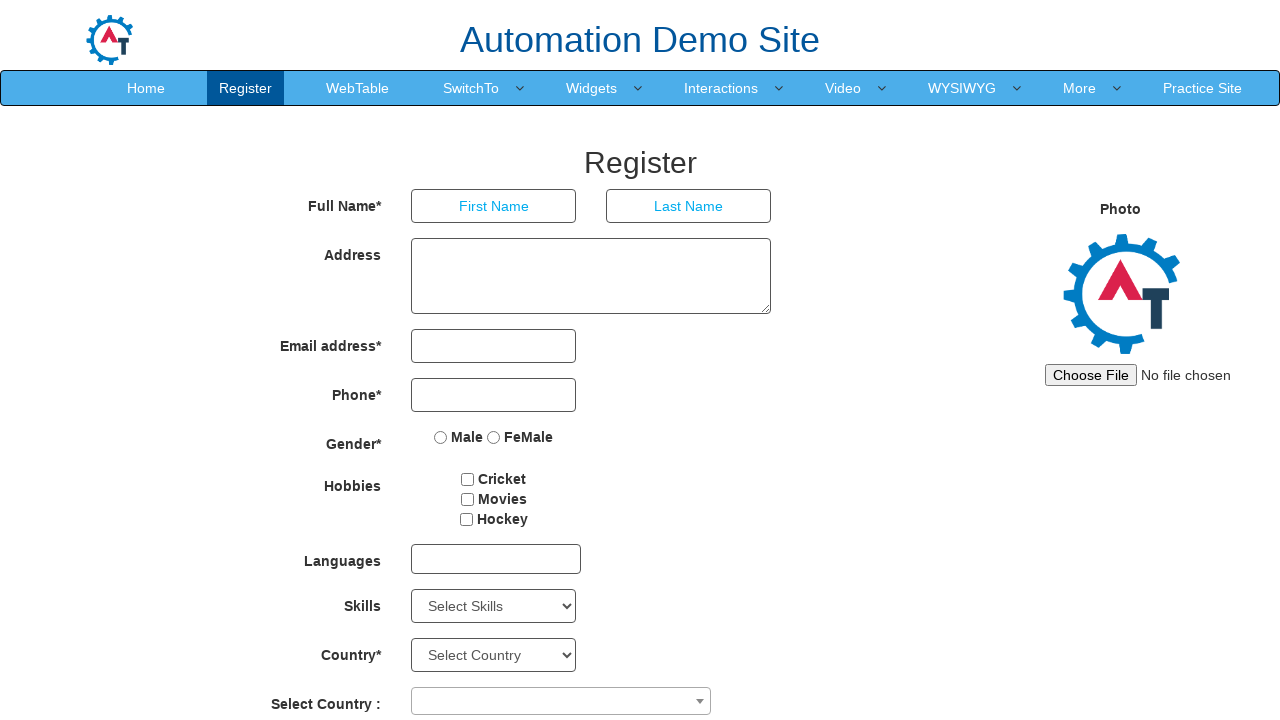

Retrieved option 28: Engineering
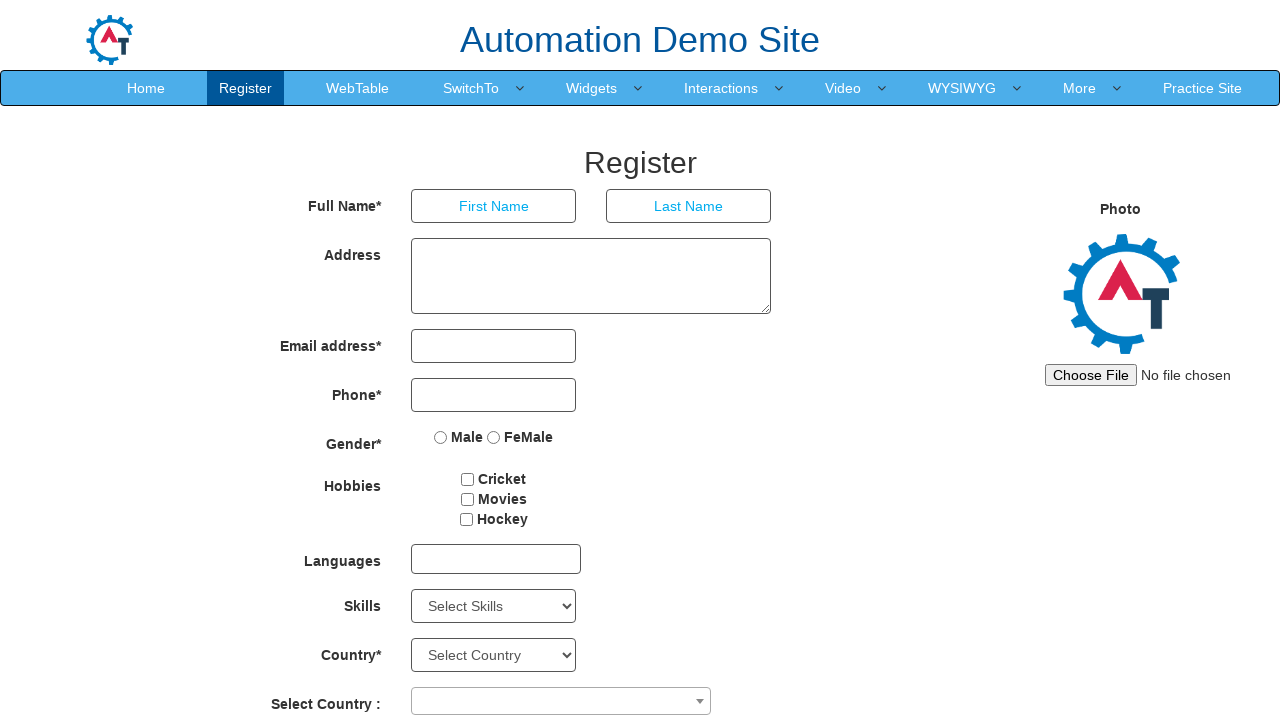

Retrieved option 29: Excel
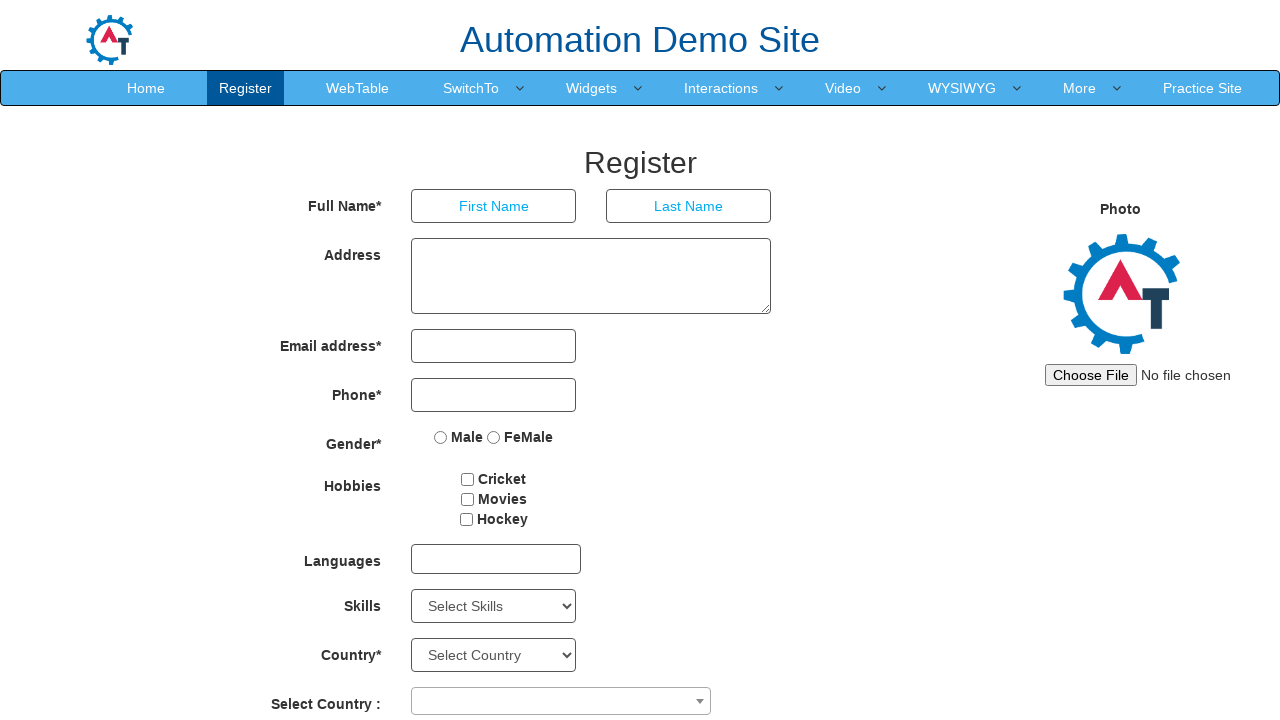

Retrieved option 30: FileMaker Pro
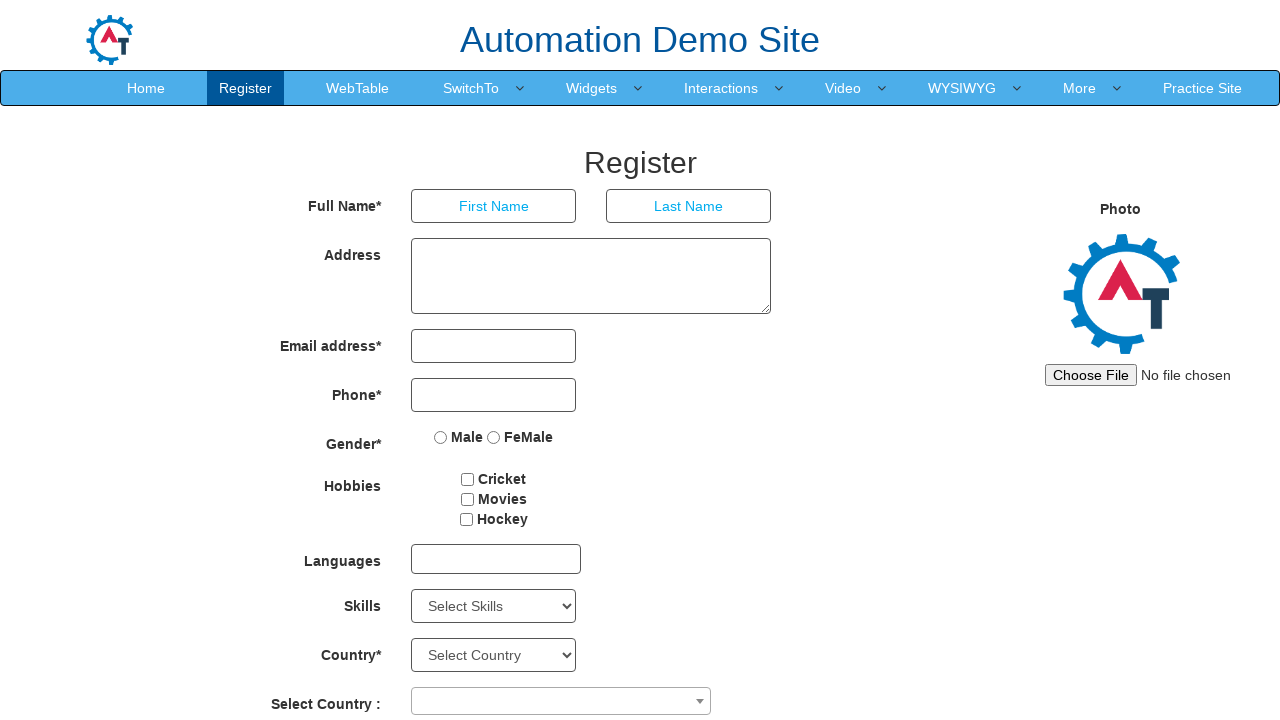

Retrieved option 31: Fortran
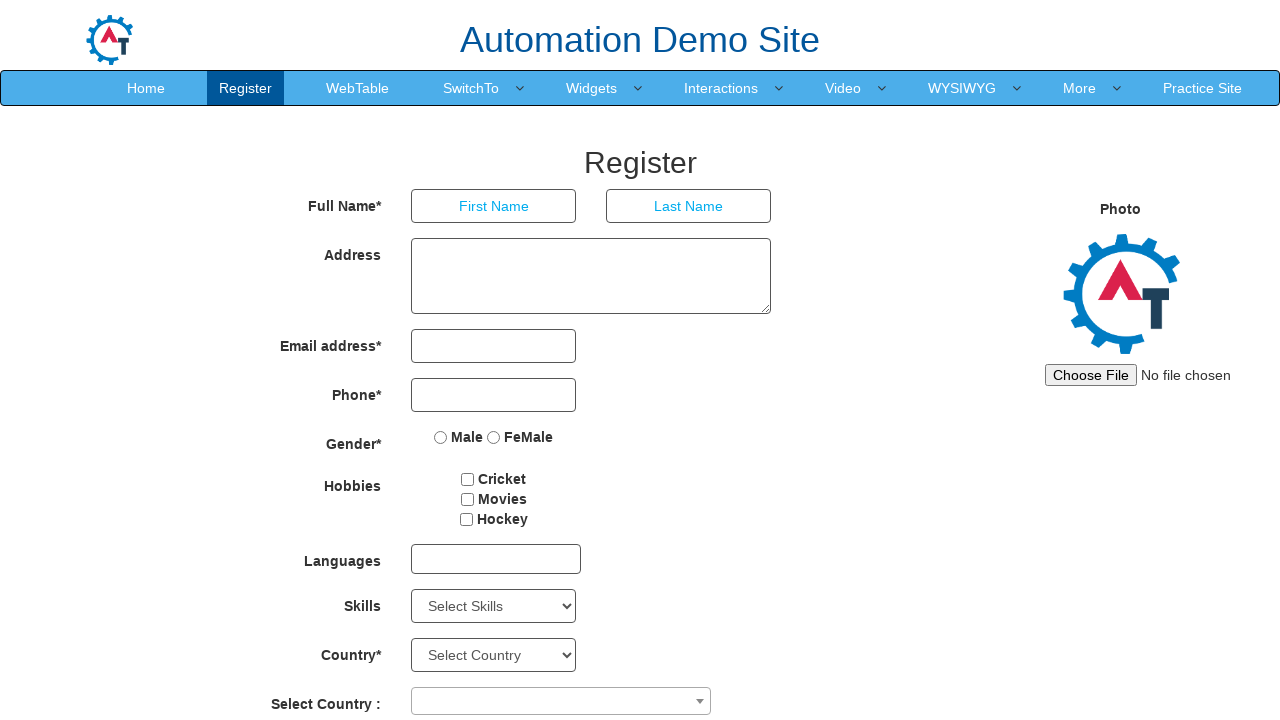

Retrieved option 32: HTML
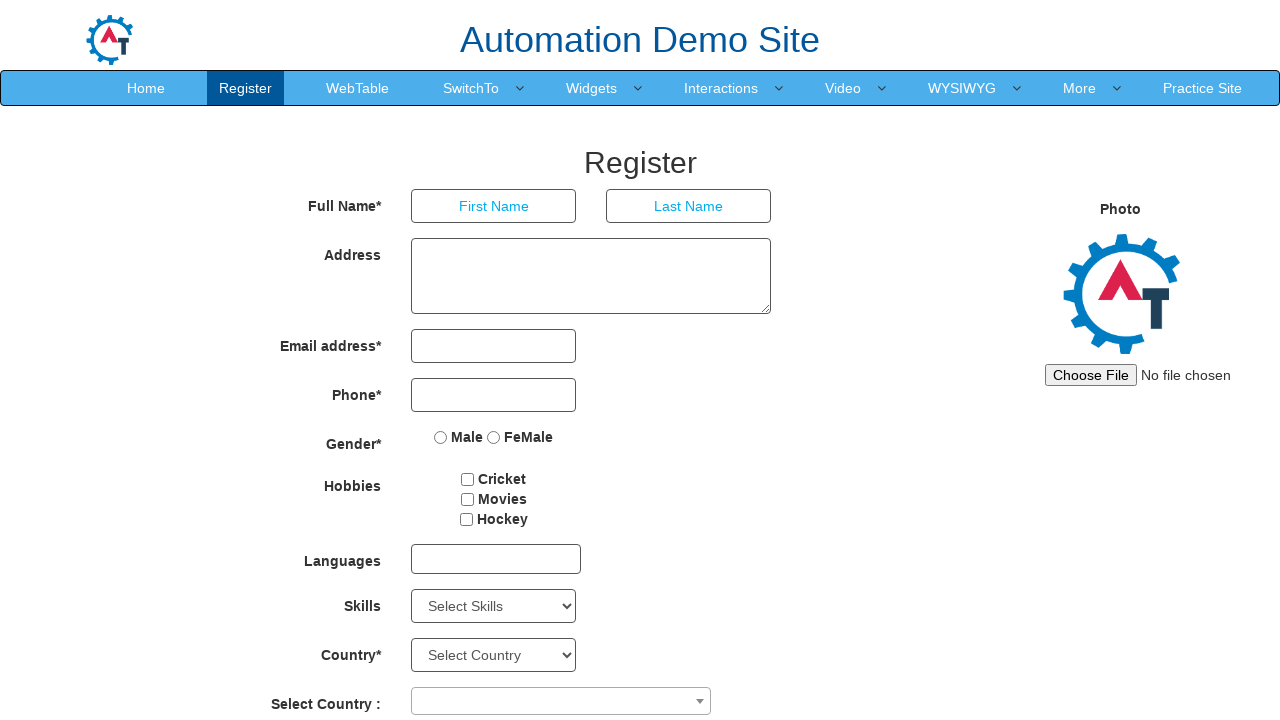

Retrieved option 33: Implementation
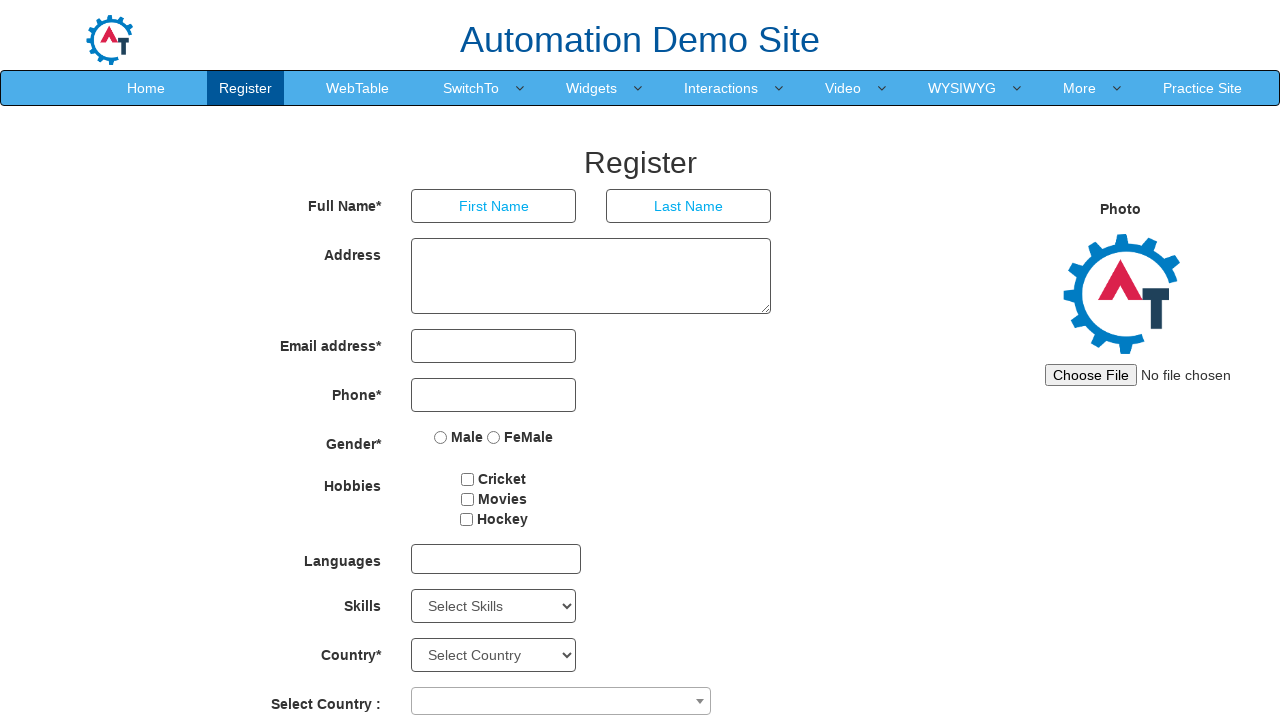

Retrieved option 34: Installation
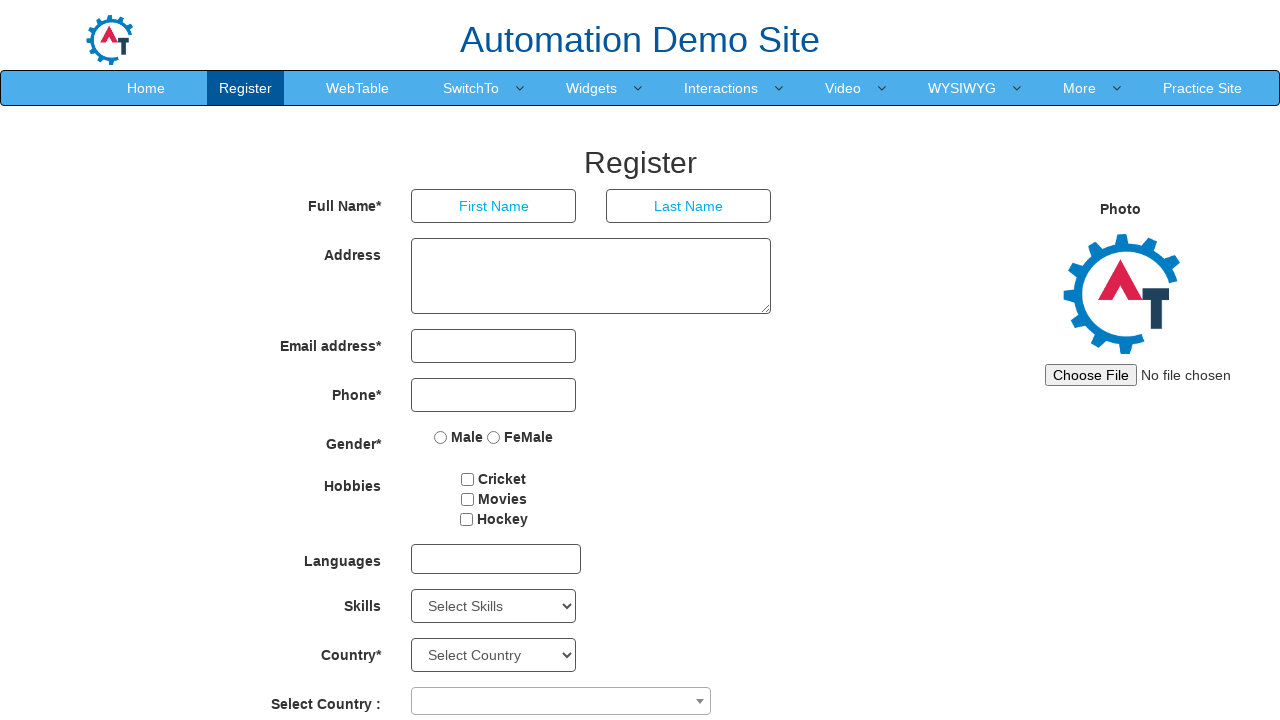

Retrieved option 35: Internet
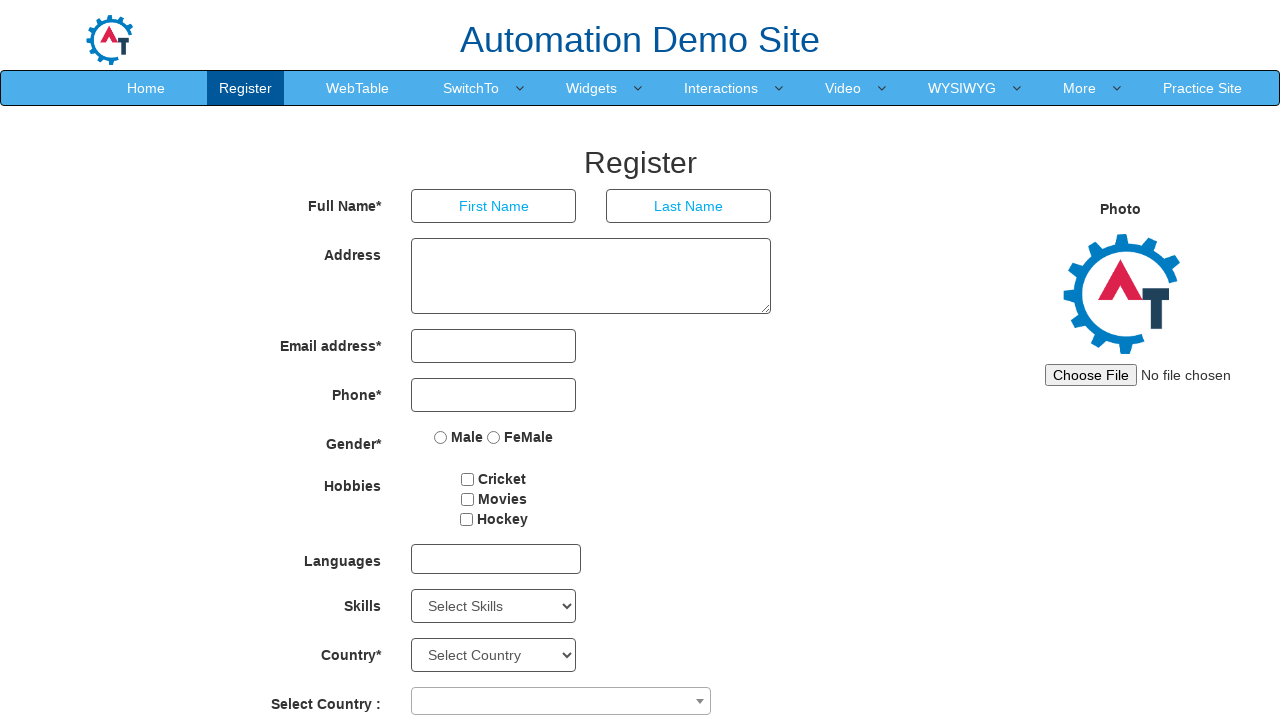

Retrieved option 36: iOS
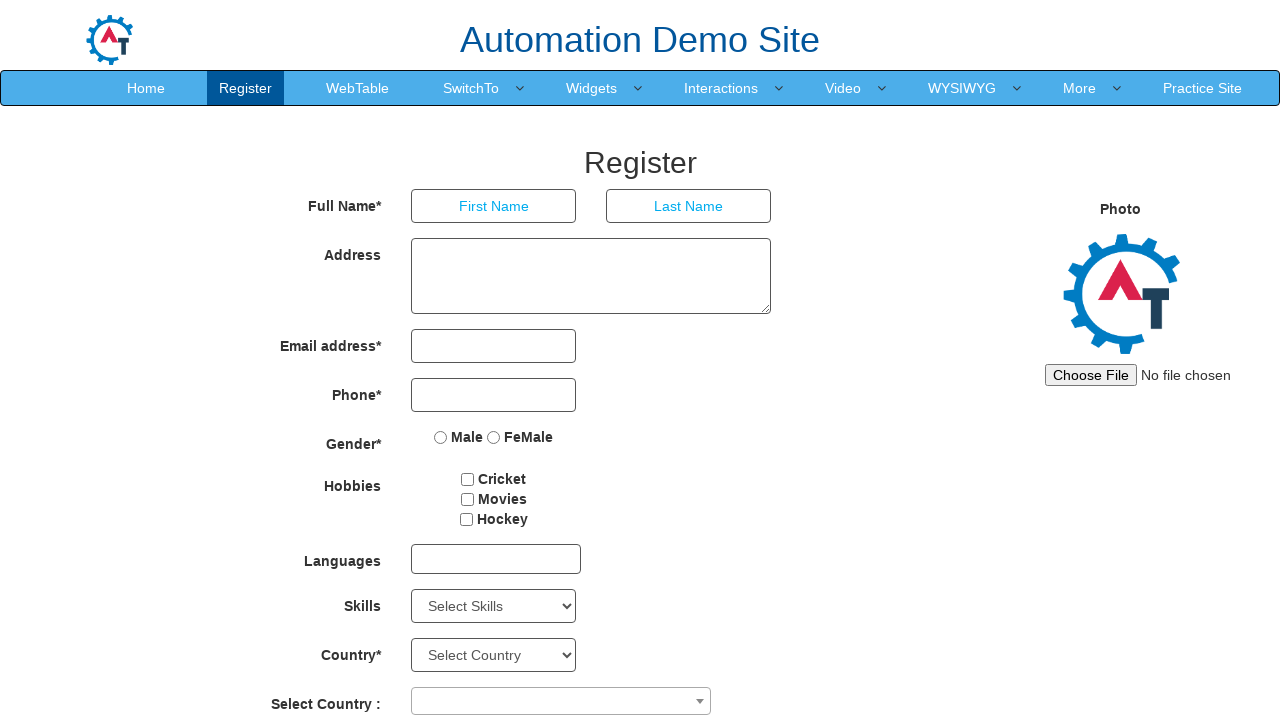

Retrieved option 37: iPhone
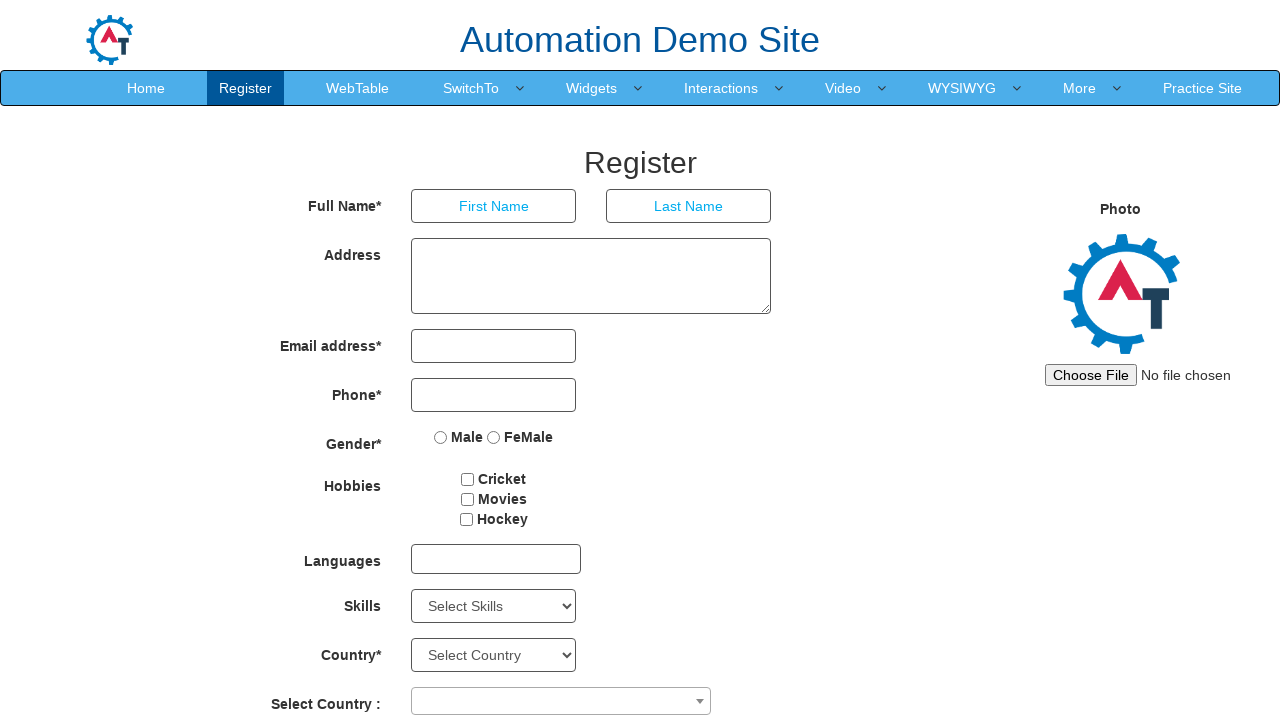

Retrieved option 38: Linux
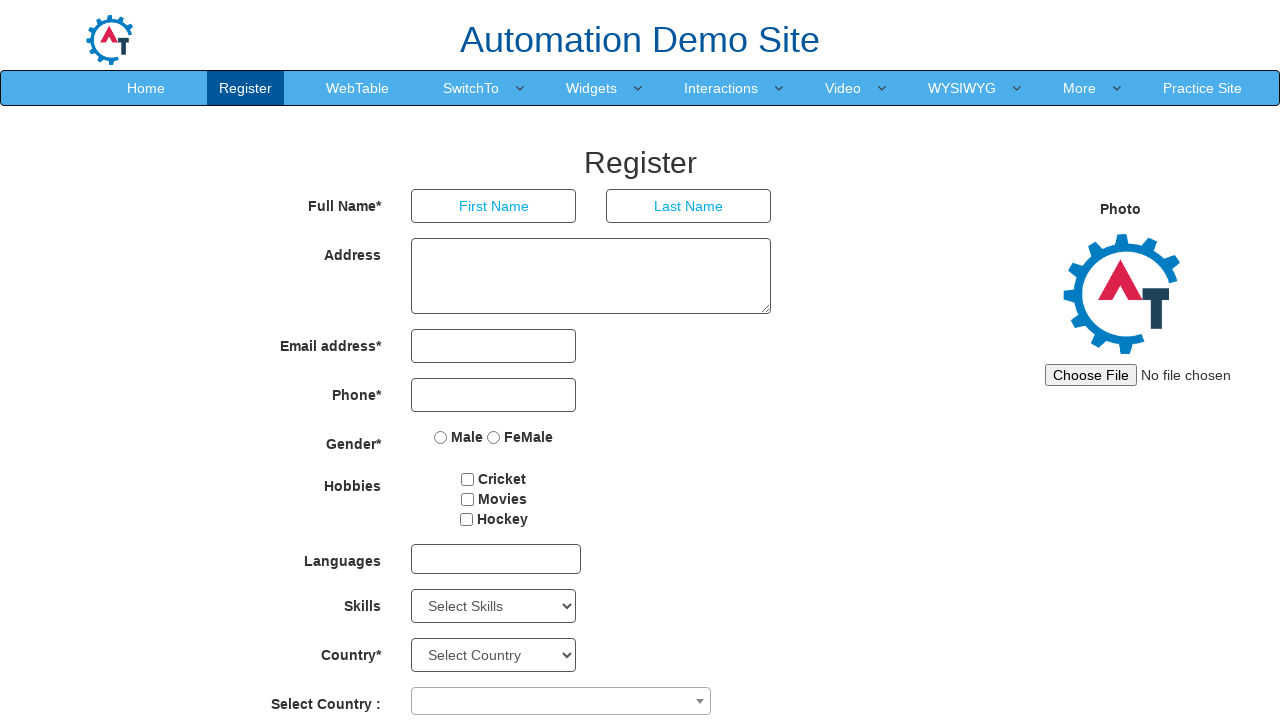

Retrieved option 39: Java
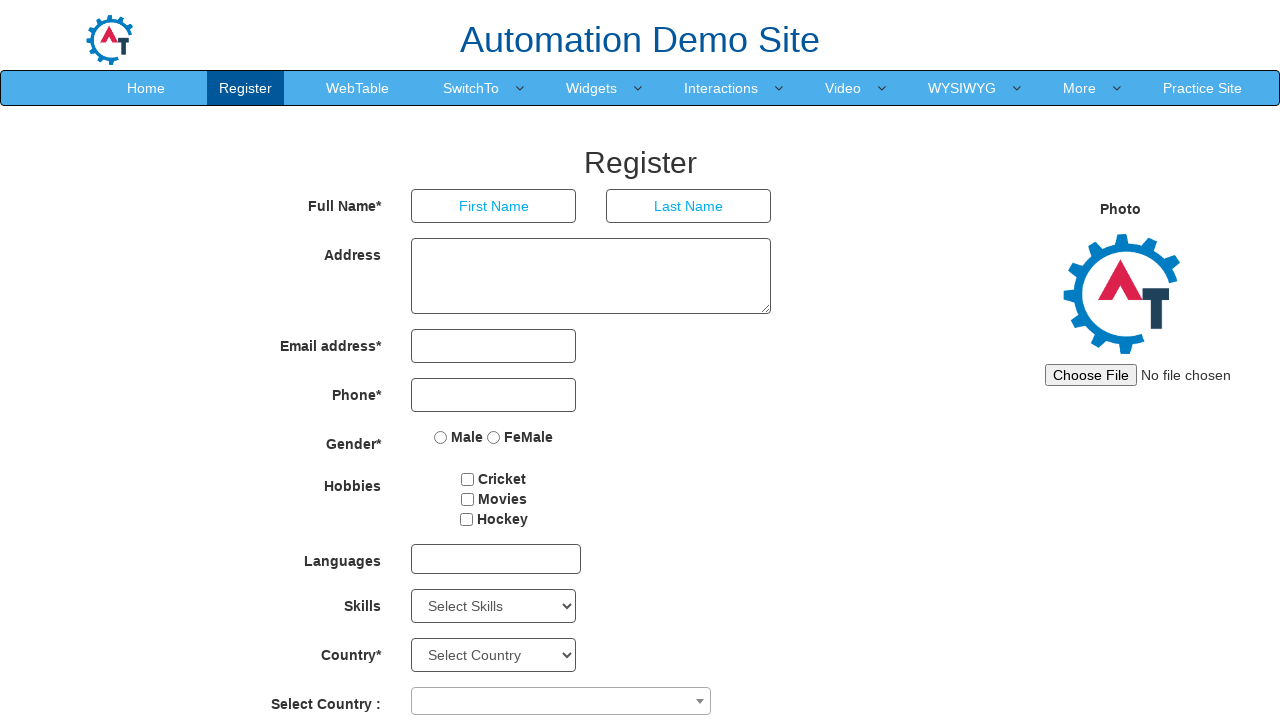

Retrieved option 40: Javascript
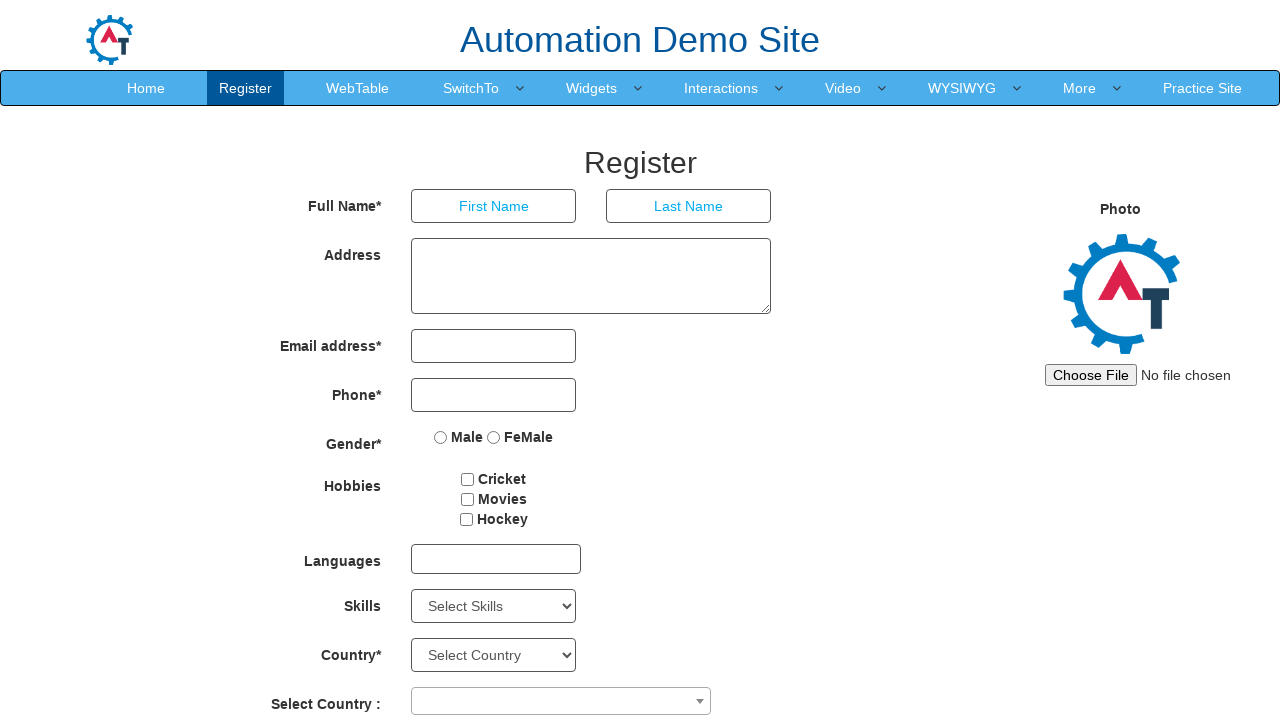

Retrieved option 41: Mac
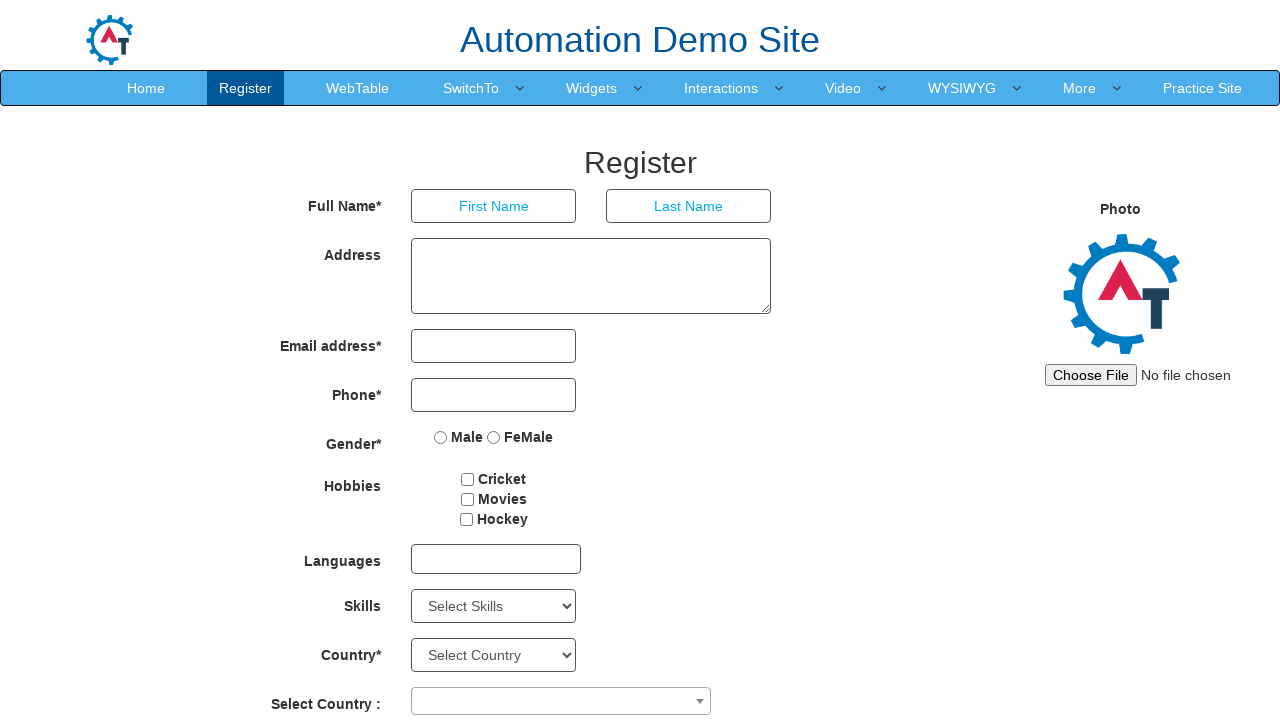

Retrieved option 42: Matlab
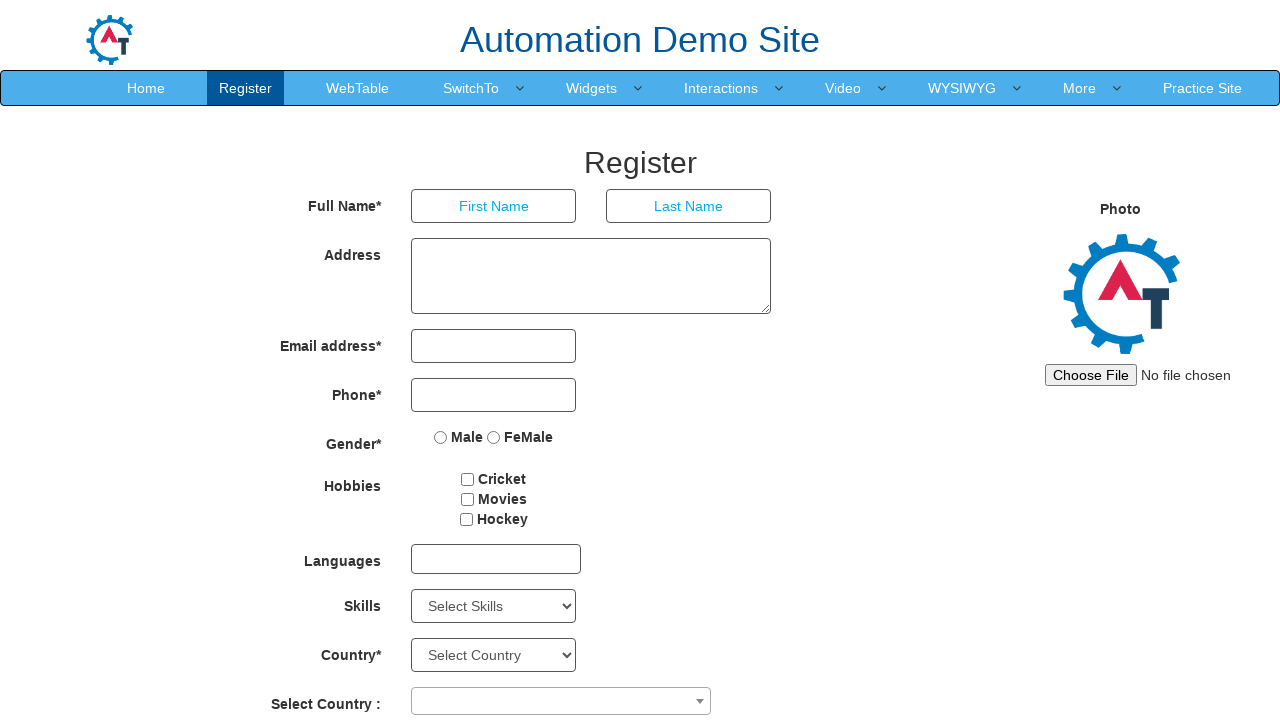

Retrieved option 43: Maya
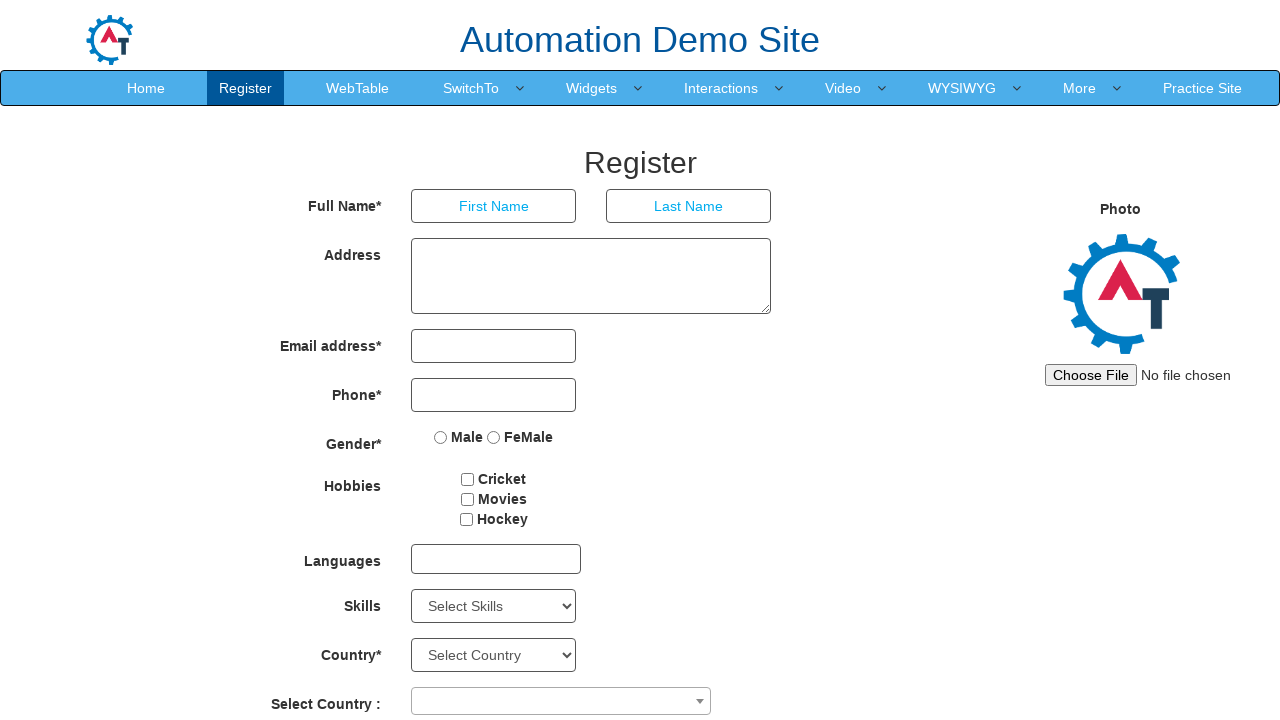

Retrieved option 44: Microsoft Excel
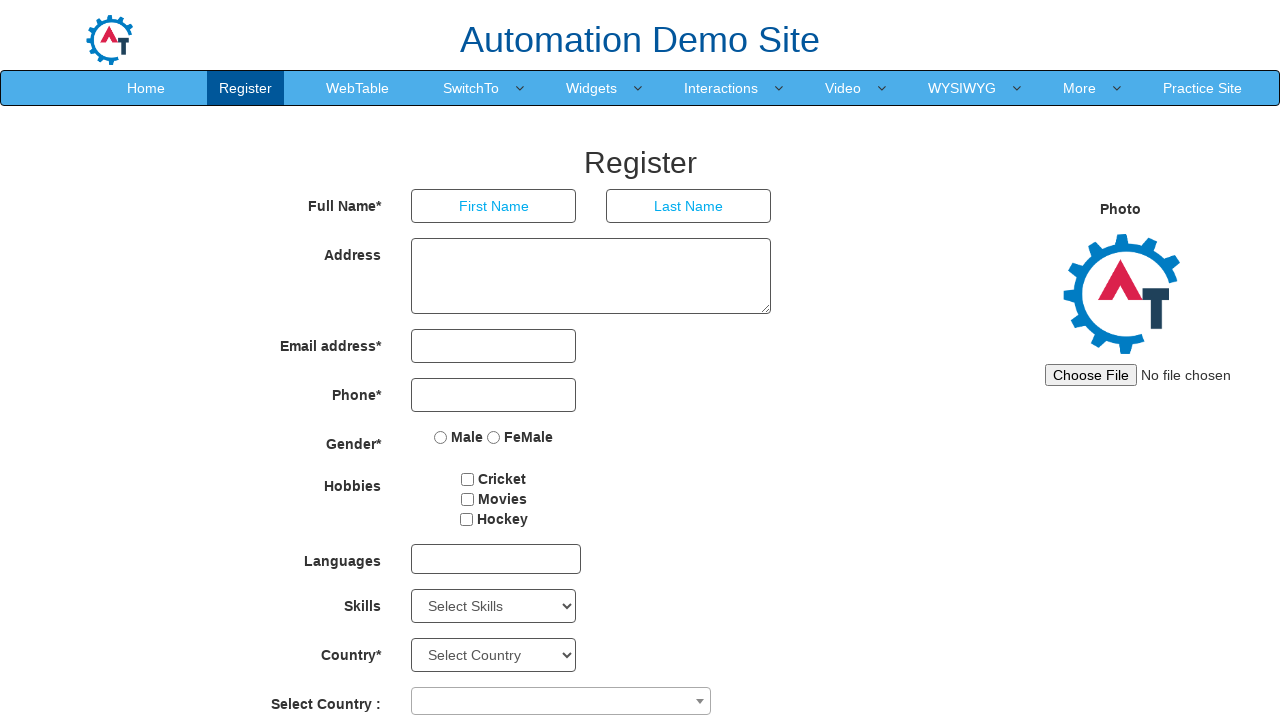

Retrieved option 45: Microsoft Office
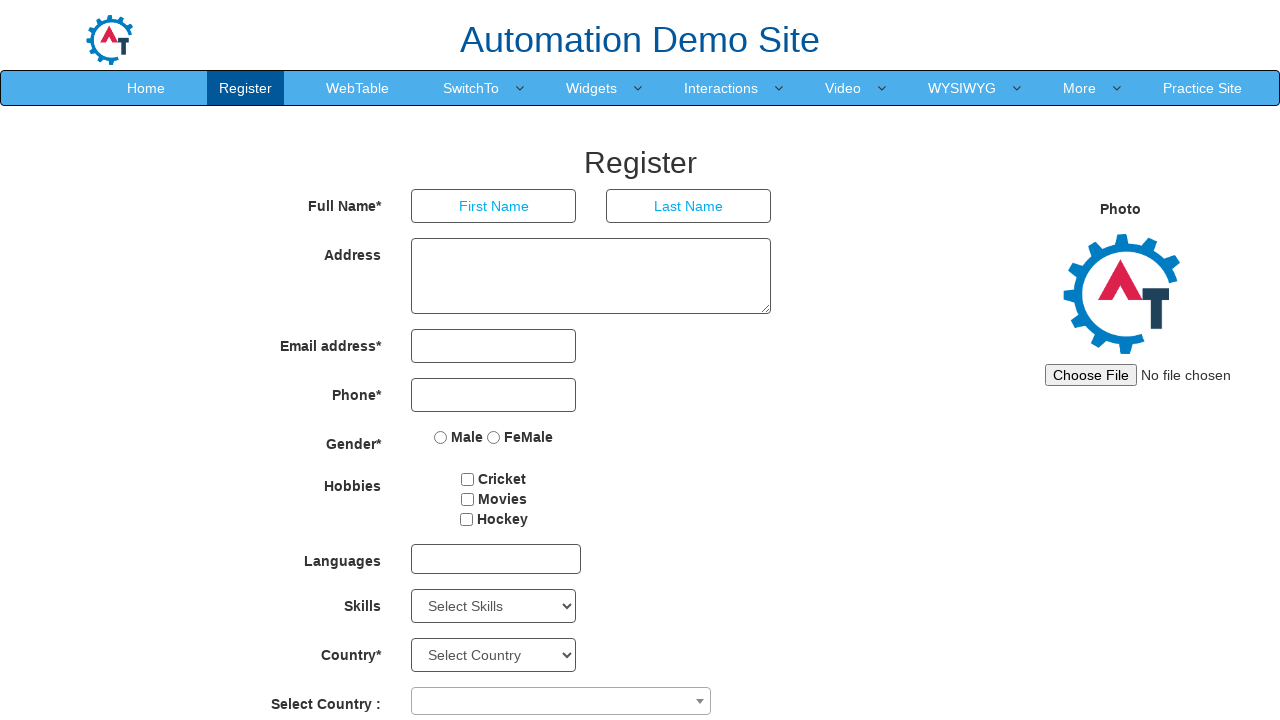

Retrieved option 46: Microsoft Outlook
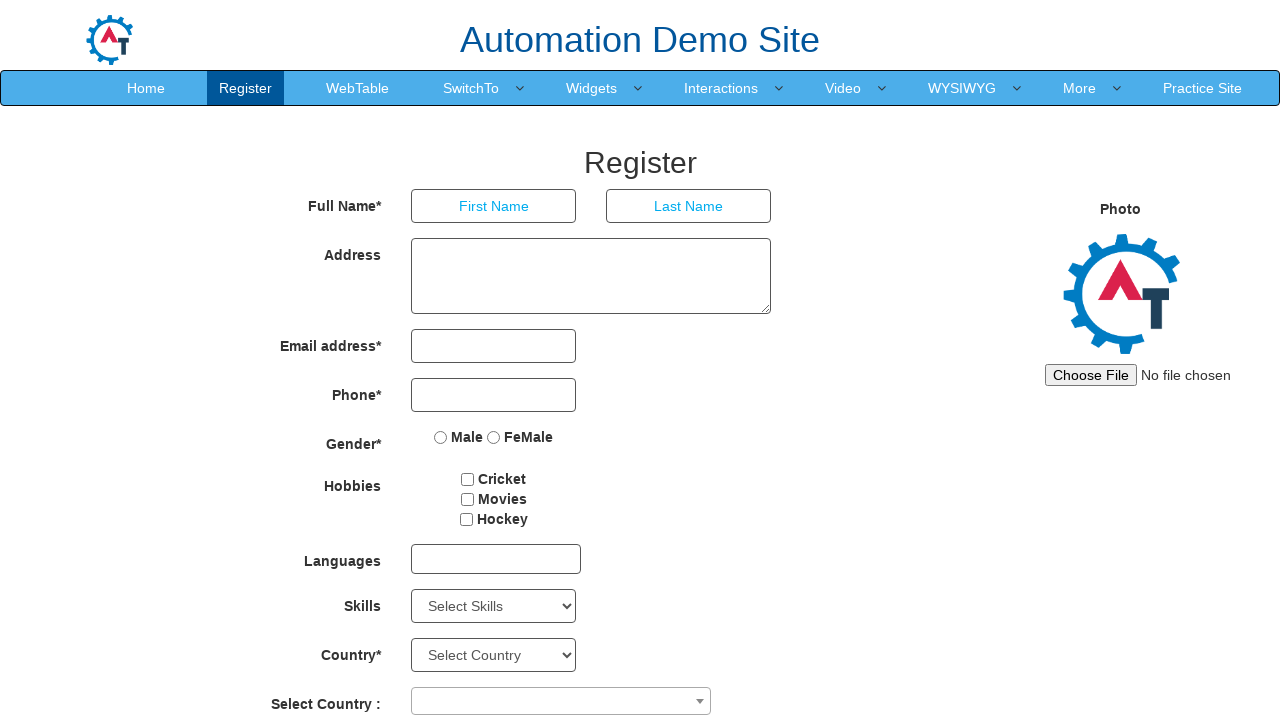

Retrieved option 47: Microsoft Publisher
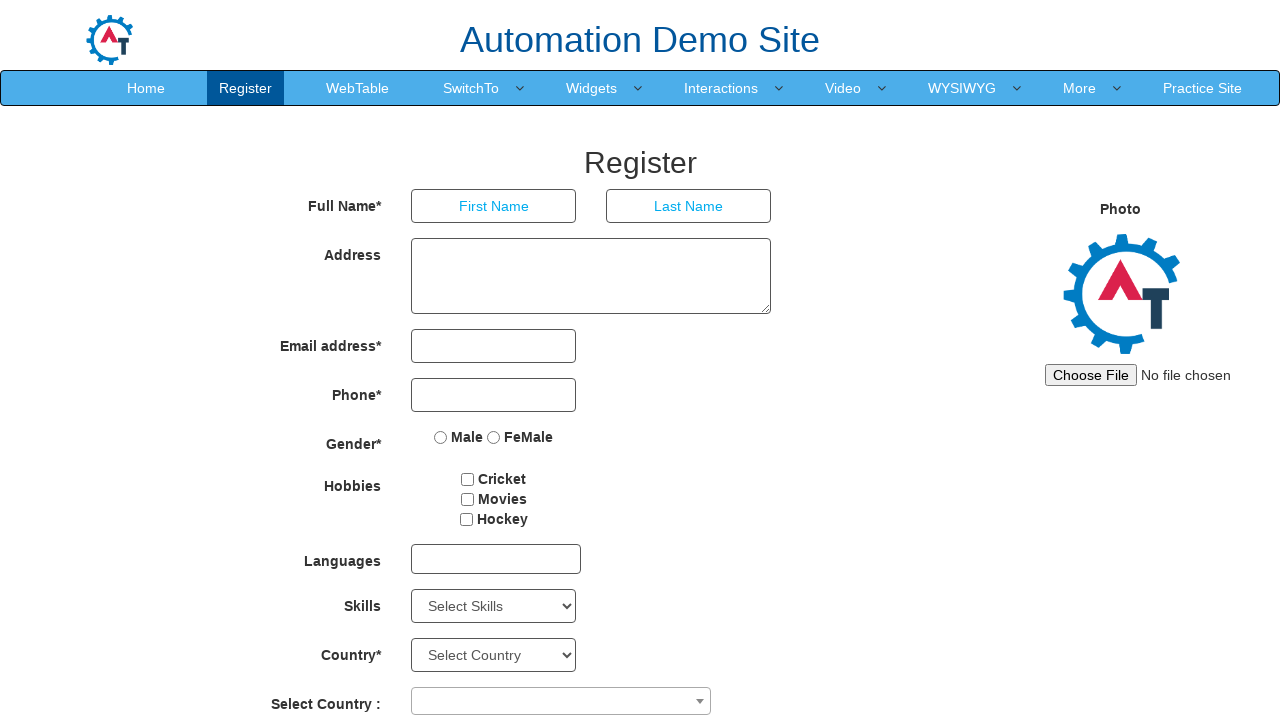

Retrieved option 48: Microsoft Word
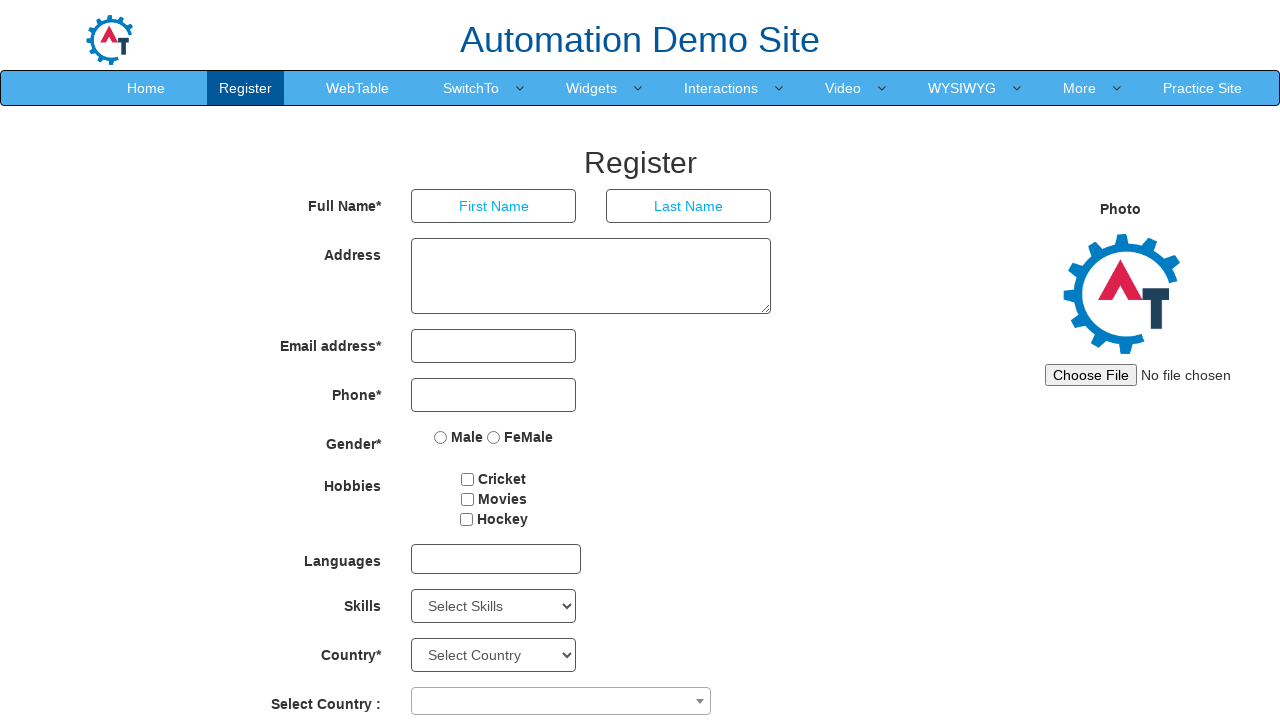

Retrieved option 49: Microsoft Visual
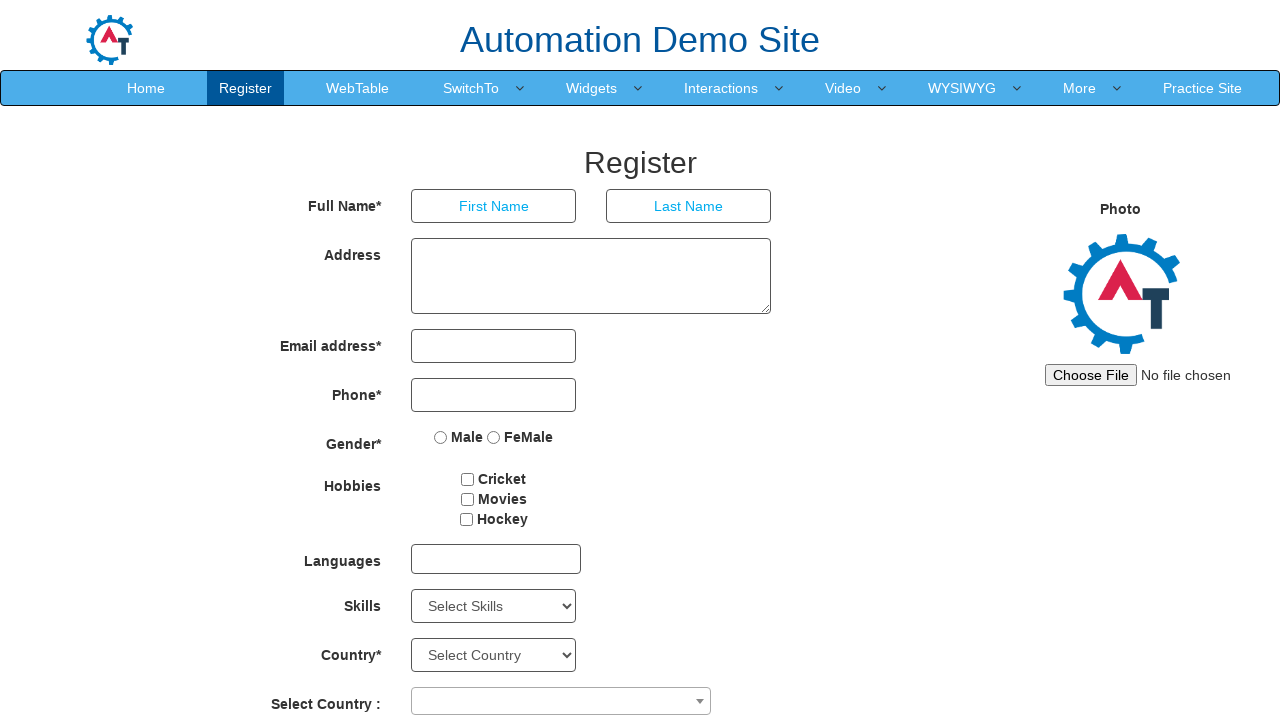

Retrieved option 50: Mobile
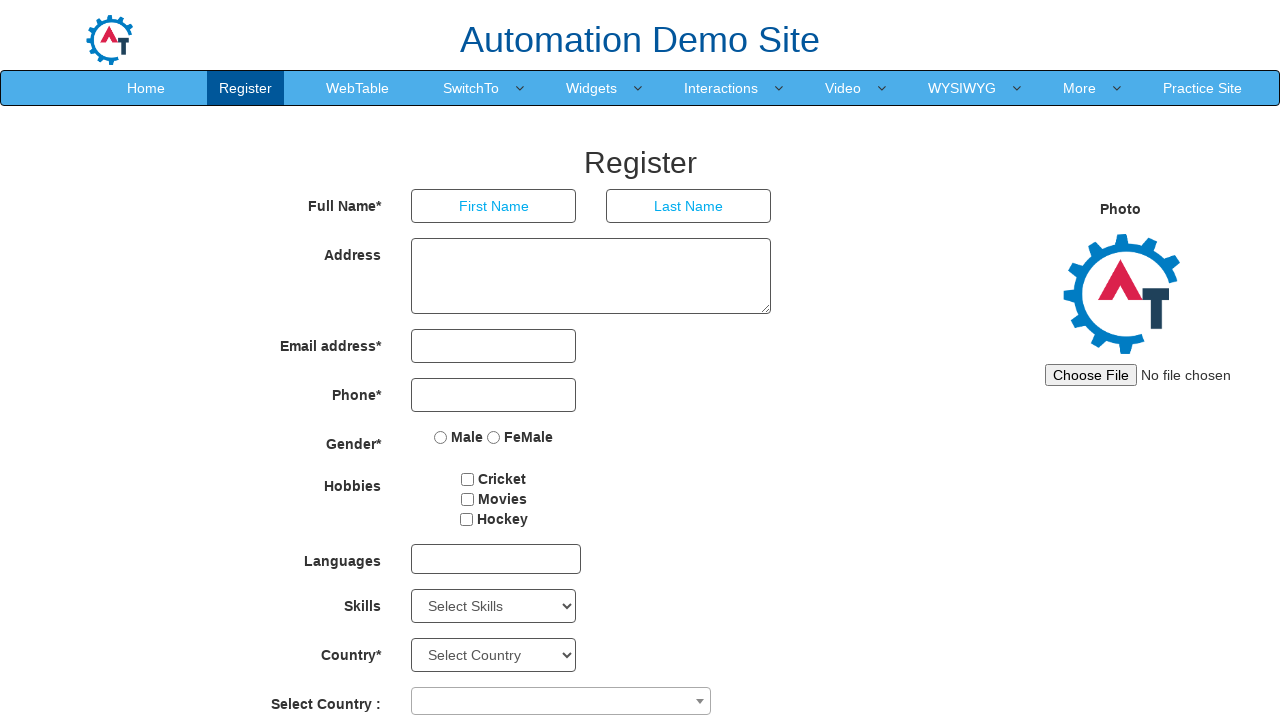

Retrieved option 51: MySQL
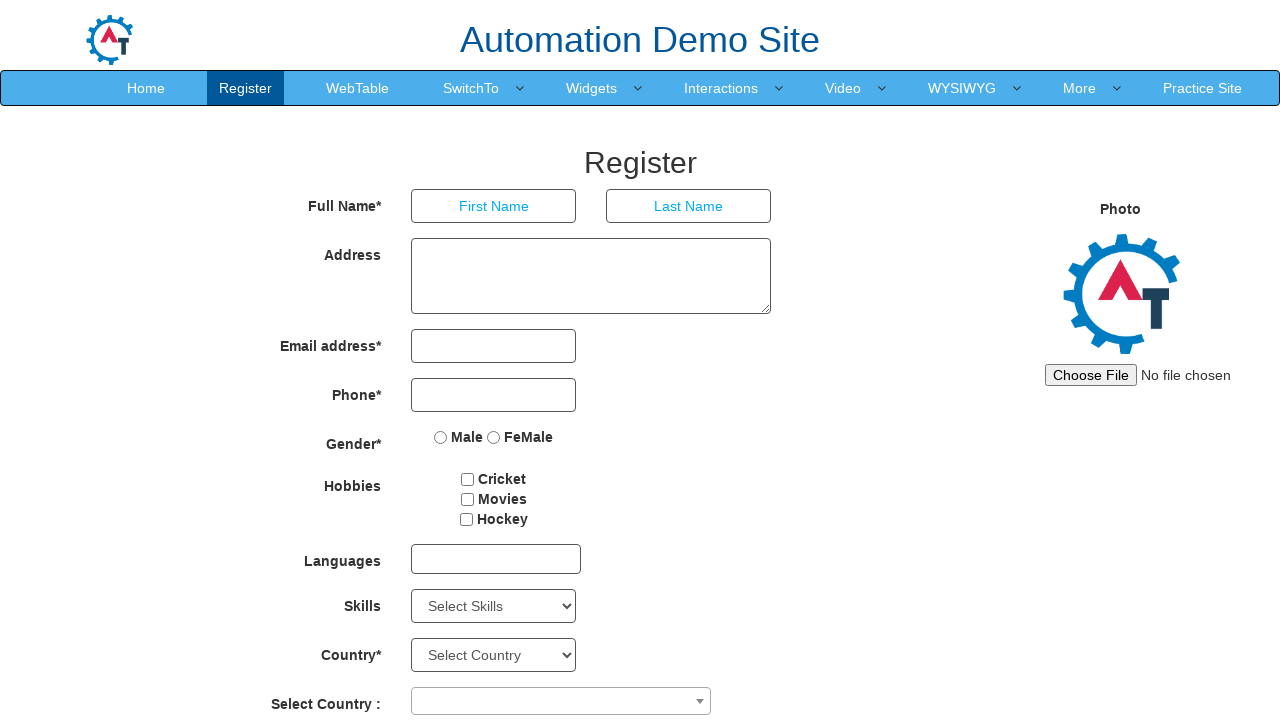

Retrieved option 52: Networks
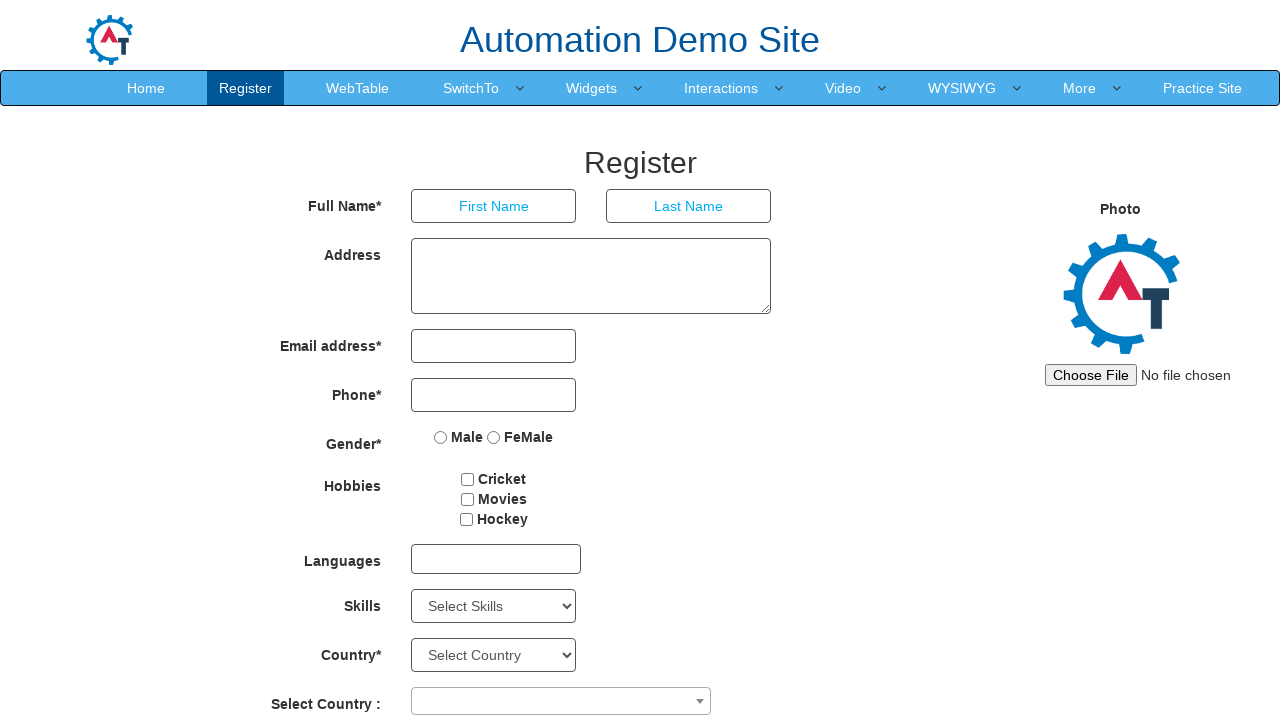

Retrieved option 53: Open Source Software
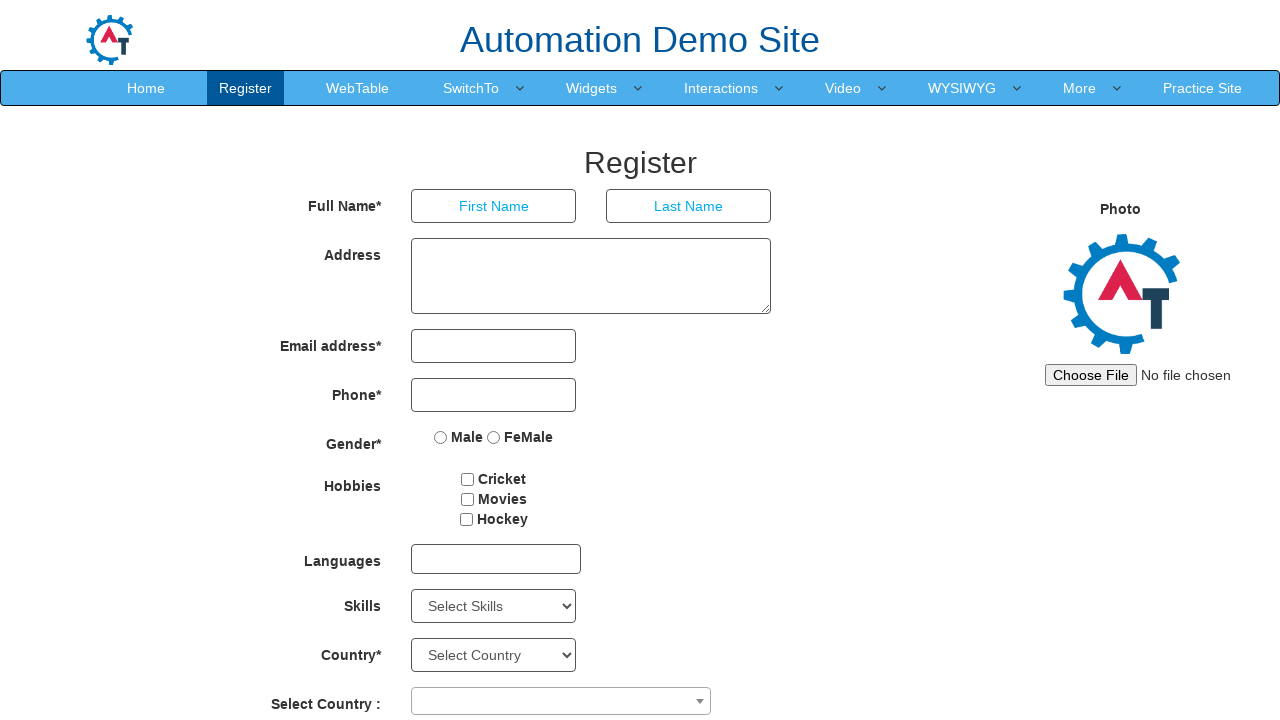

Retrieved option 54: Oracle
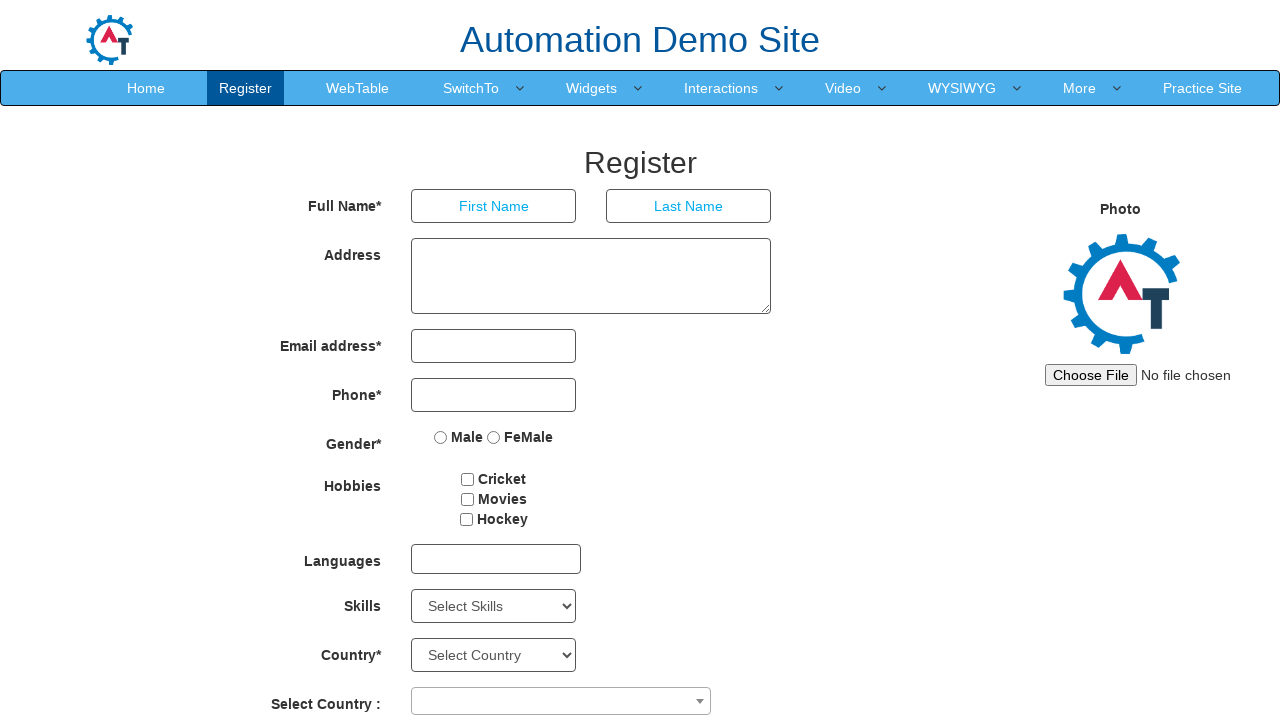

Retrieved option 55: Perl
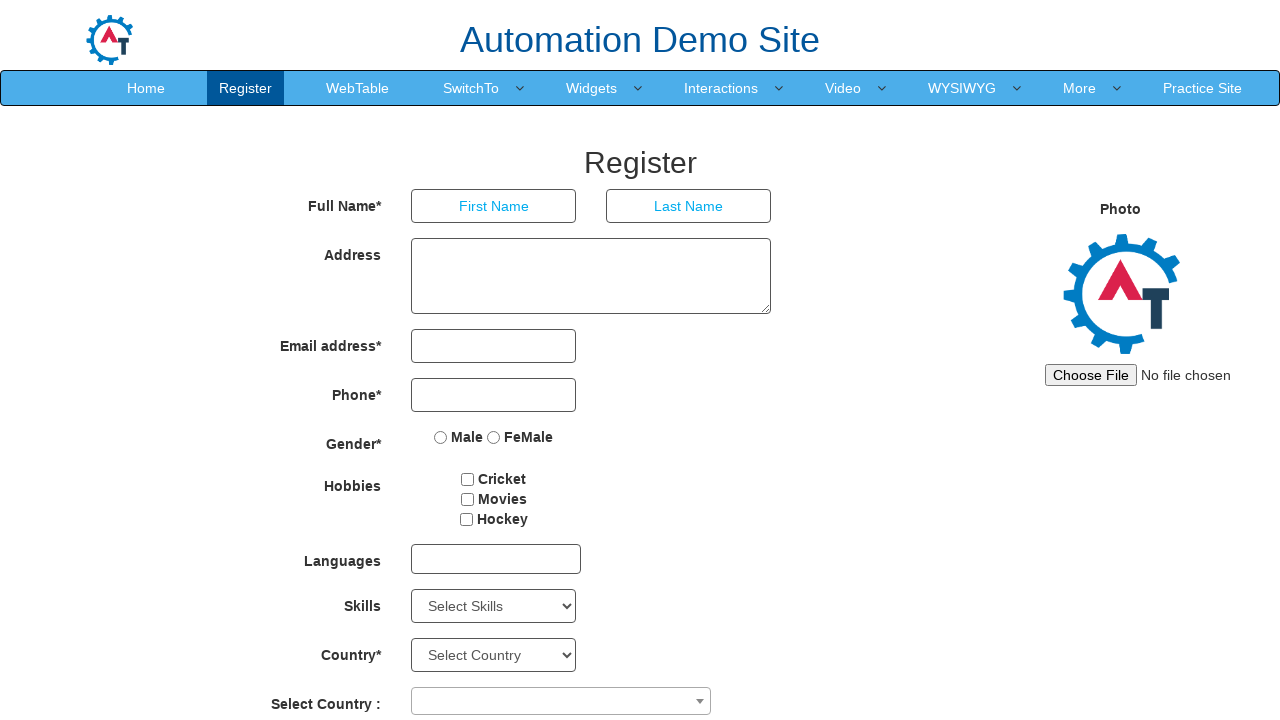

Retrieved option 56: PHP
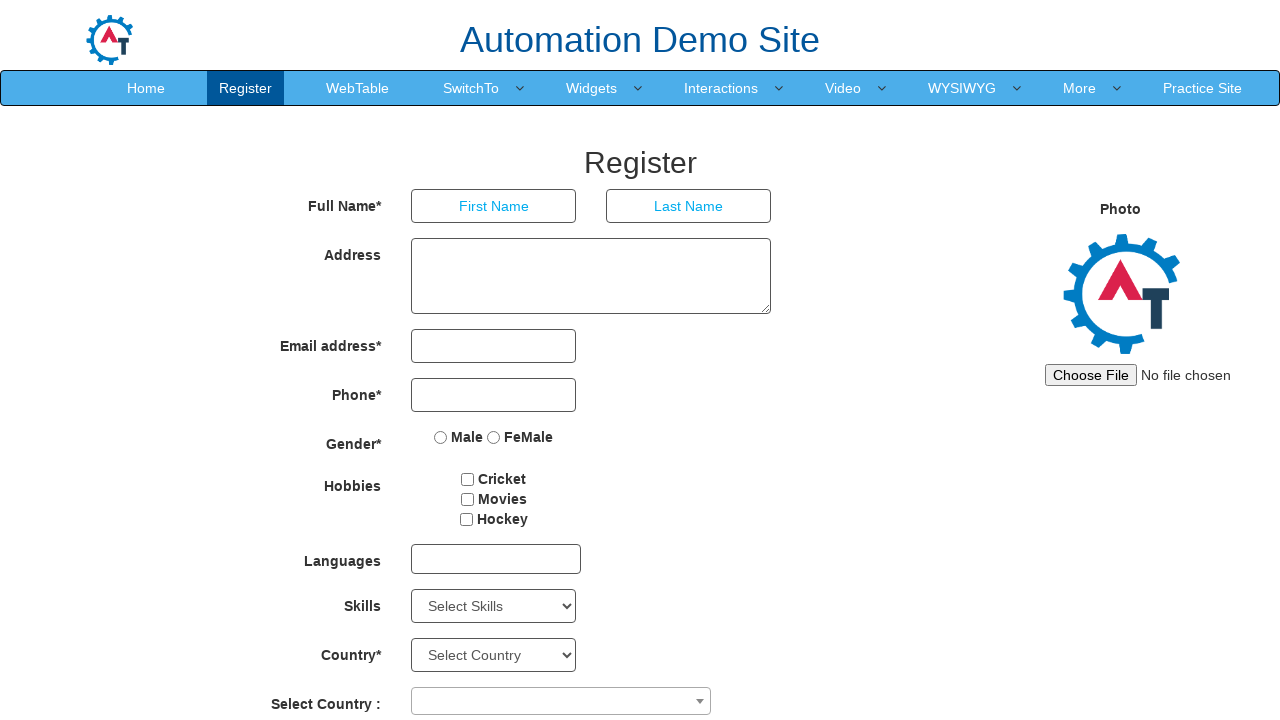

Retrieved option 57: Presentations
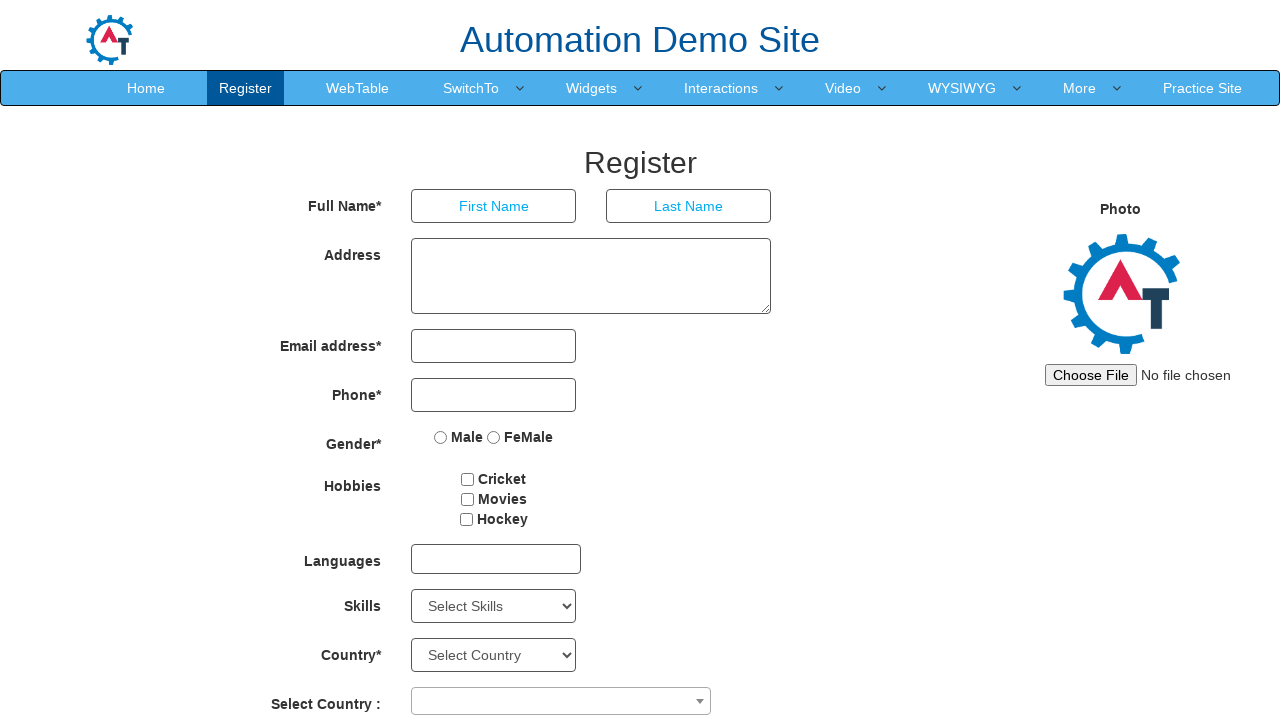

Retrieved option 58: Processing
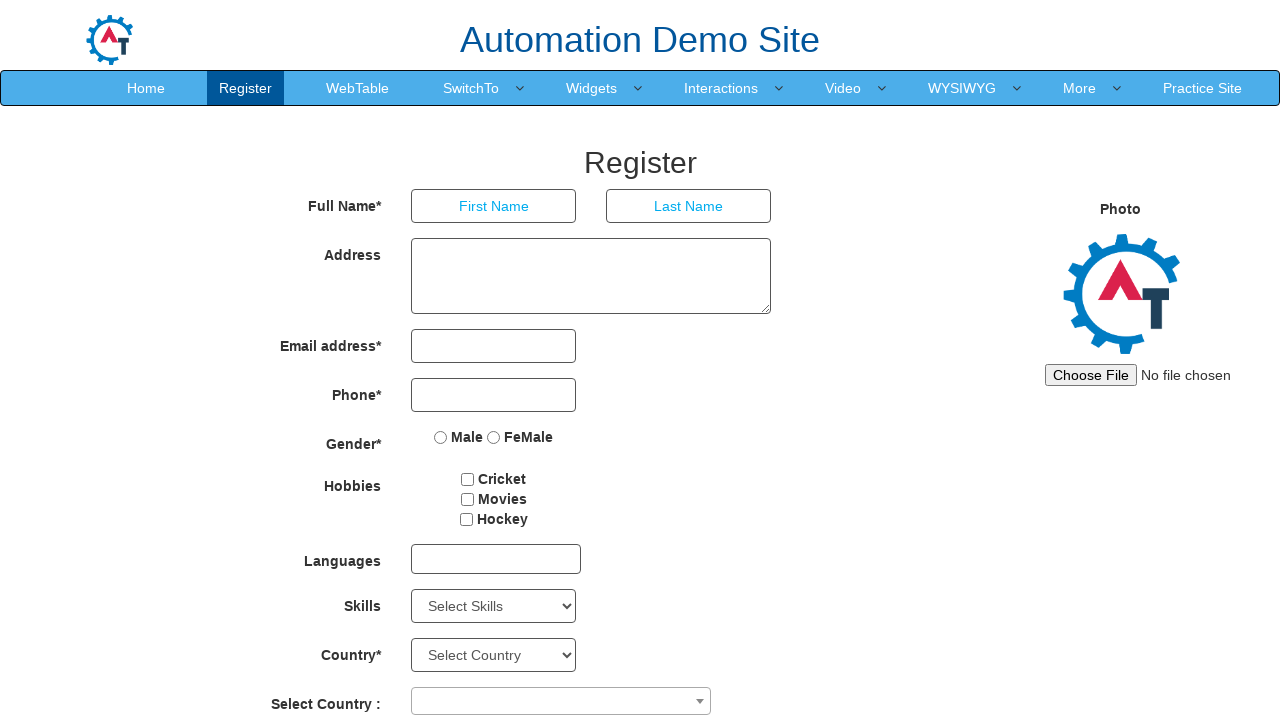

Retrieved option 59: Programming
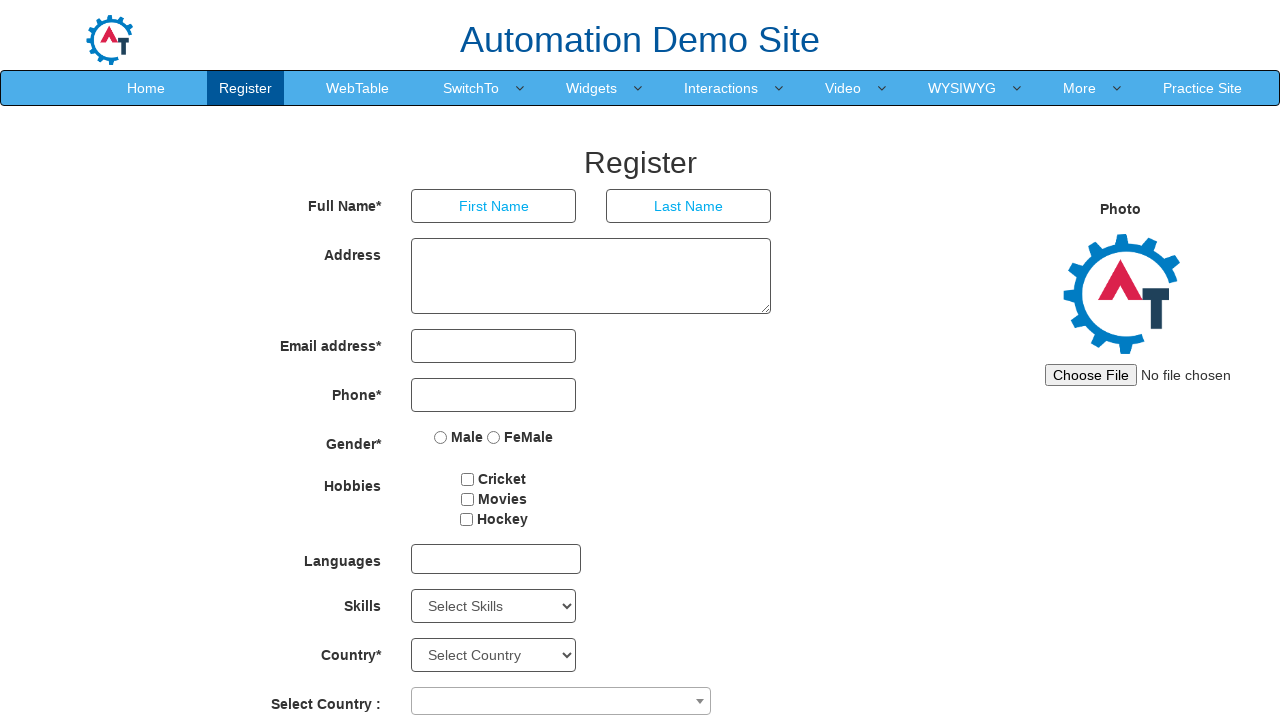

Retrieved option 60: PT Modeler
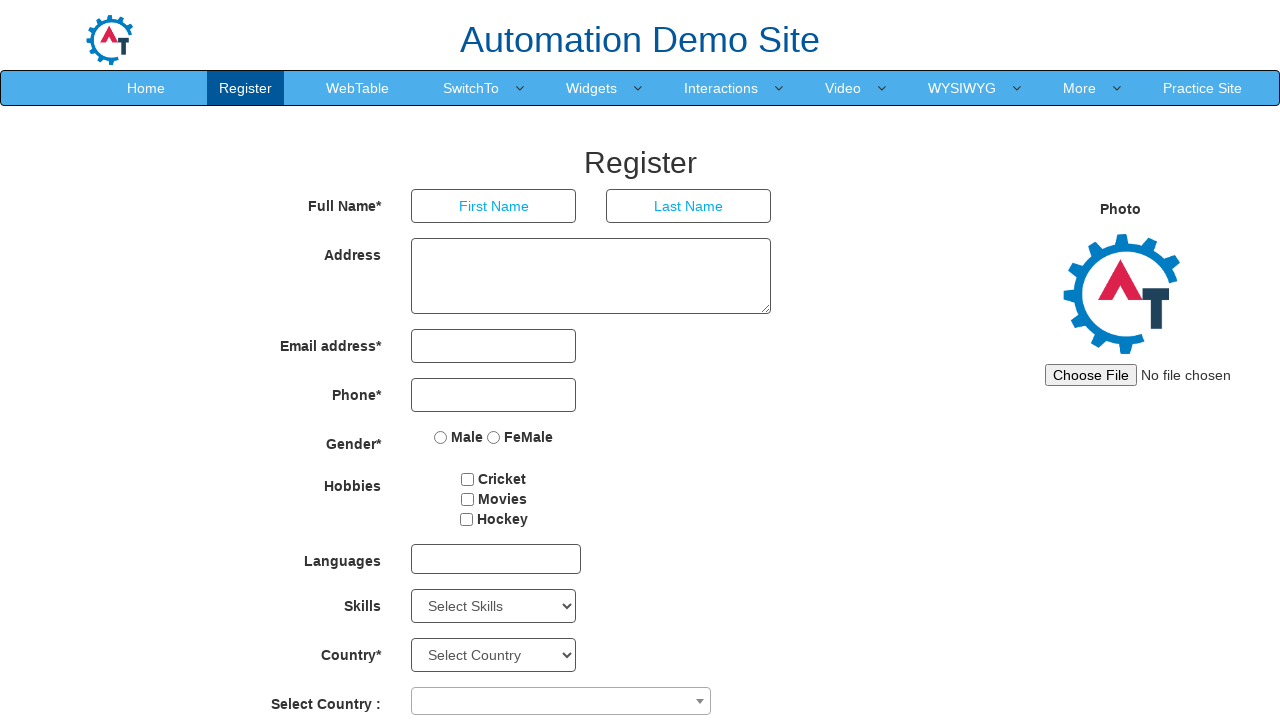

Retrieved option 61: Python
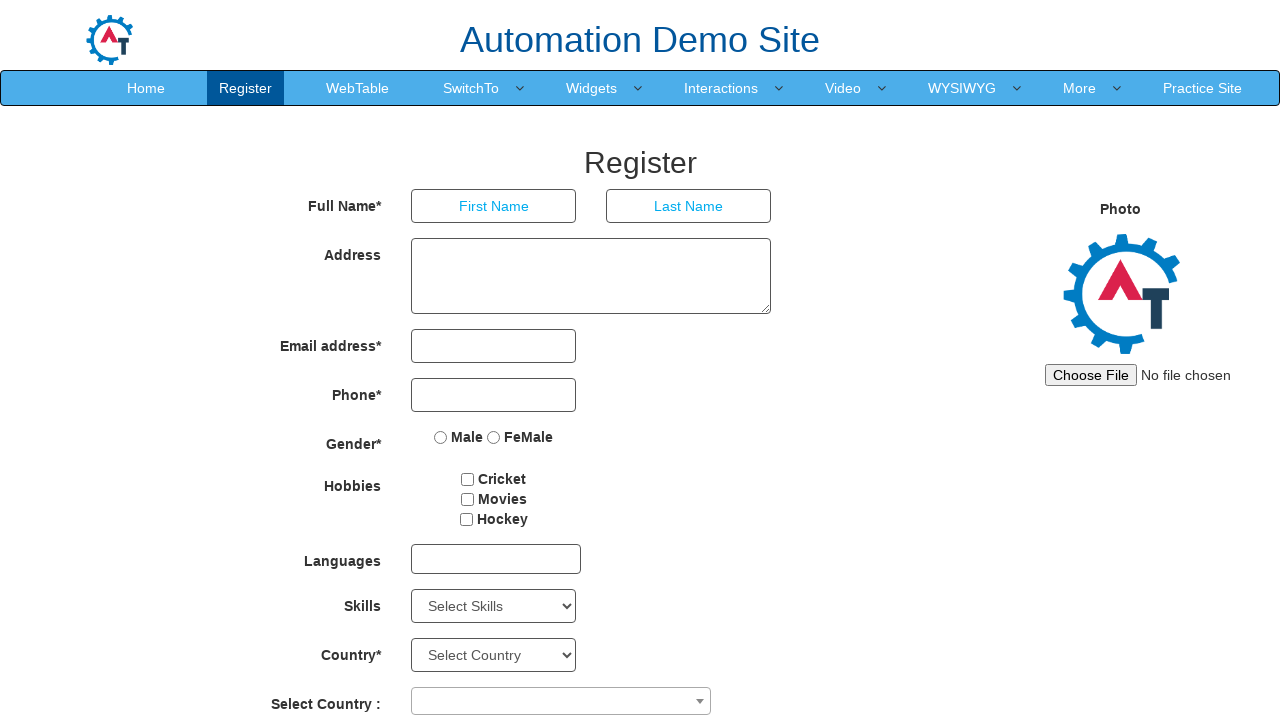

Retrieved option 62: QuickBooks
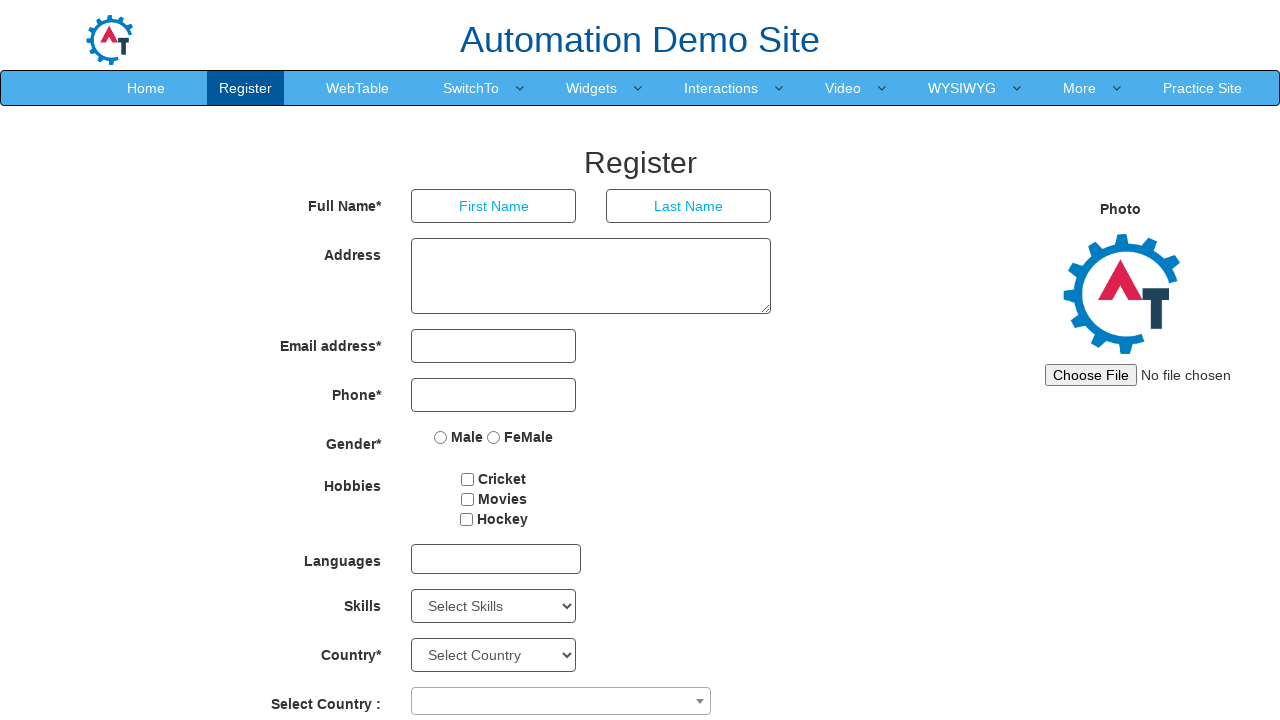

Retrieved option 63: Ruby
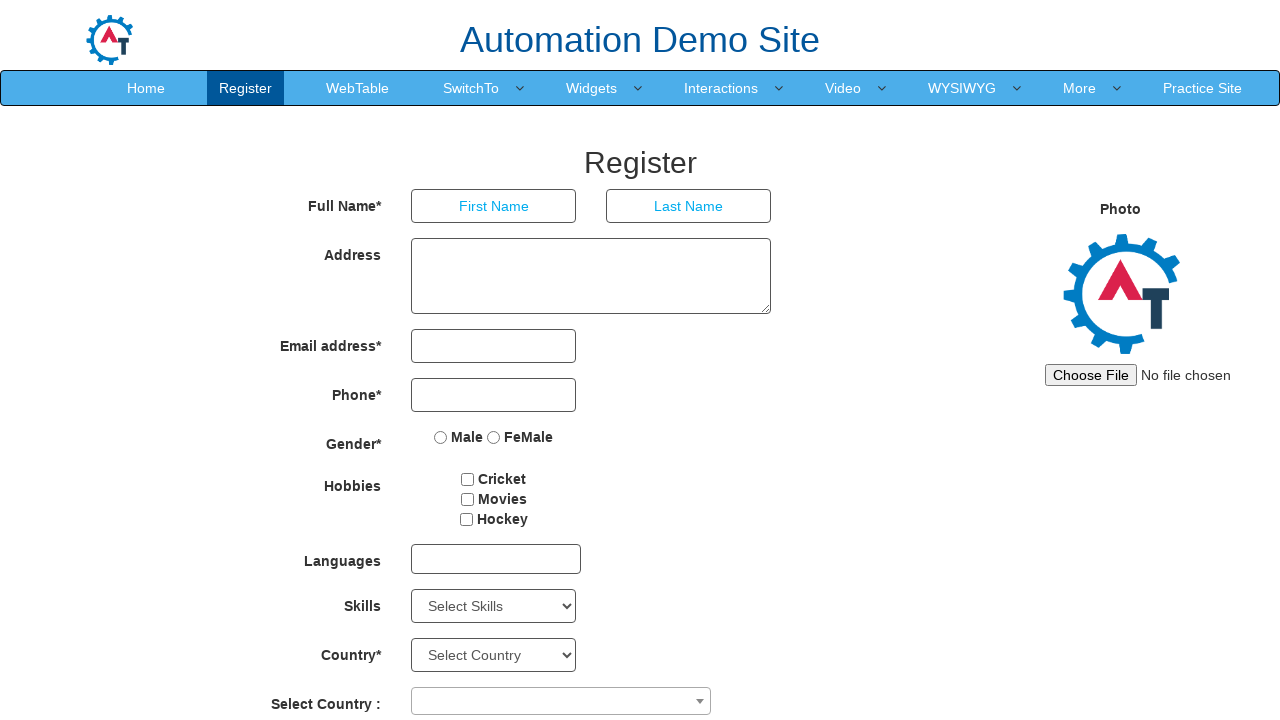

Retrieved option 64: Shade
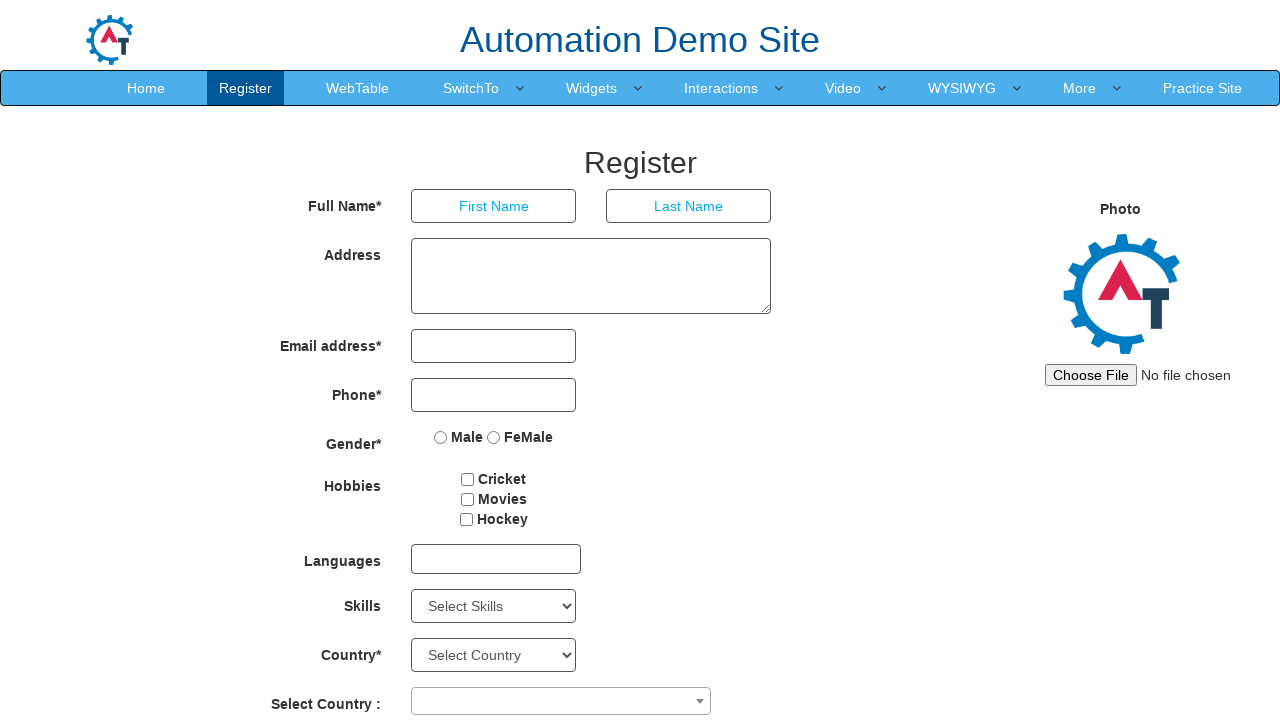

Retrieved option 65: Software
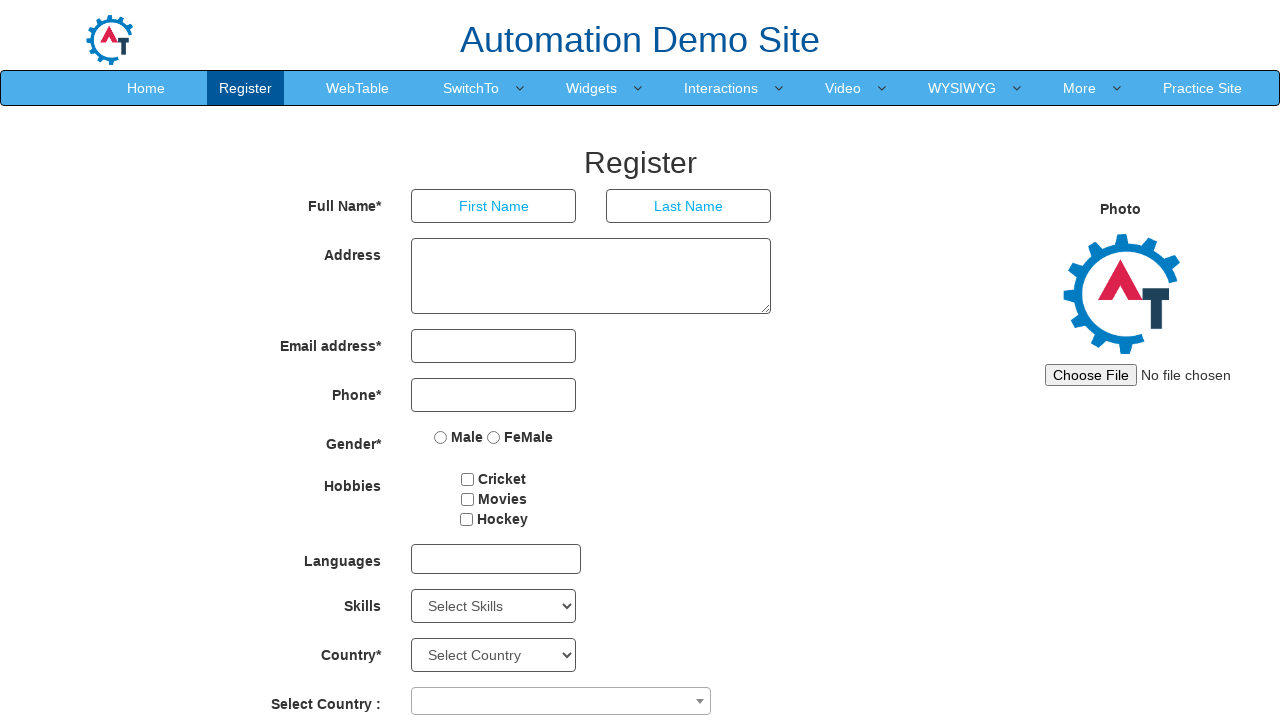

Retrieved option 66: Spreadsheet
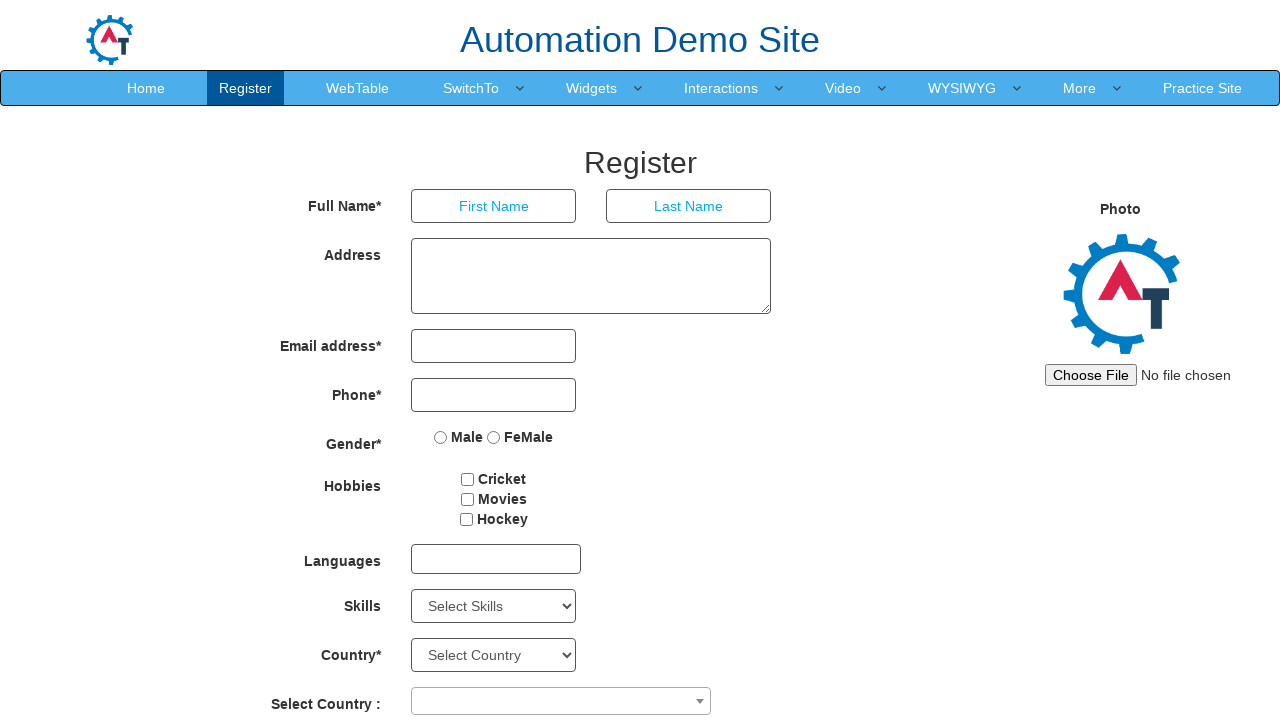

Retrieved option 67: SQL
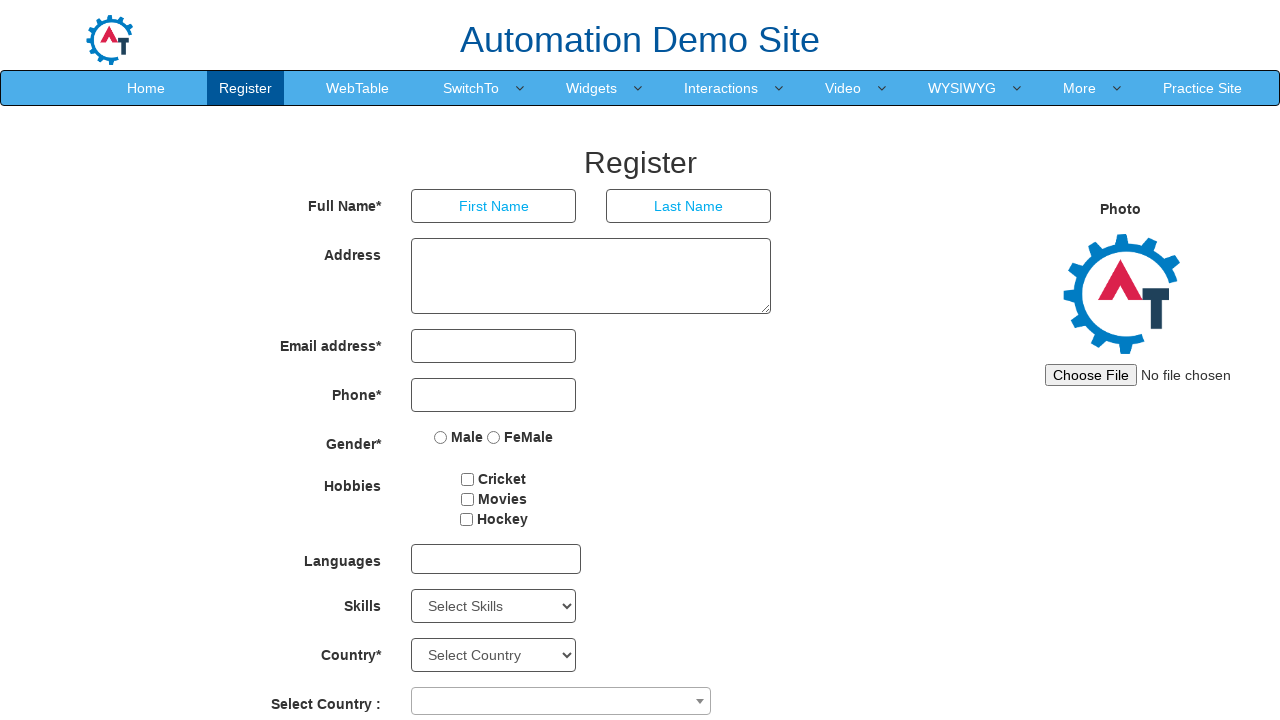

Retrieved option 68: Support
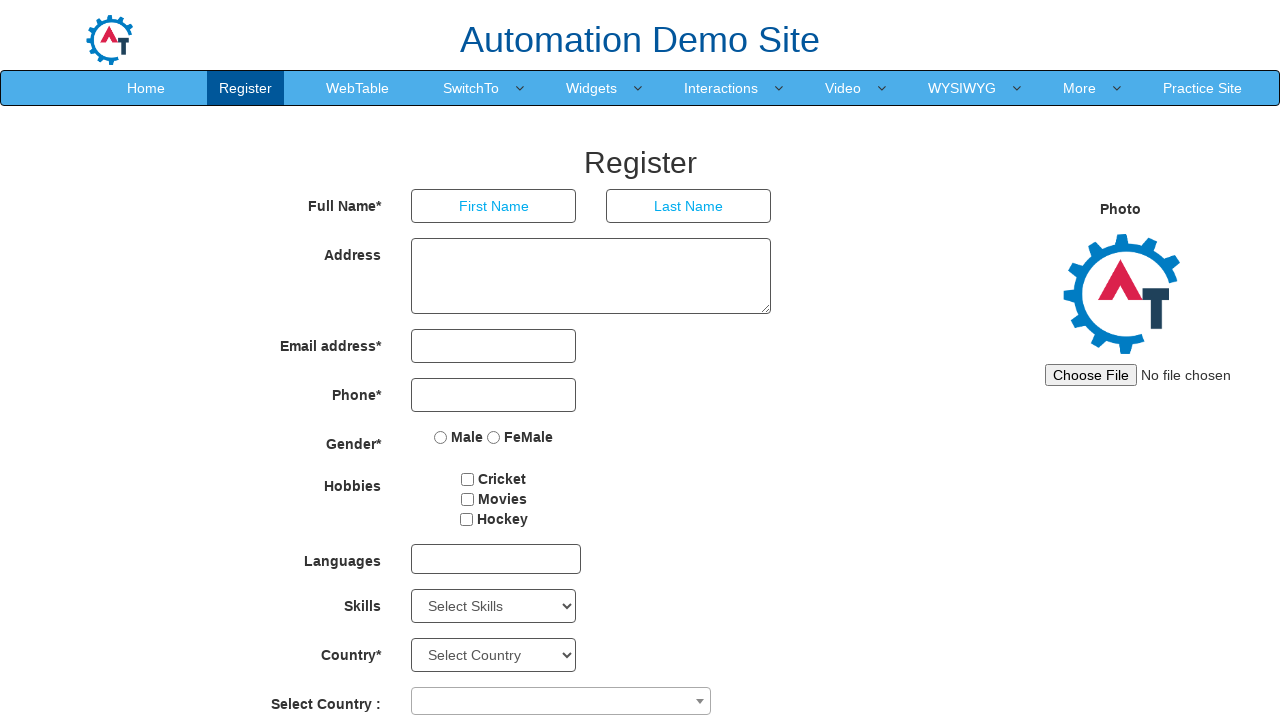

Retrieved option 69: Systems Administration
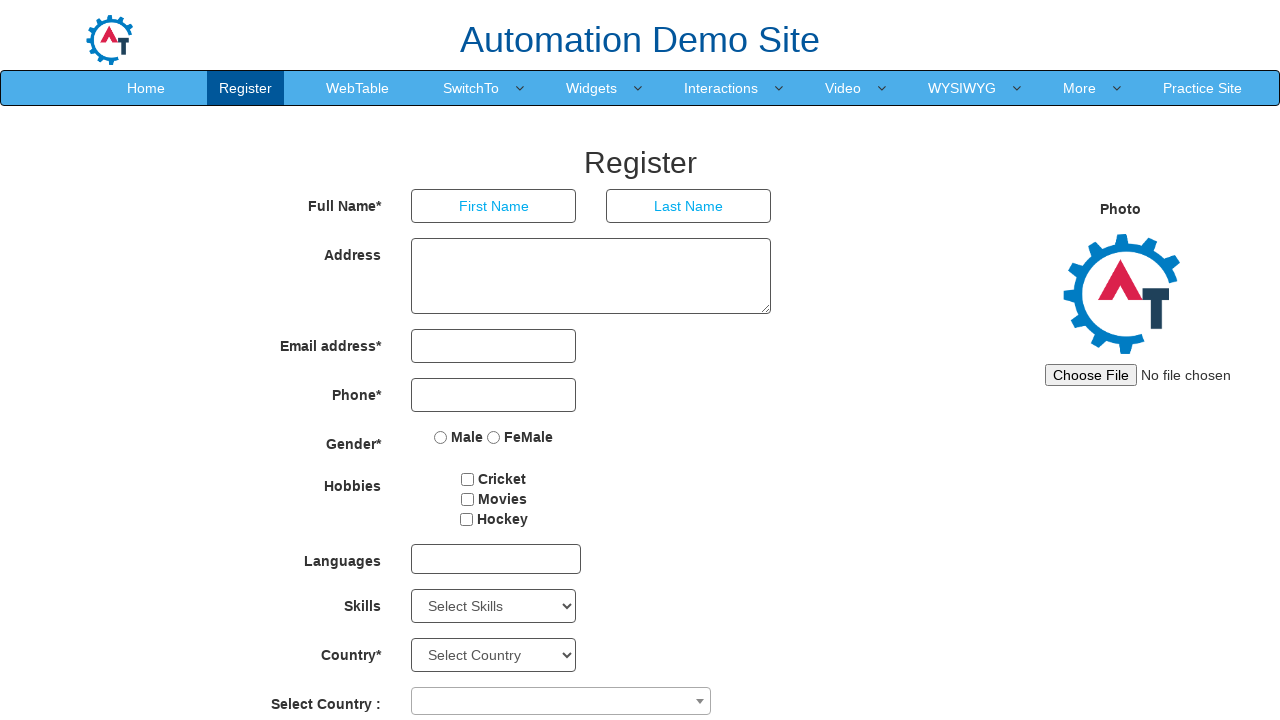

Retrieved option 70: Tech Support
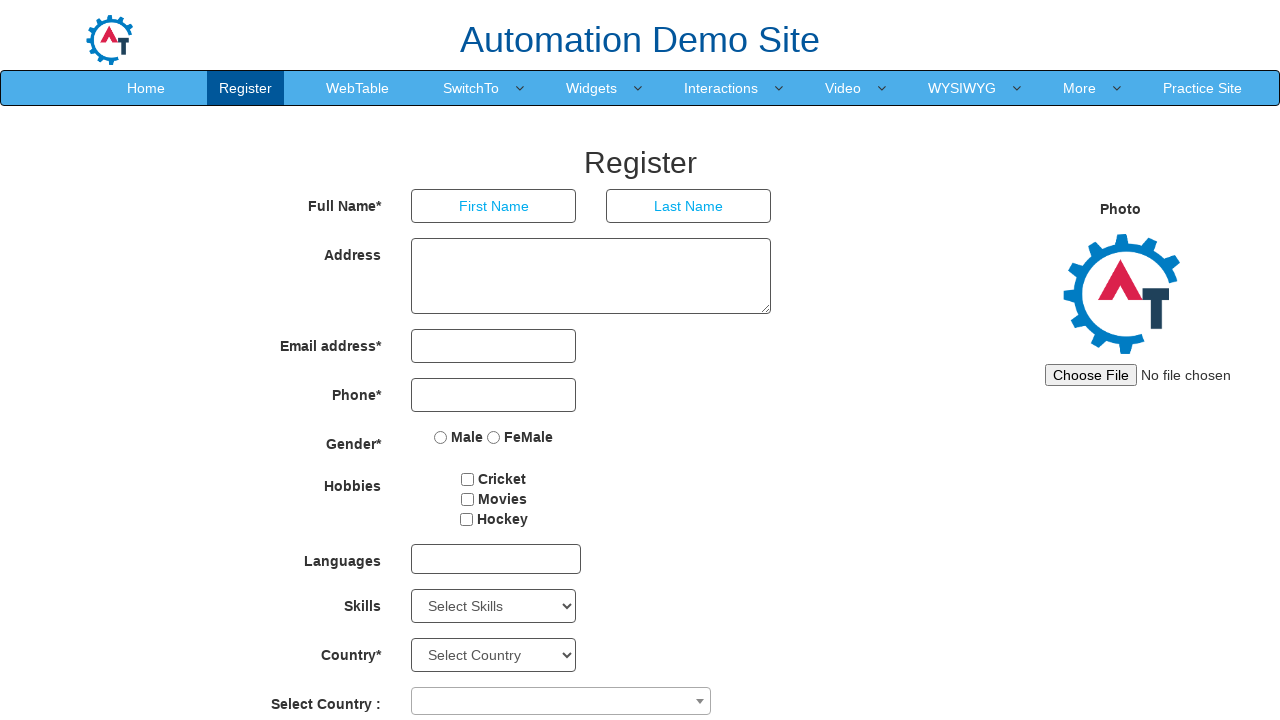

Retrieved option 71: Troubleshooting
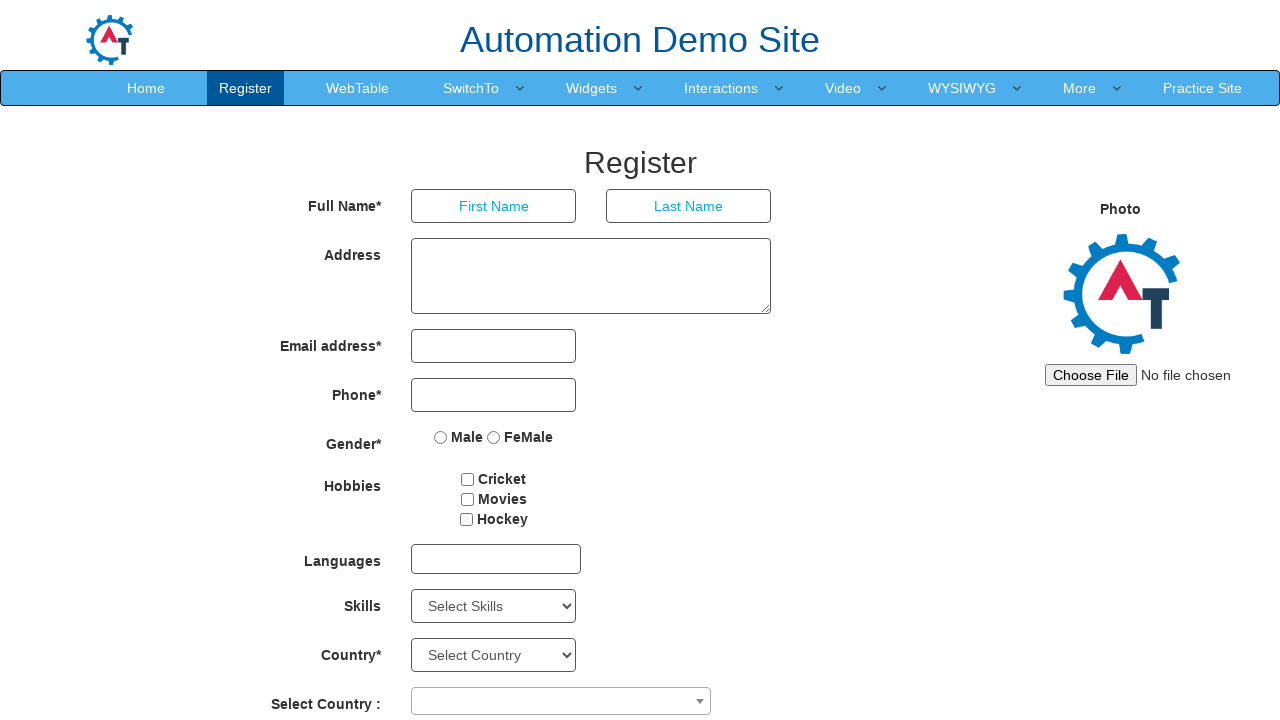

Retrieved option 72: Unix
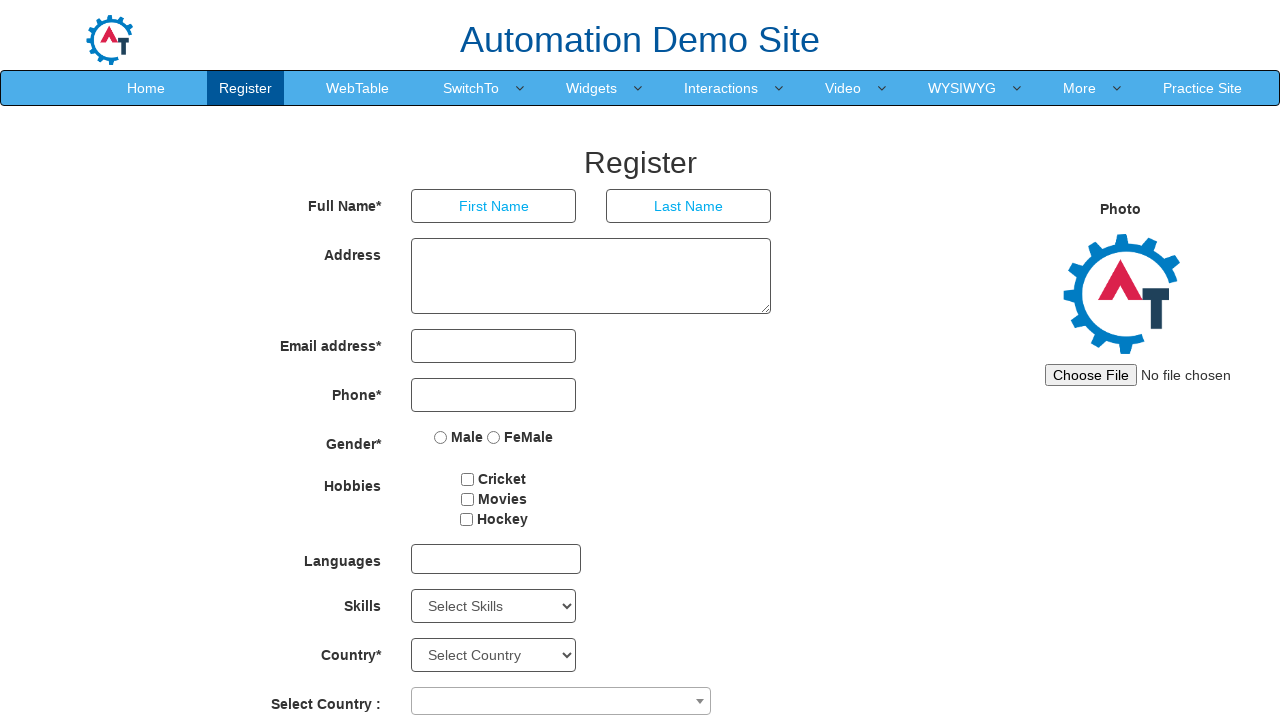

Retrieved option 73: UI / UX
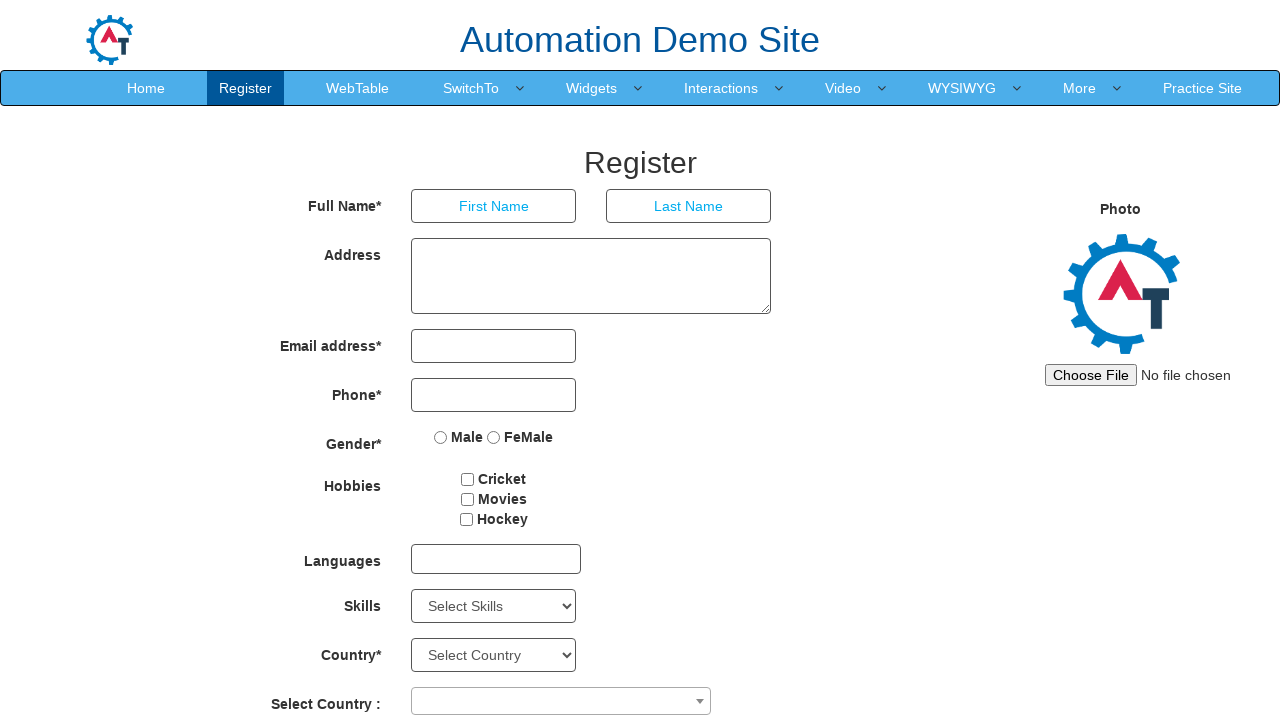

Retrieved option 74: Web Page Design
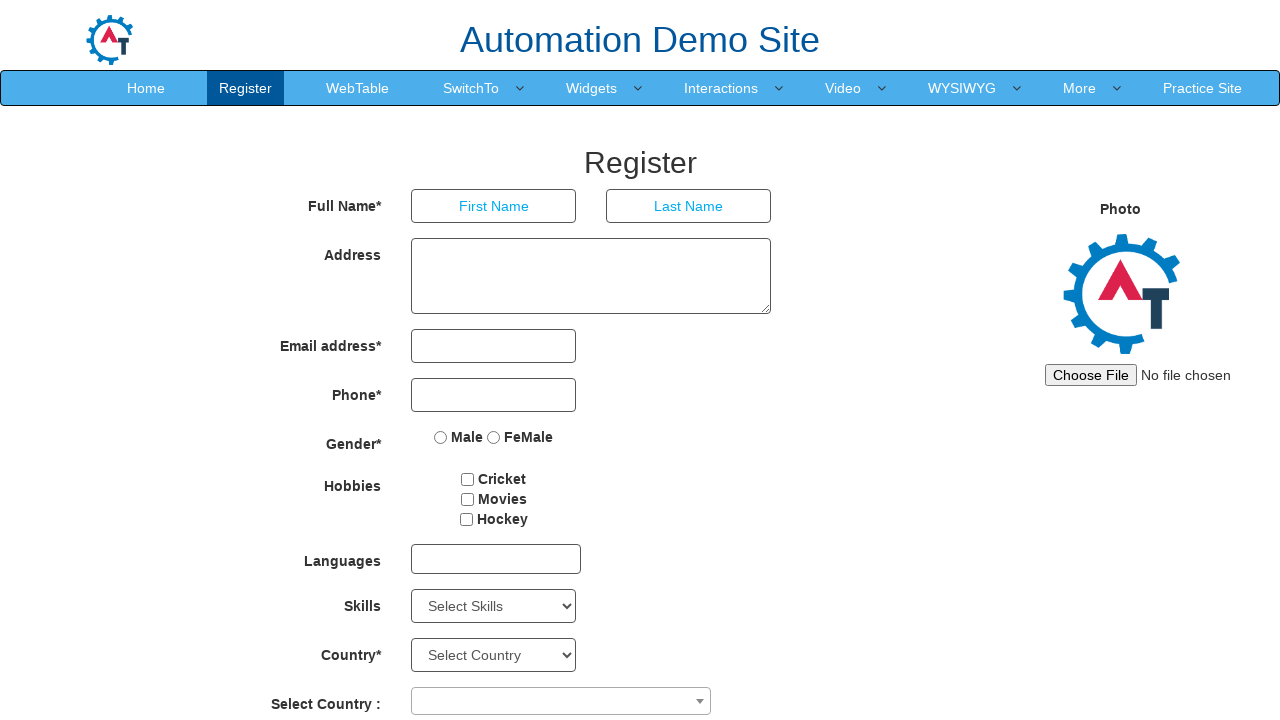

Retrieved option 75: Windows
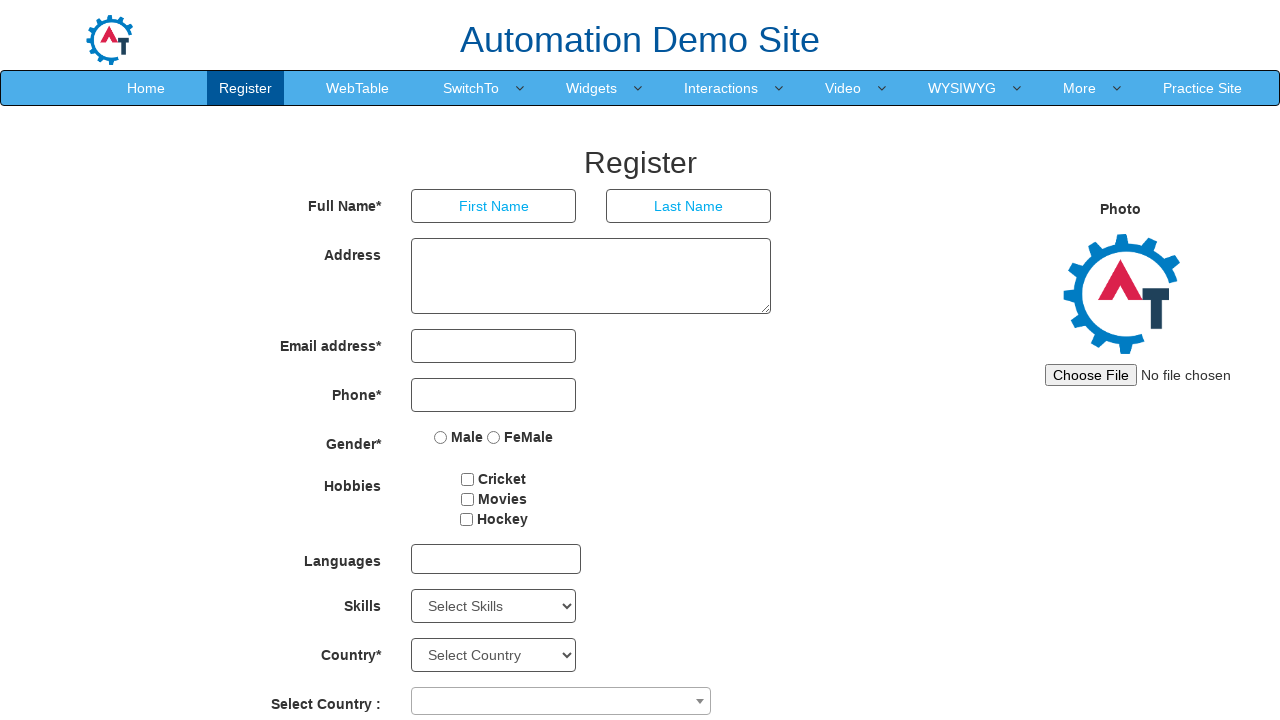

Retrieved option 76: Word Processing
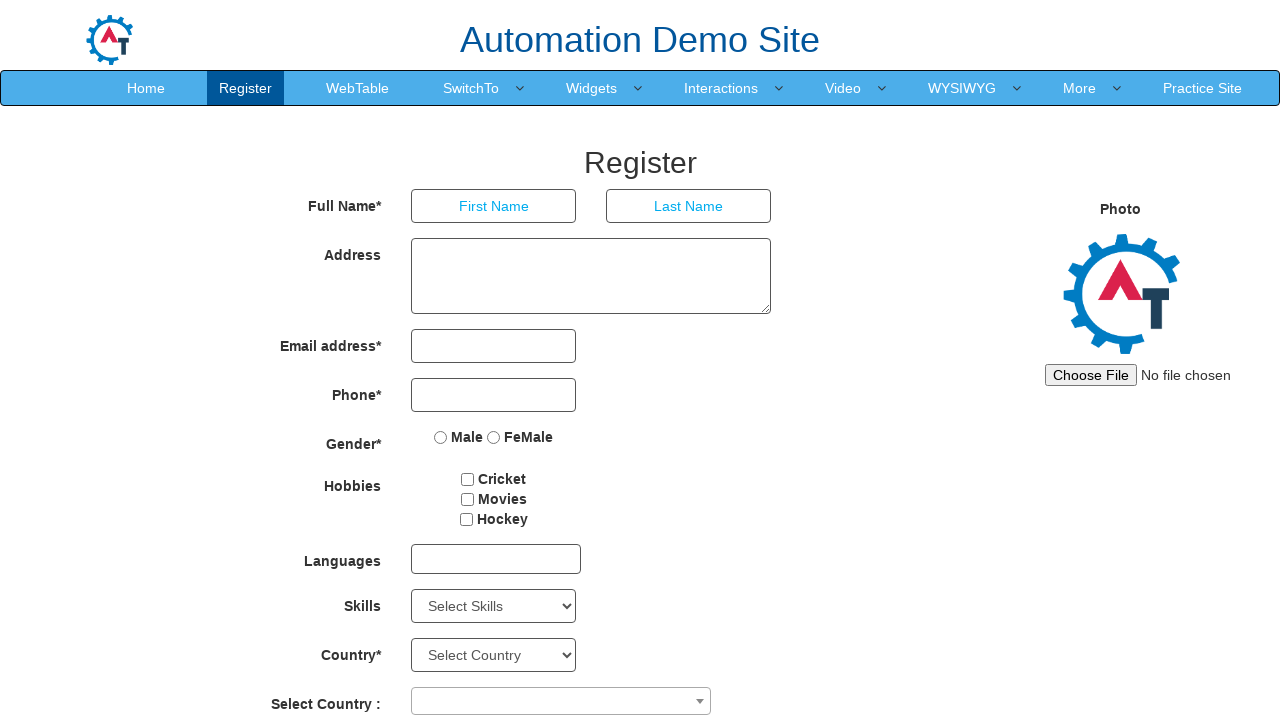

Retrieved option 77: XML
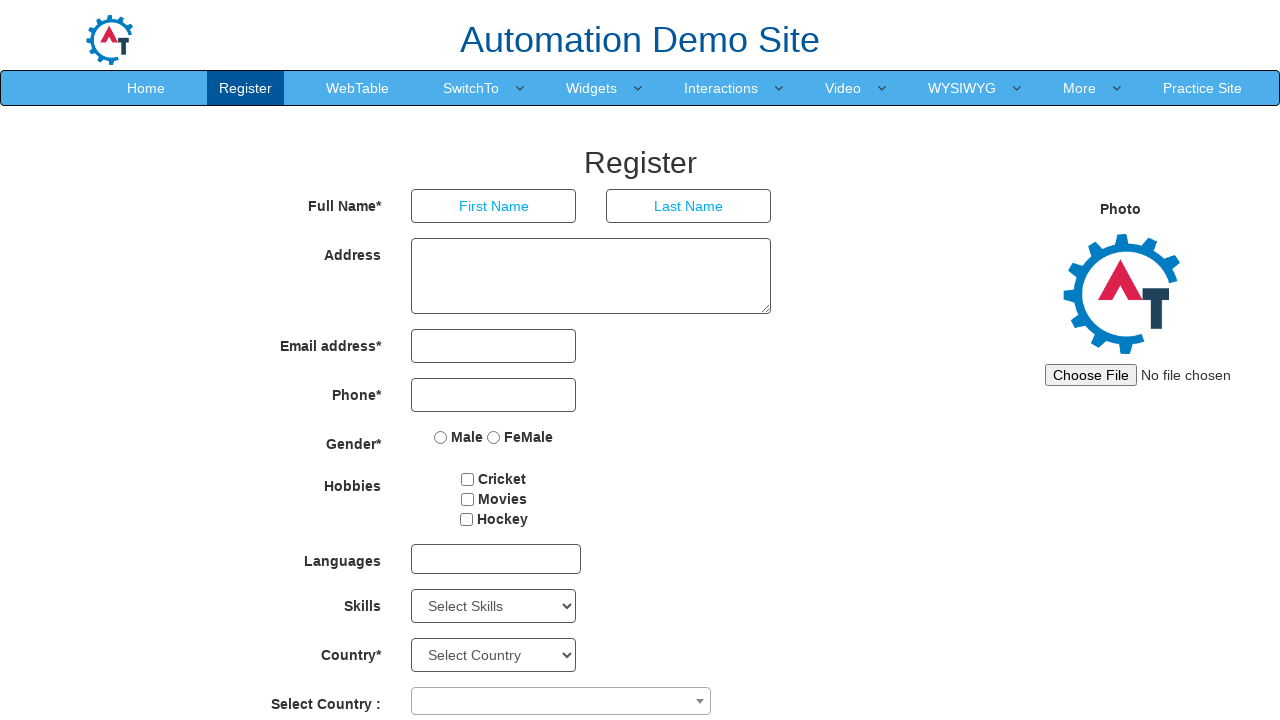

Retrieved option 78: XHTML
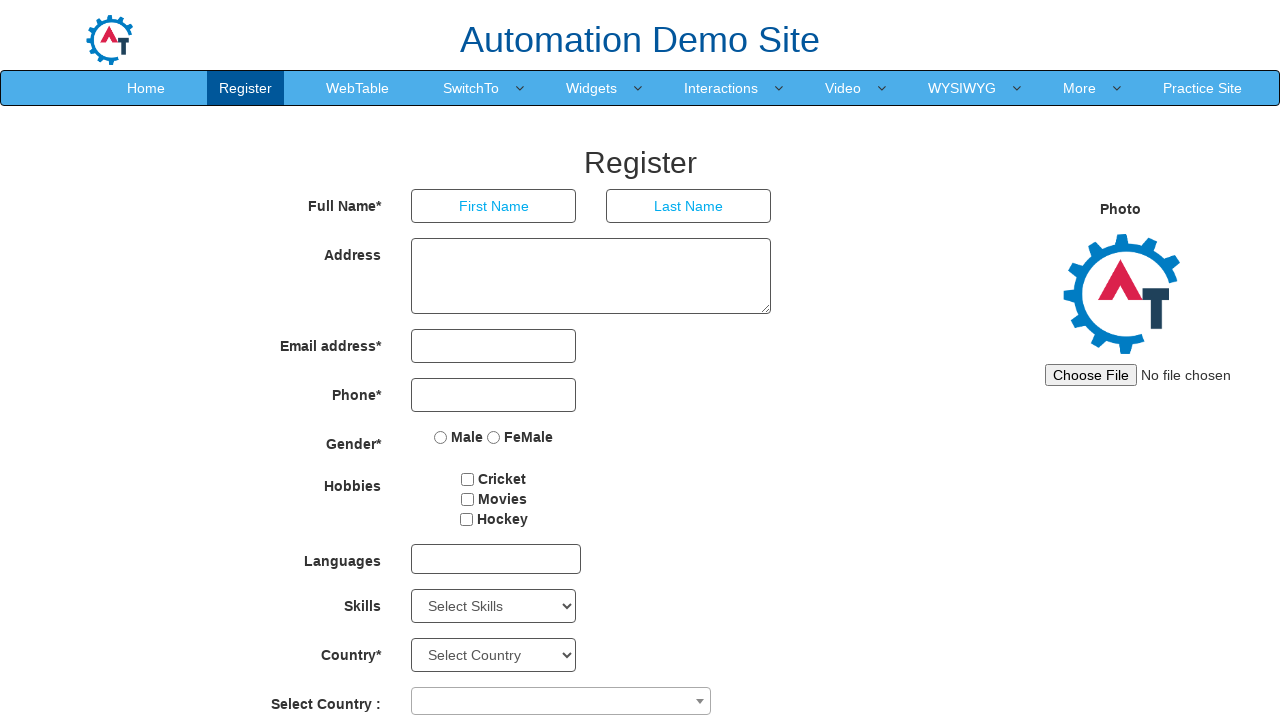

Selected 'Adobe Photoshop' from Skills dropdown on #Skills
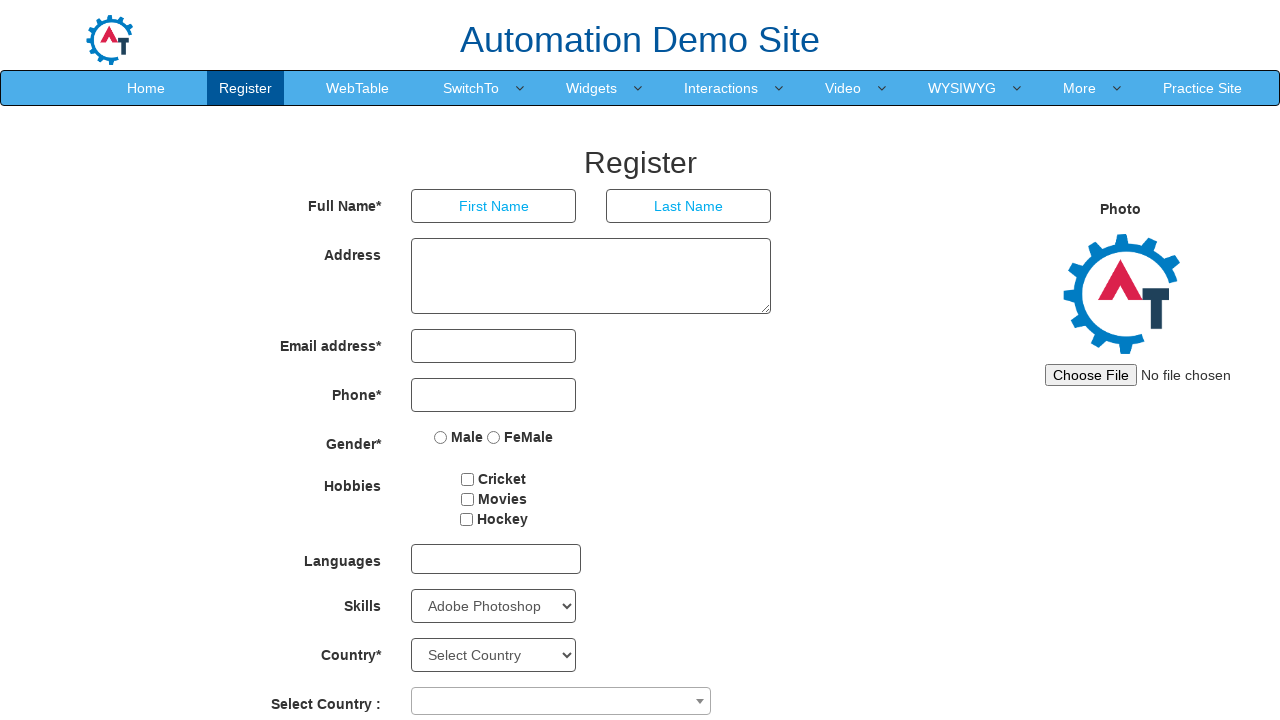

Verified newly selected value: Adobe Photoshop
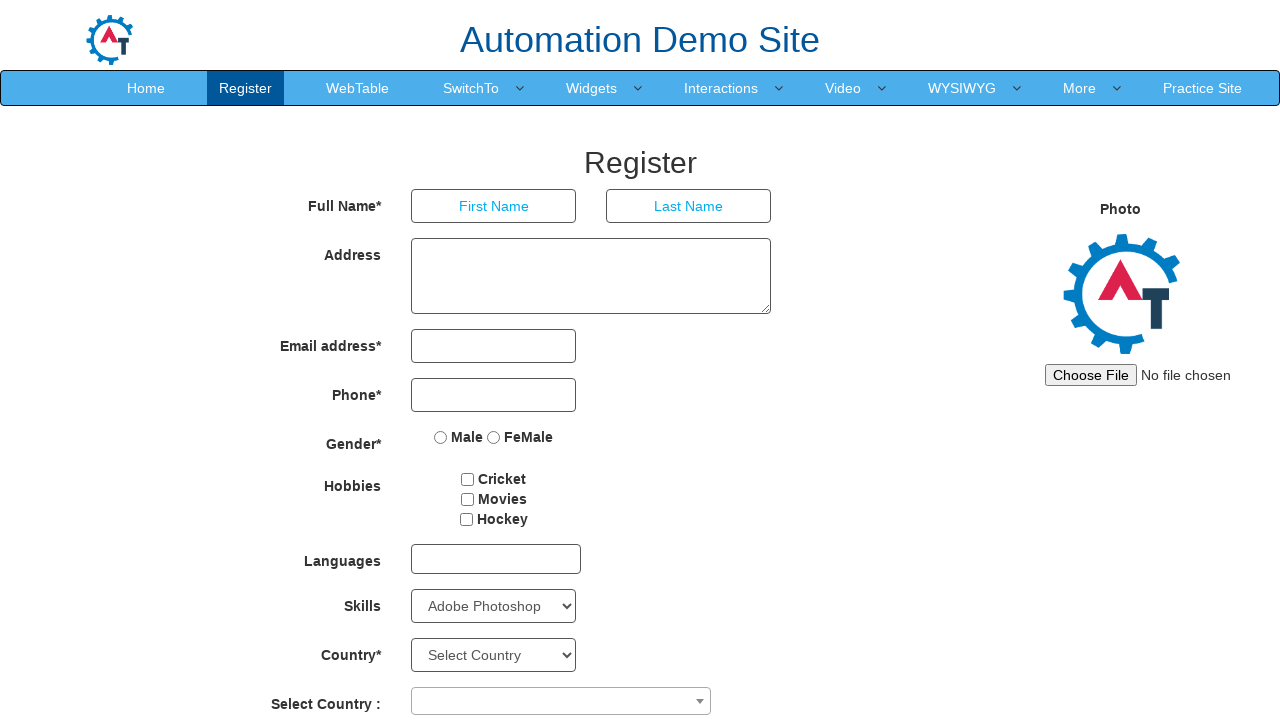

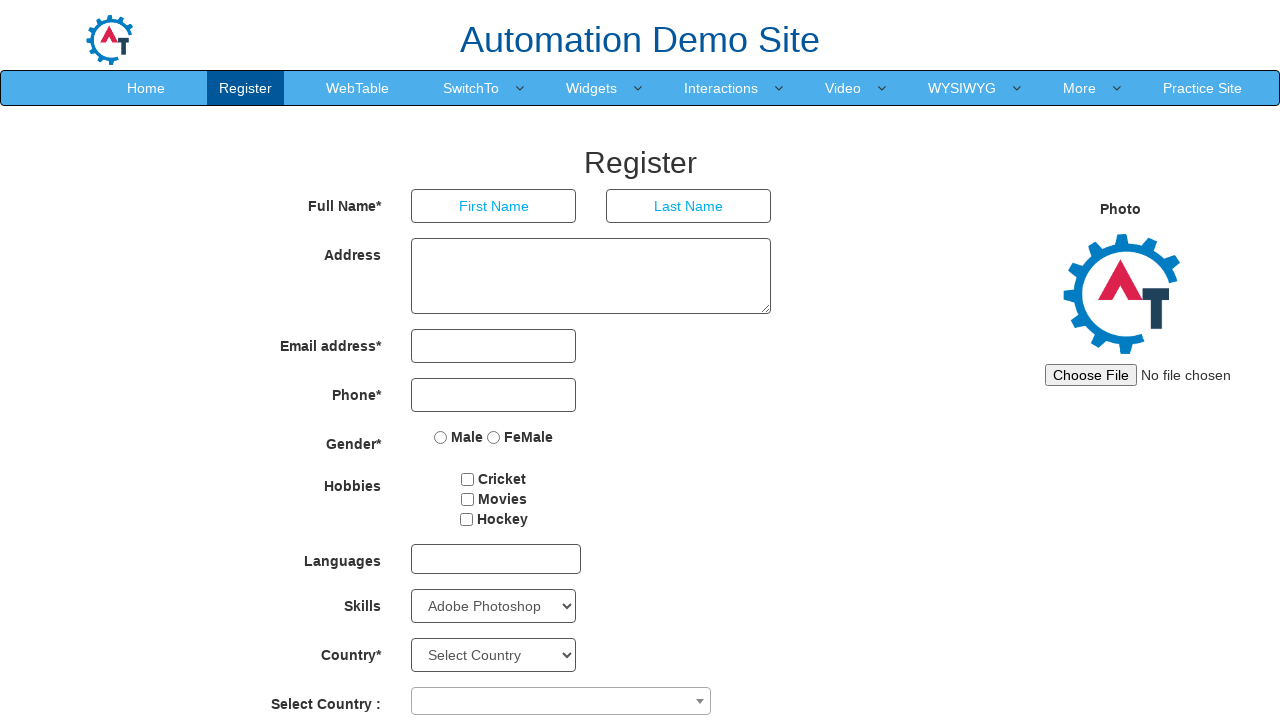